Plays an Olympics game by clicking start and then pressing arrow keys based on instructions until winning

Starting URL: https://obstaclecourse.tricentis.com/Obstacles/82018

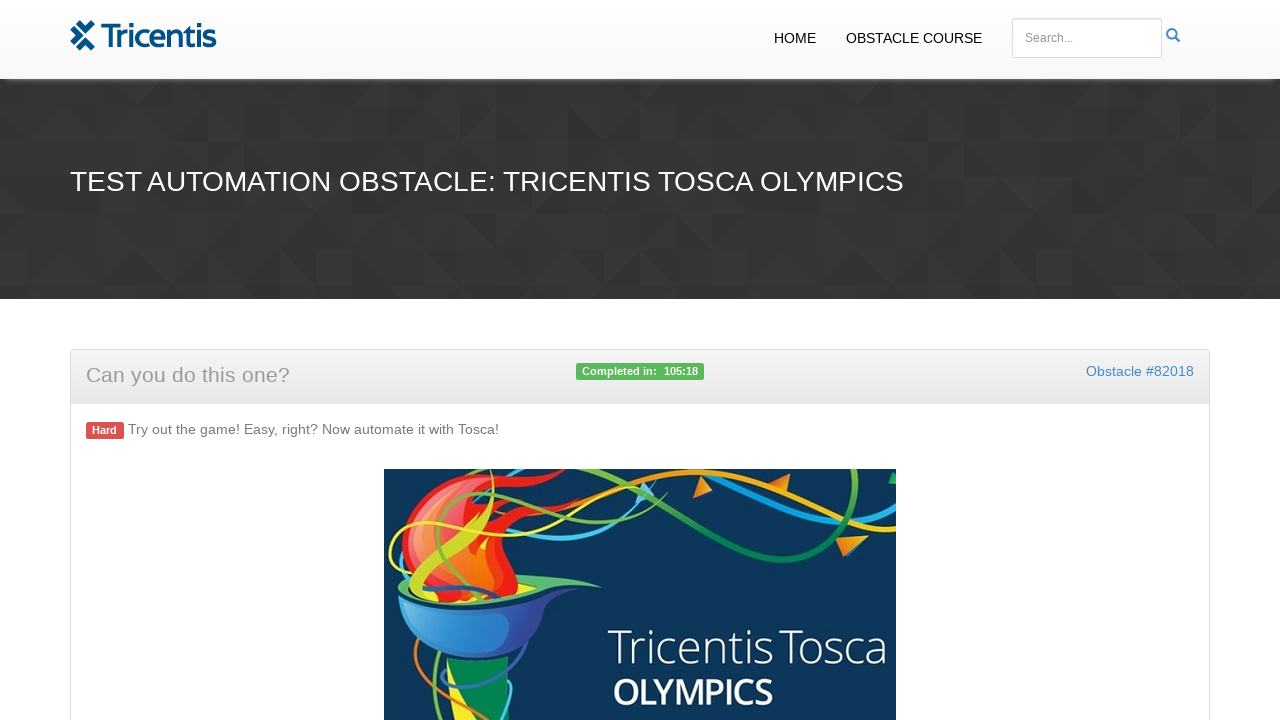

Clicked start button to begin Olympics game at (640, 360) on #start
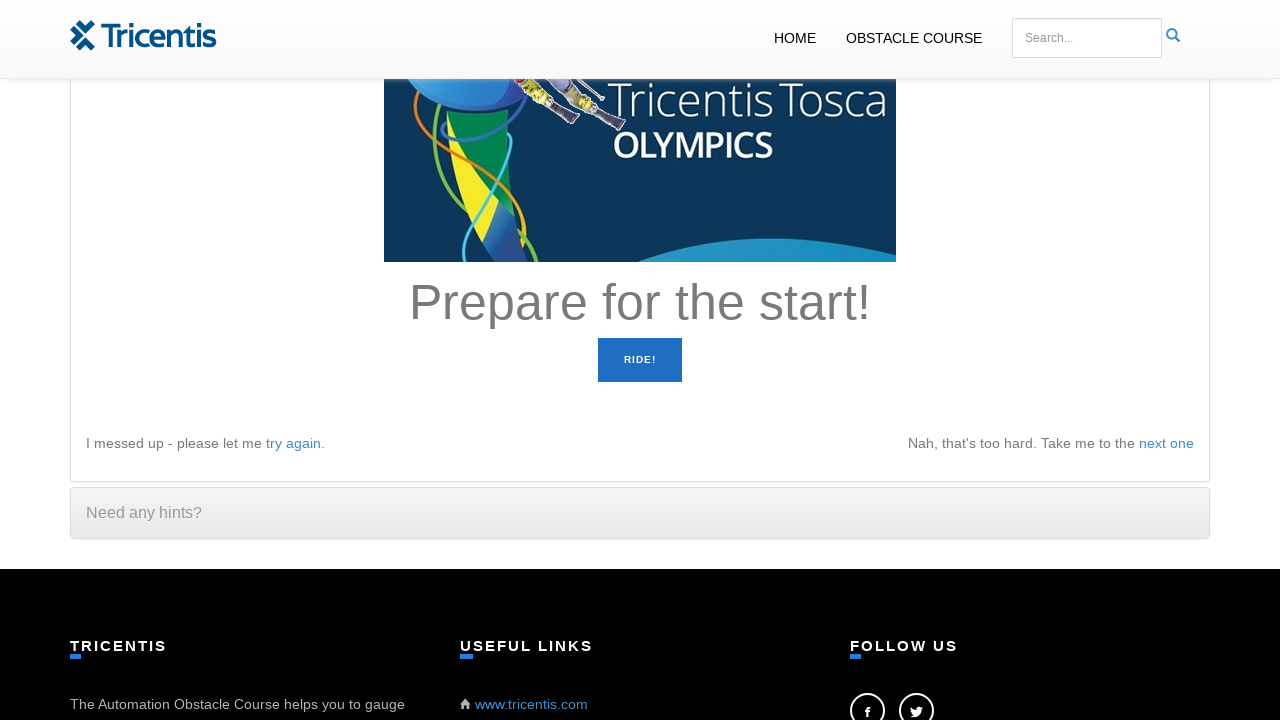

Read instruction: 'Prepare for the start!'
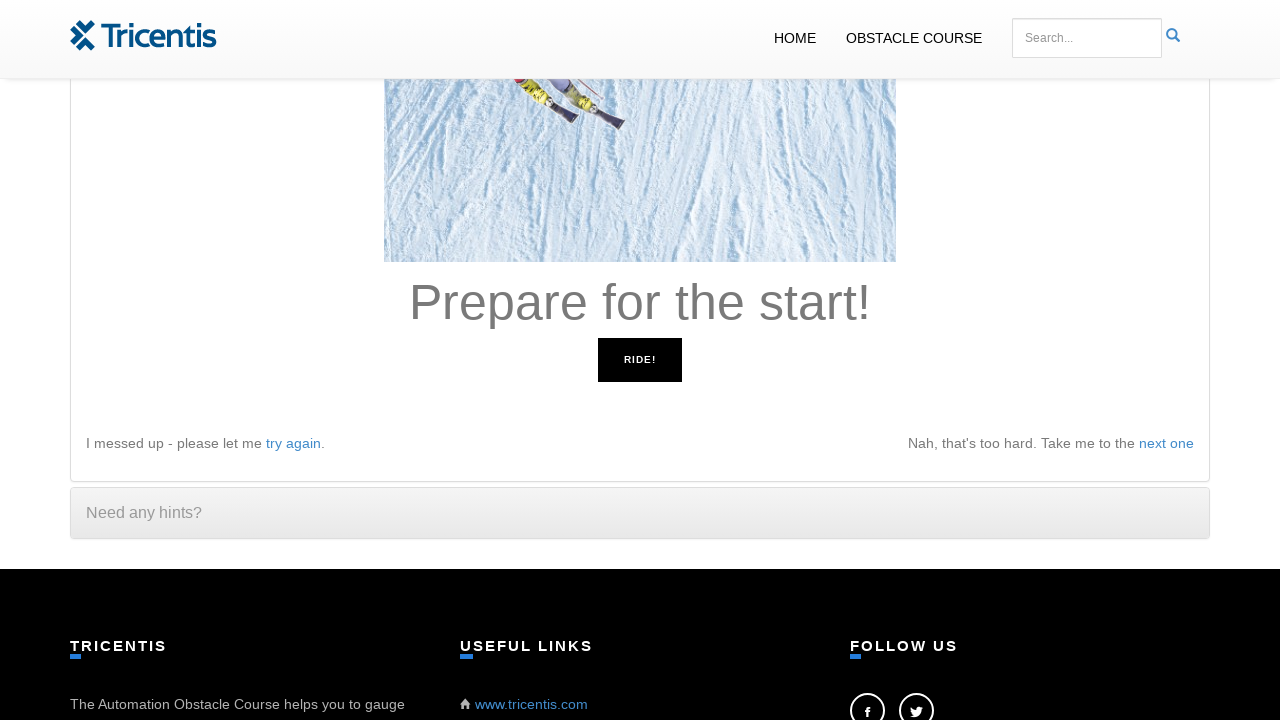

Waited 100ms for UI to update
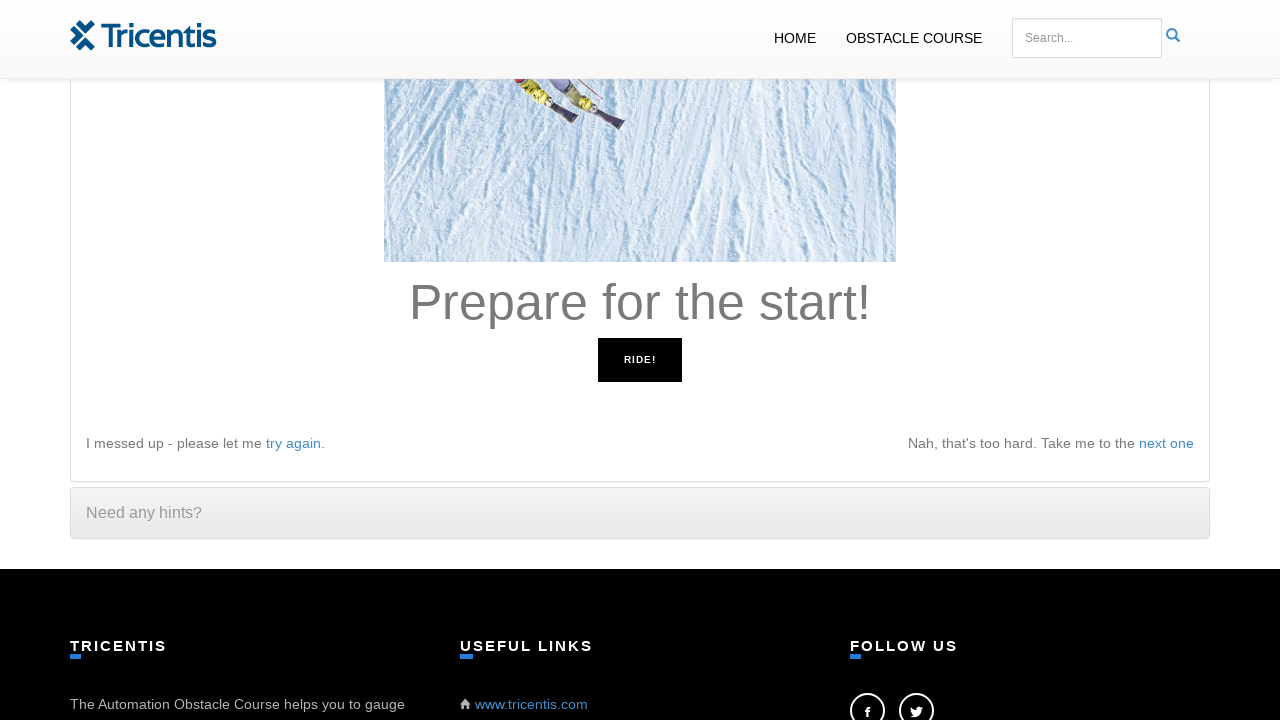

Read instruction: 'Prepare for the start!'
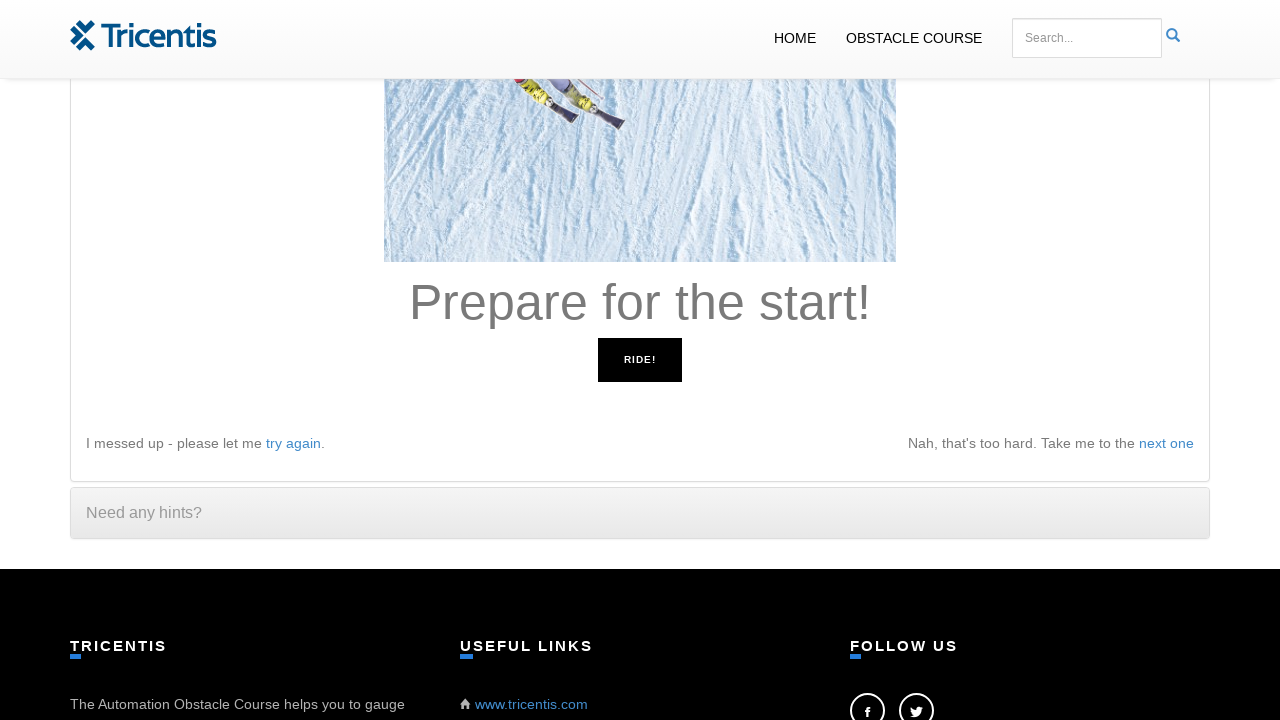

Waited 100ms for UI to update
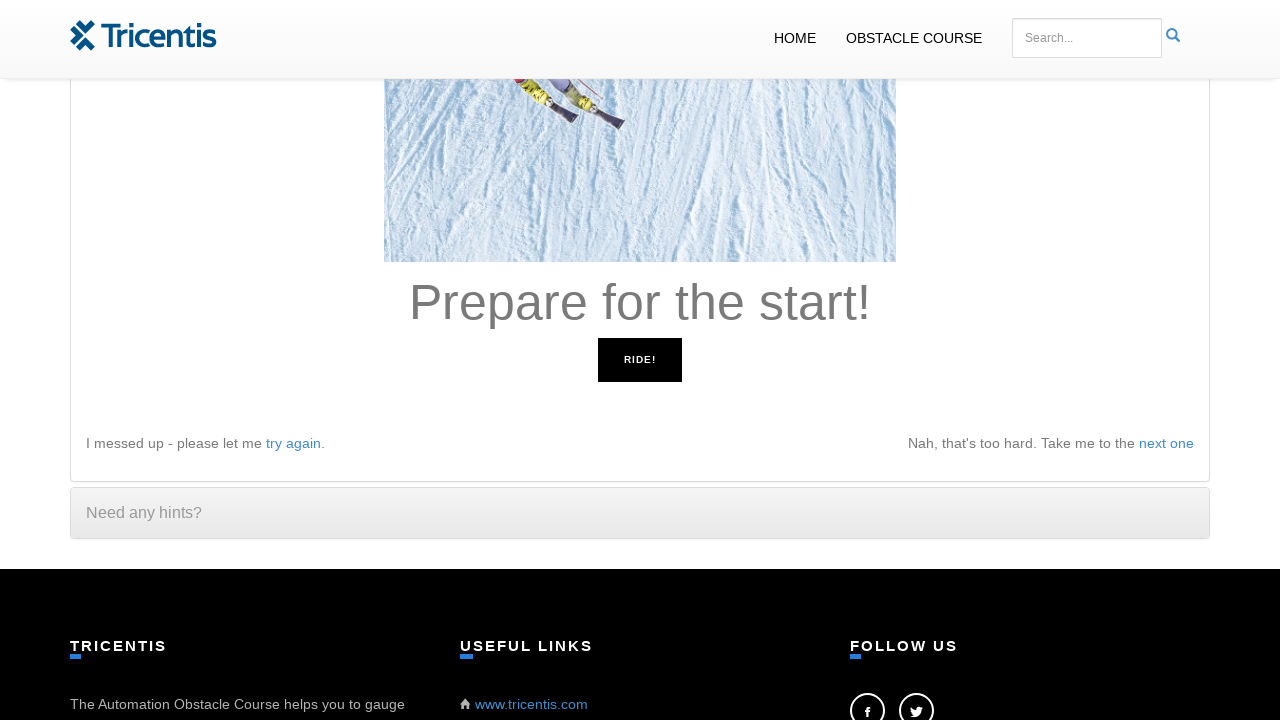

Read instruction: 'Go left!'
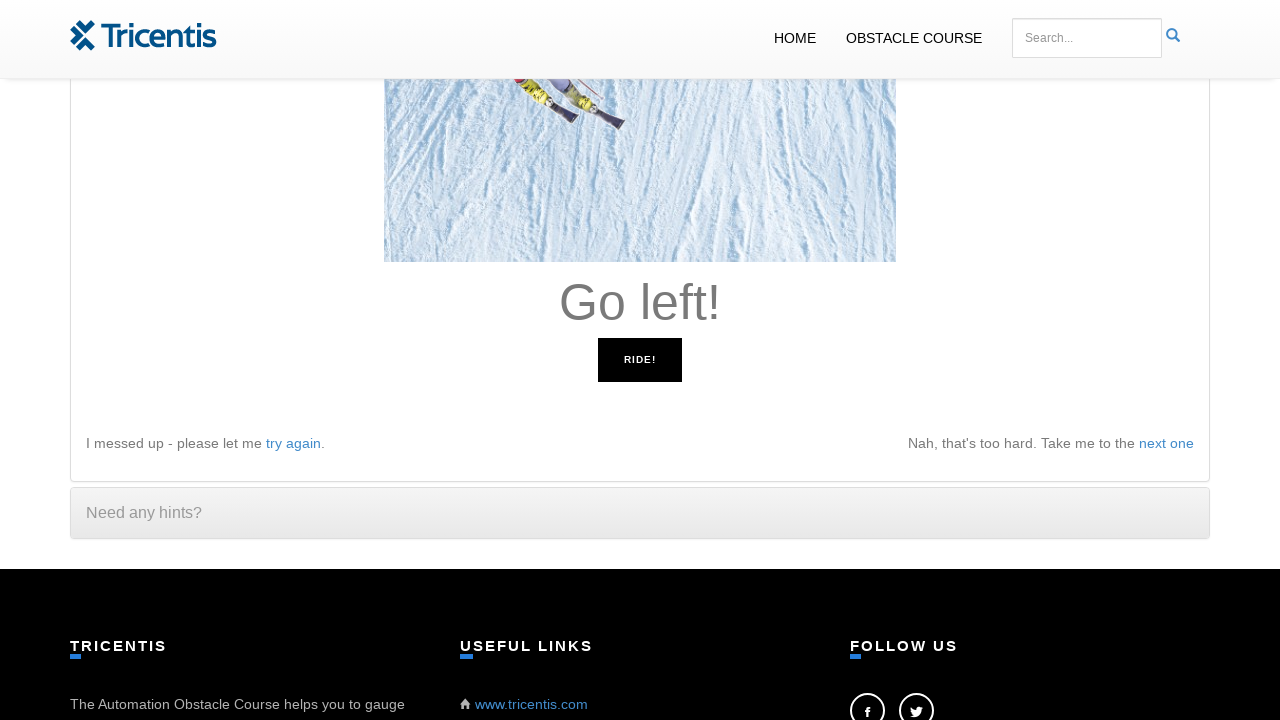

Pressed left arrow key
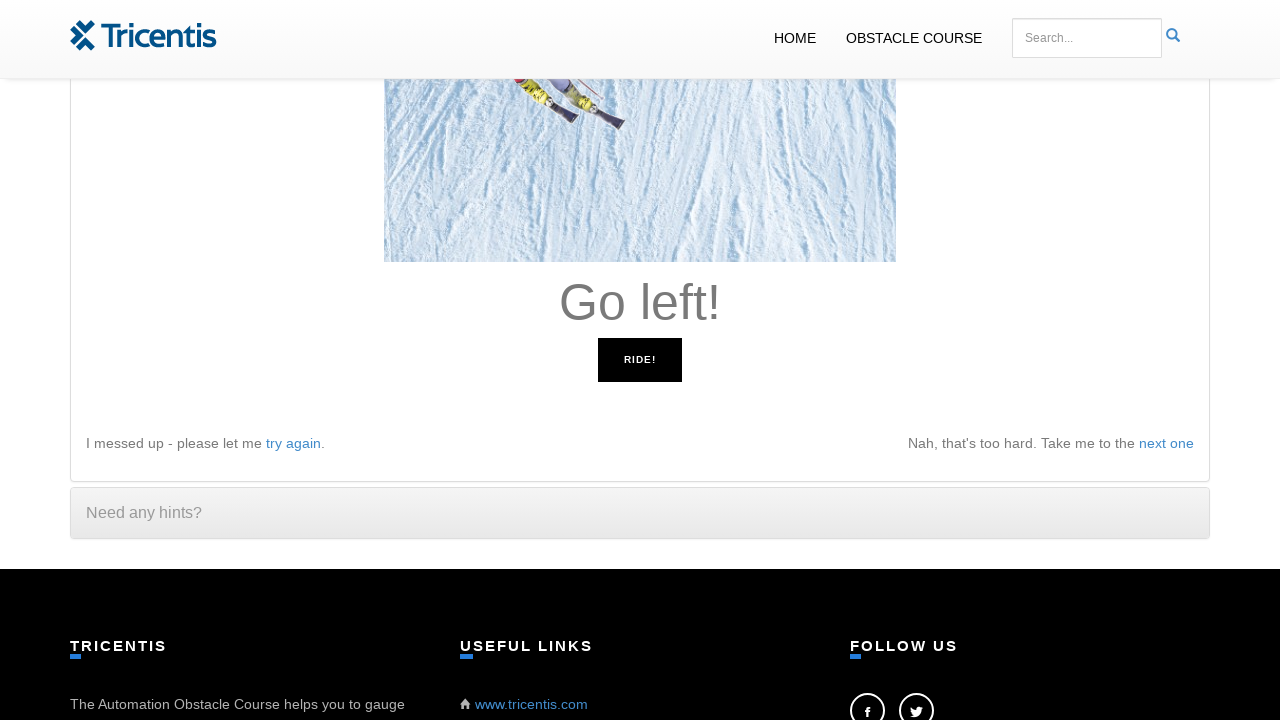

Waited 100ms for UI to update
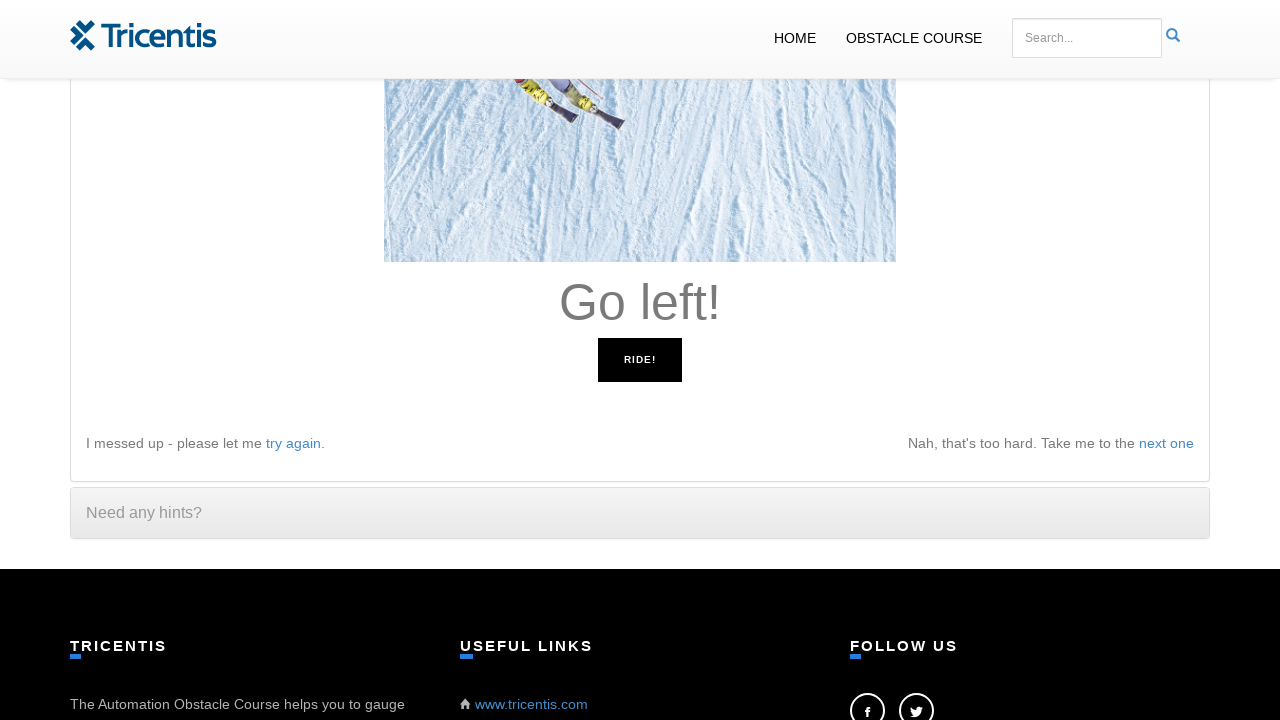

Read instruction: 'Go left!'
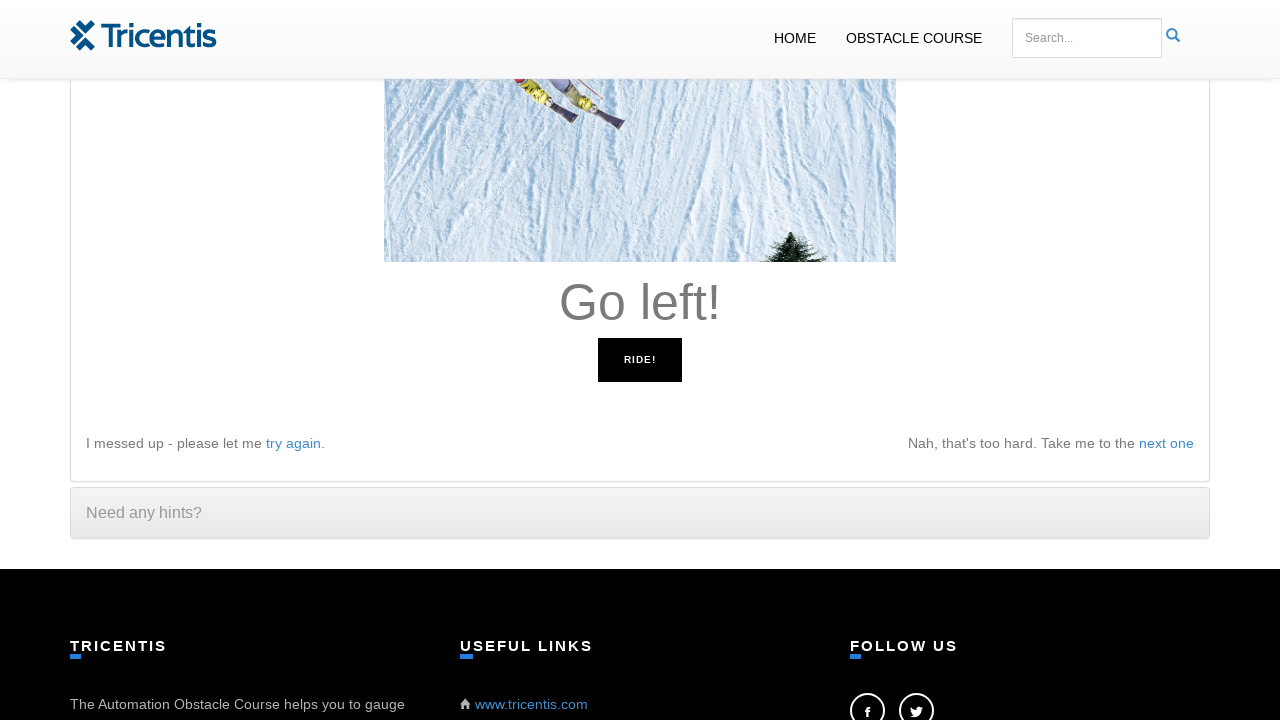

Pressed left arrow key
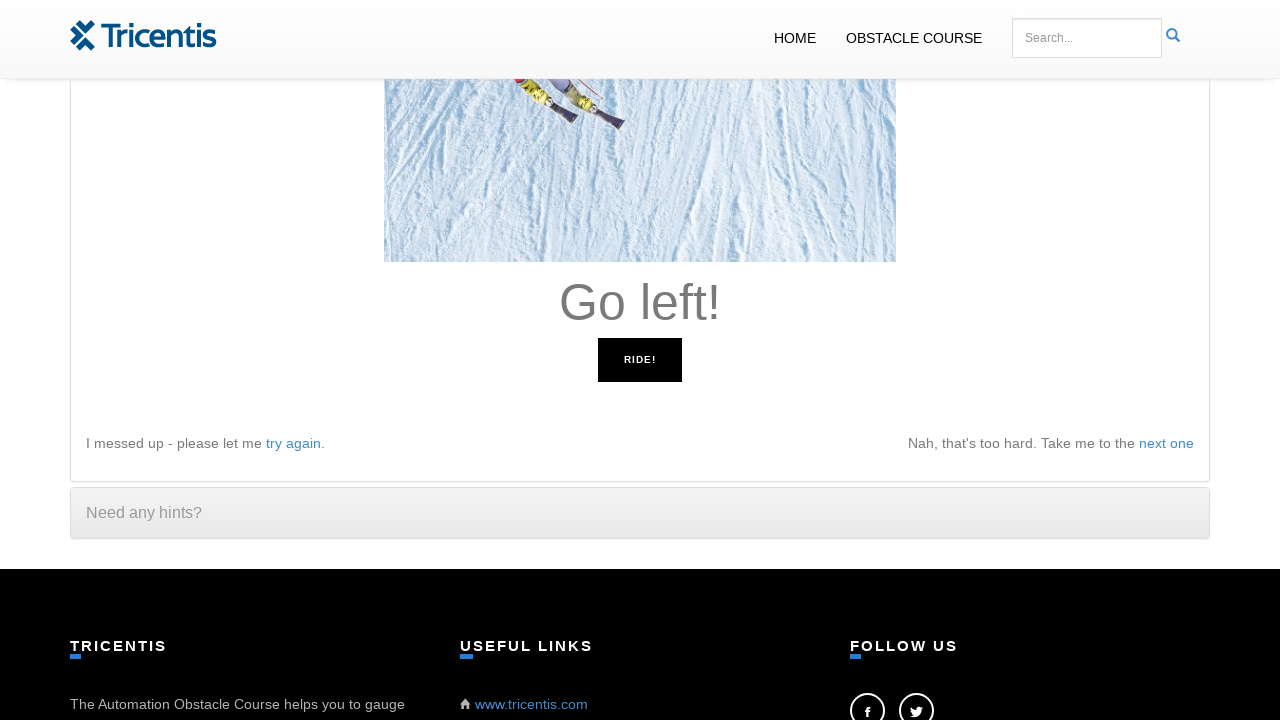

Waited 100ms for UI to update
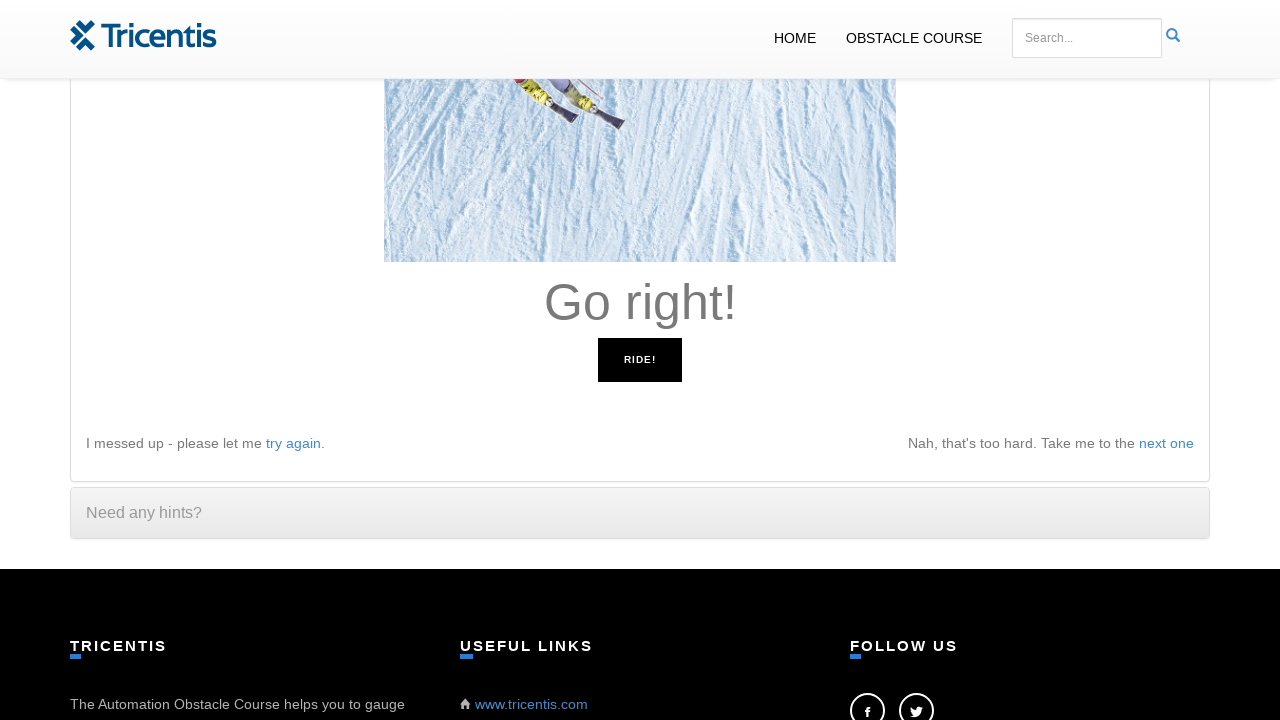

Read instruction: 'Go right!'
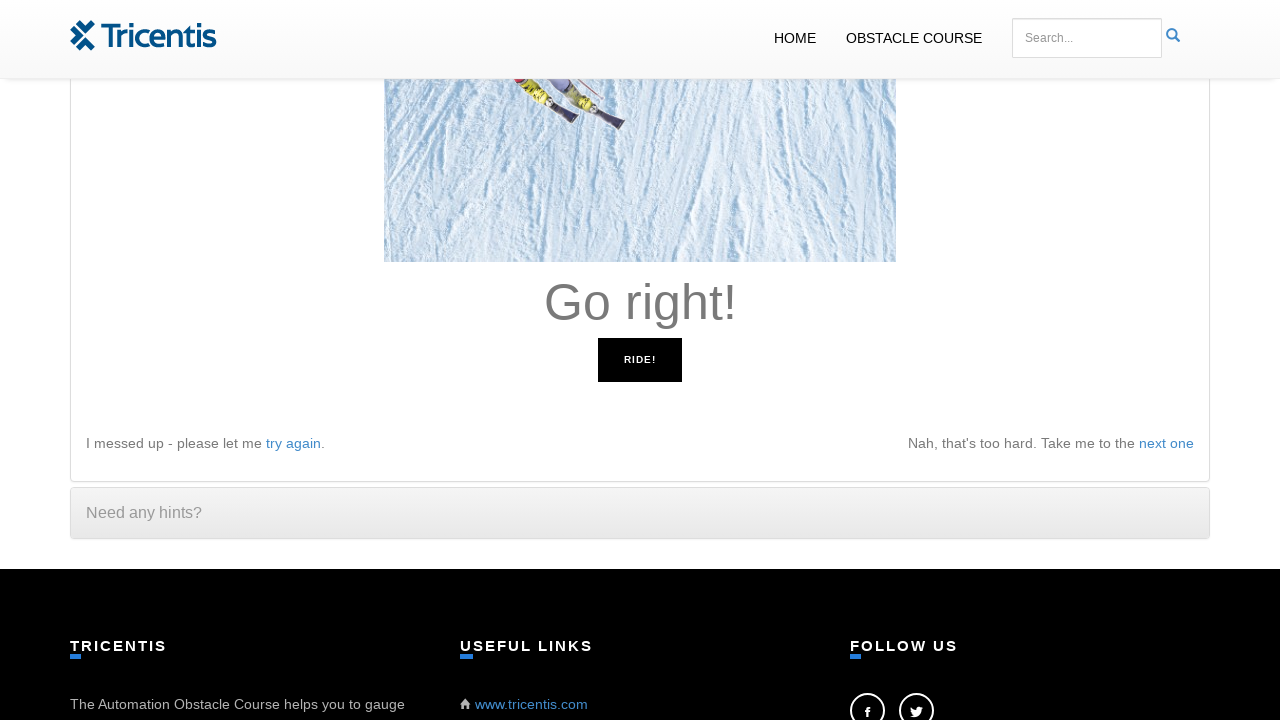

Pressed right arrow key
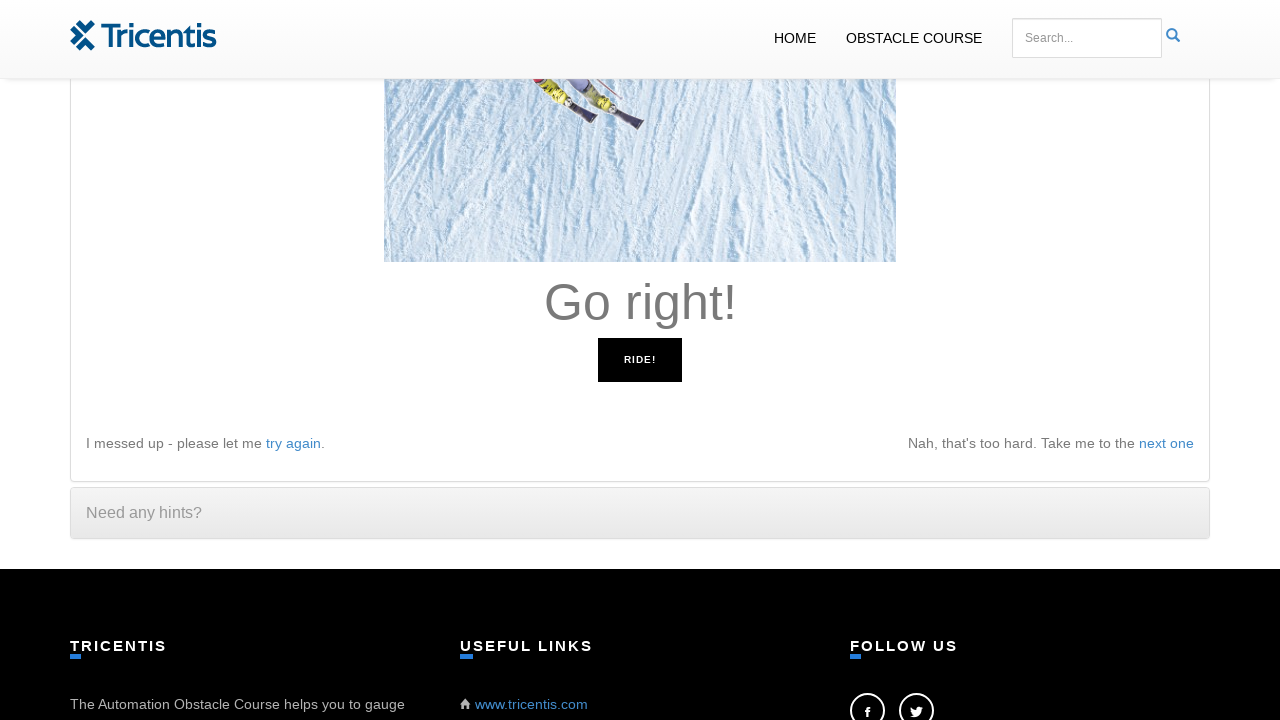

Waited 100ms for UI to update
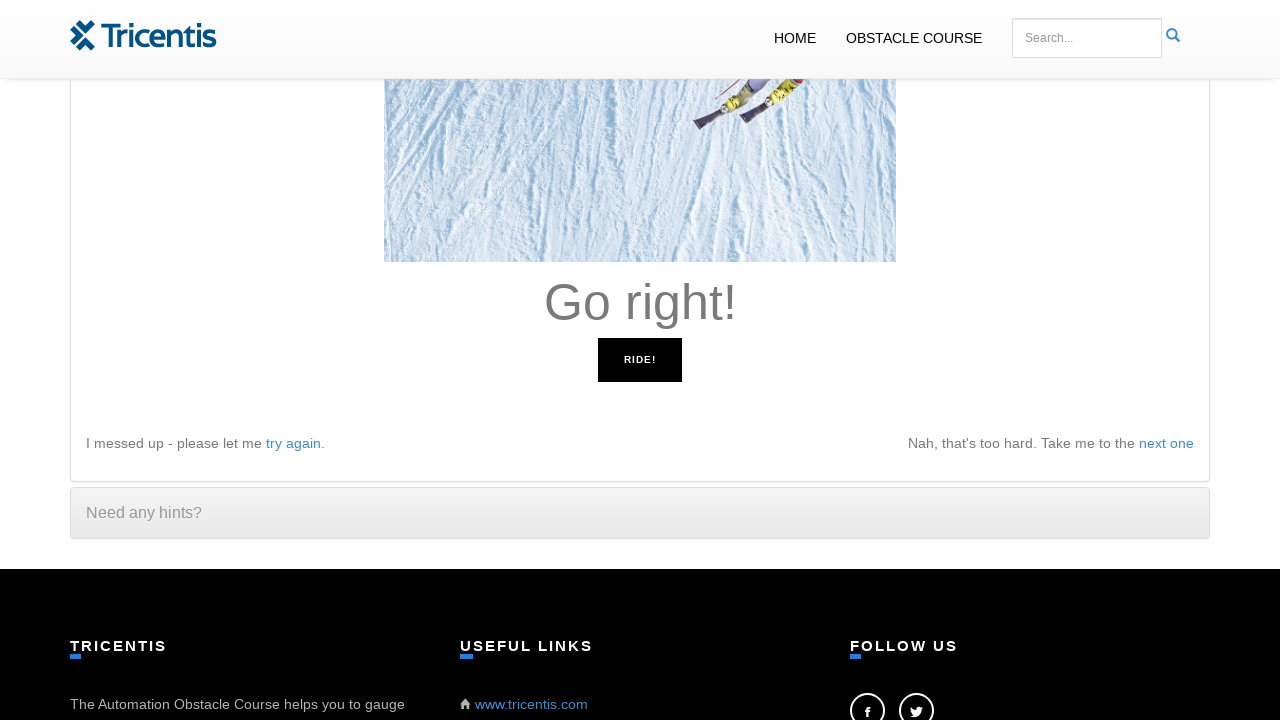

Read instruction: 'Go left!'
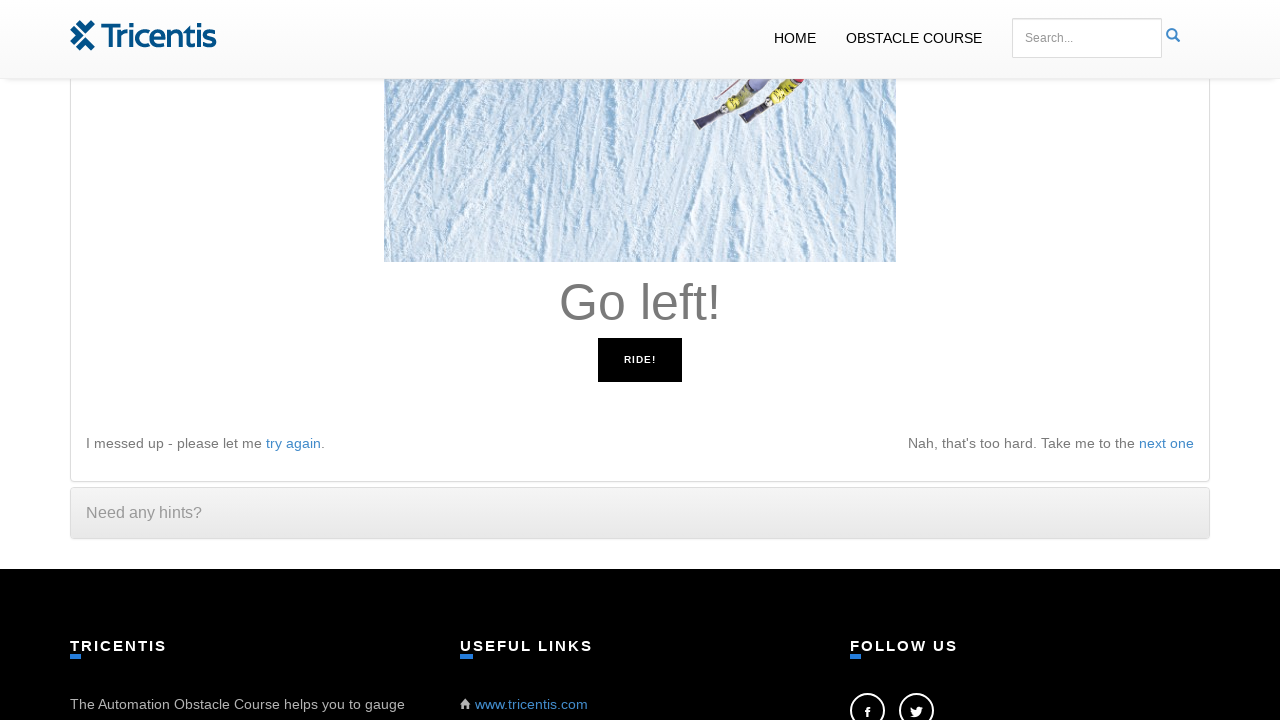

Pressed left arrow key
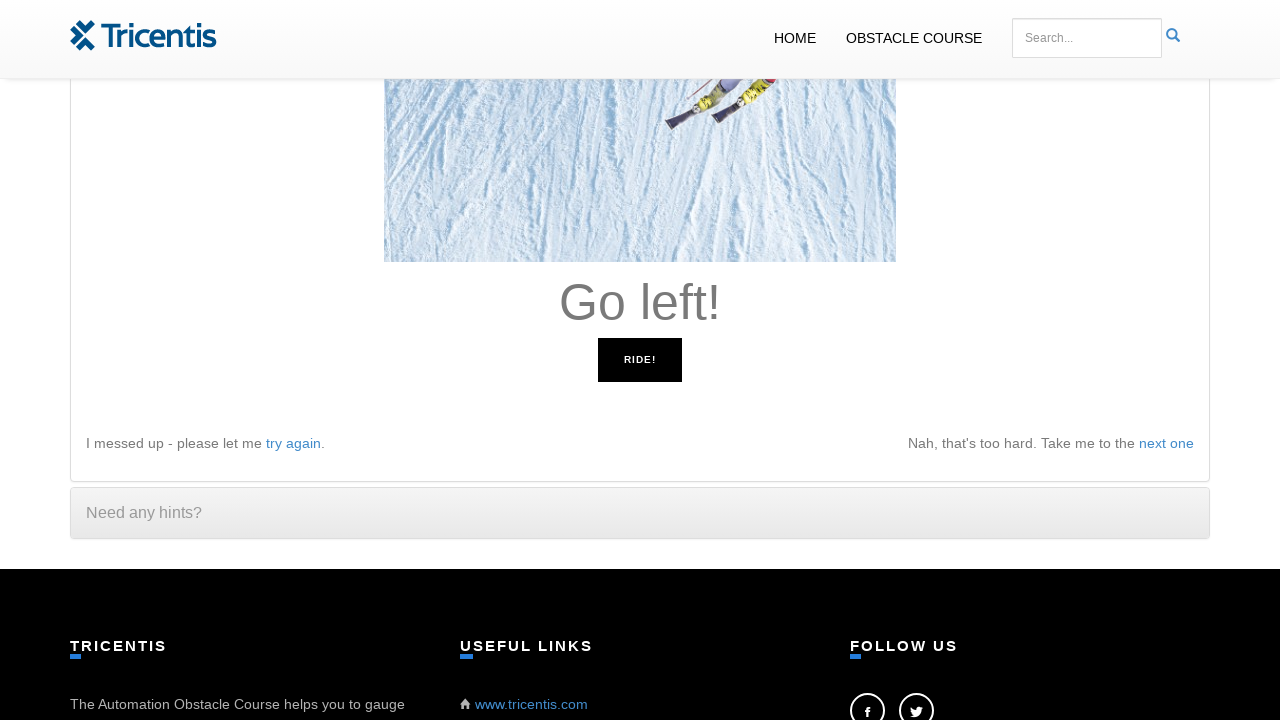

Waited 100ms for UI to update
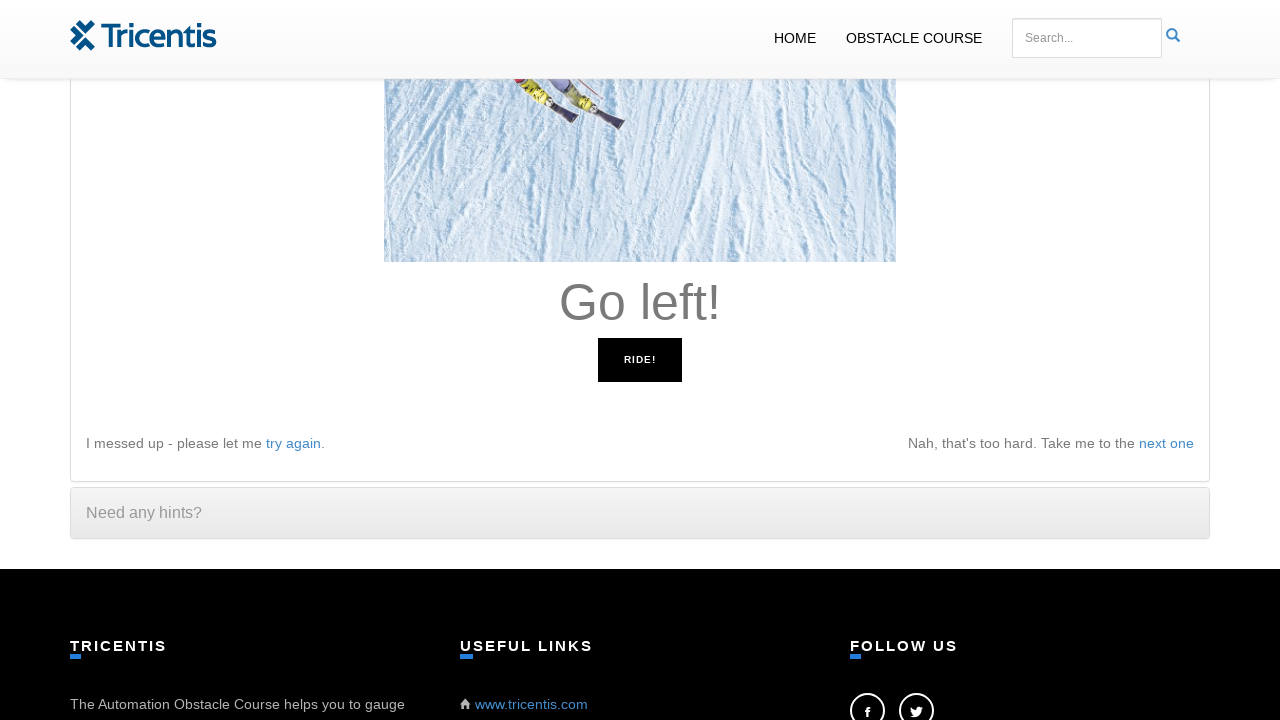

Read instruction: 'Go left!'
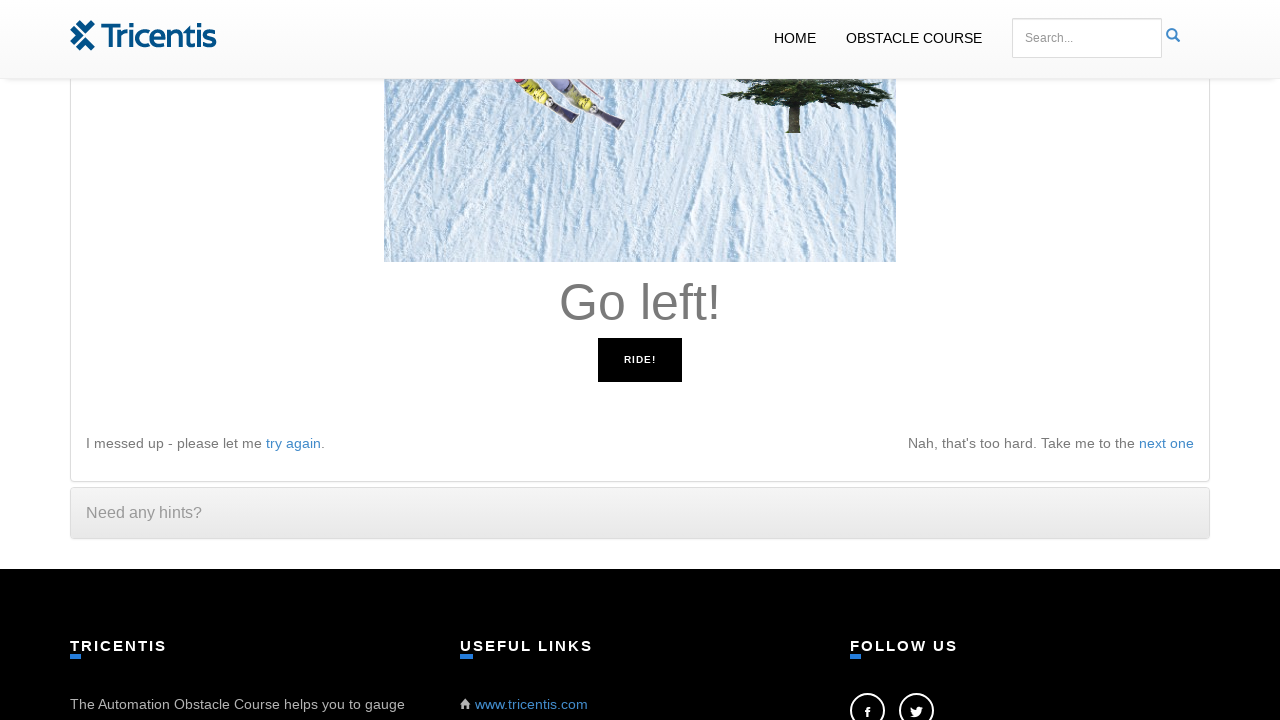

Pressed left arrow key
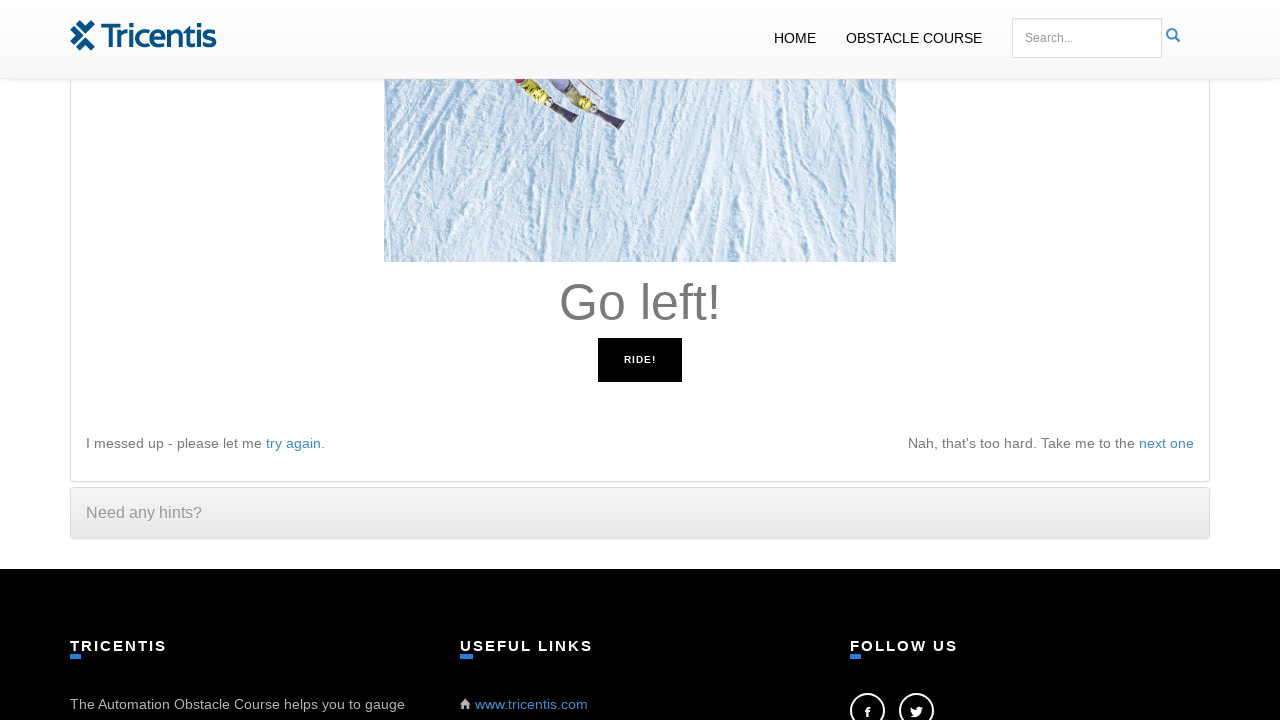

Waited 100ms for UI to update
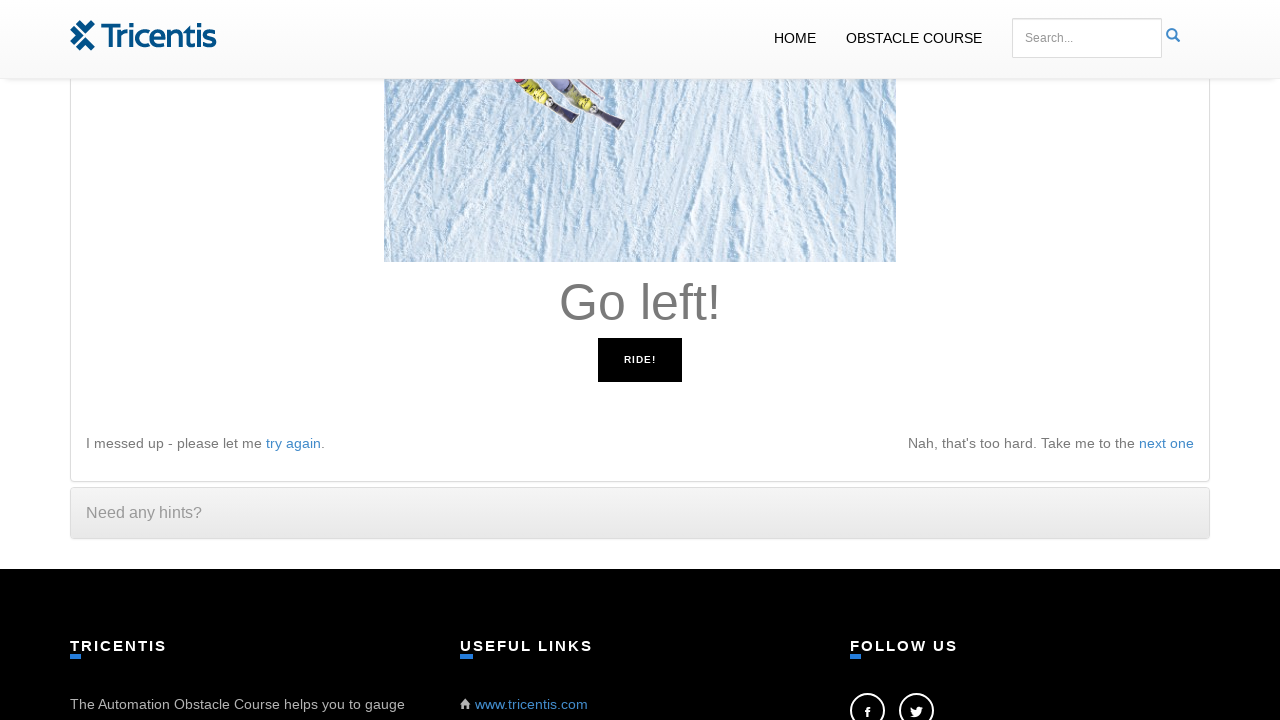

Read instruction: 'Go left!'
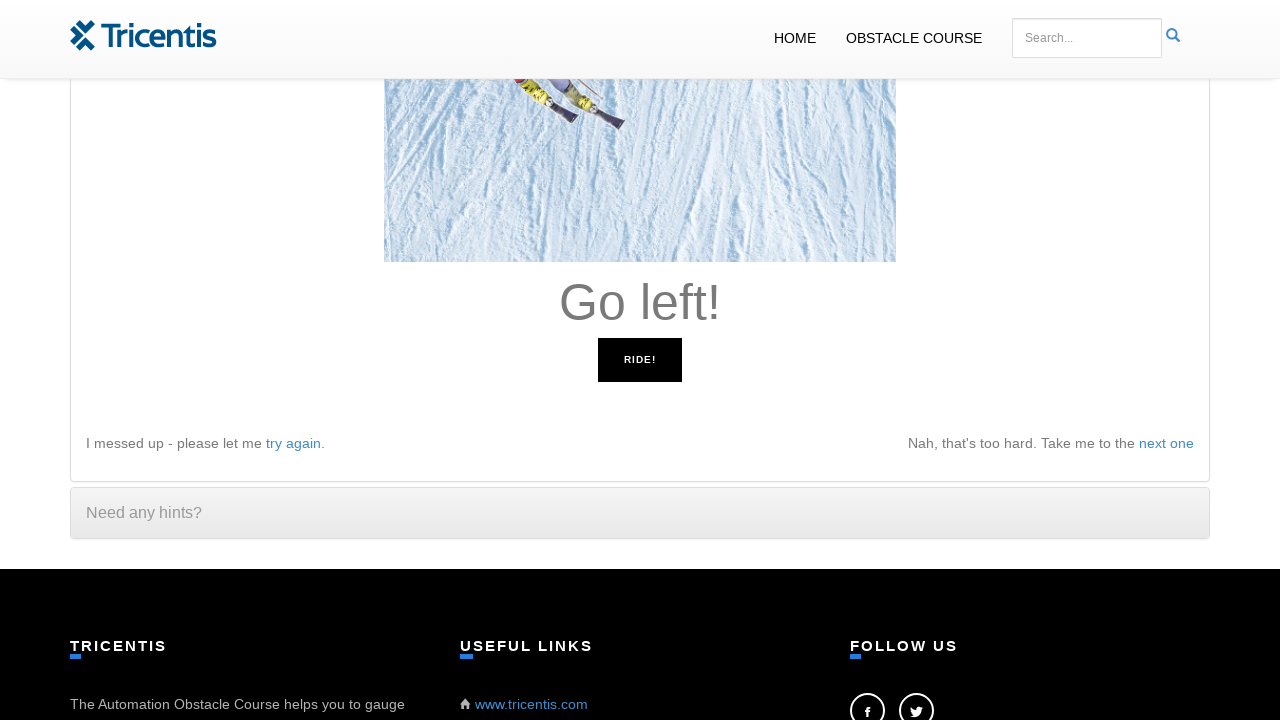

Pressed left arrow key
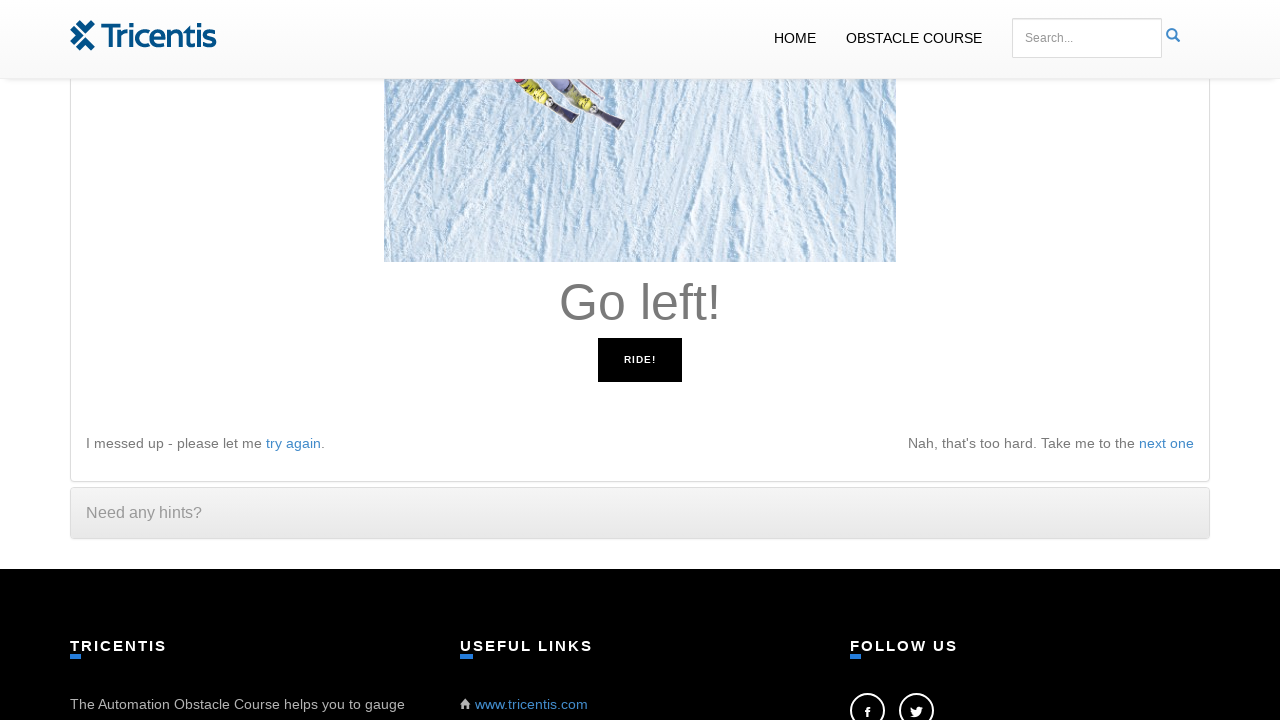

Waited 100ms for UI to update
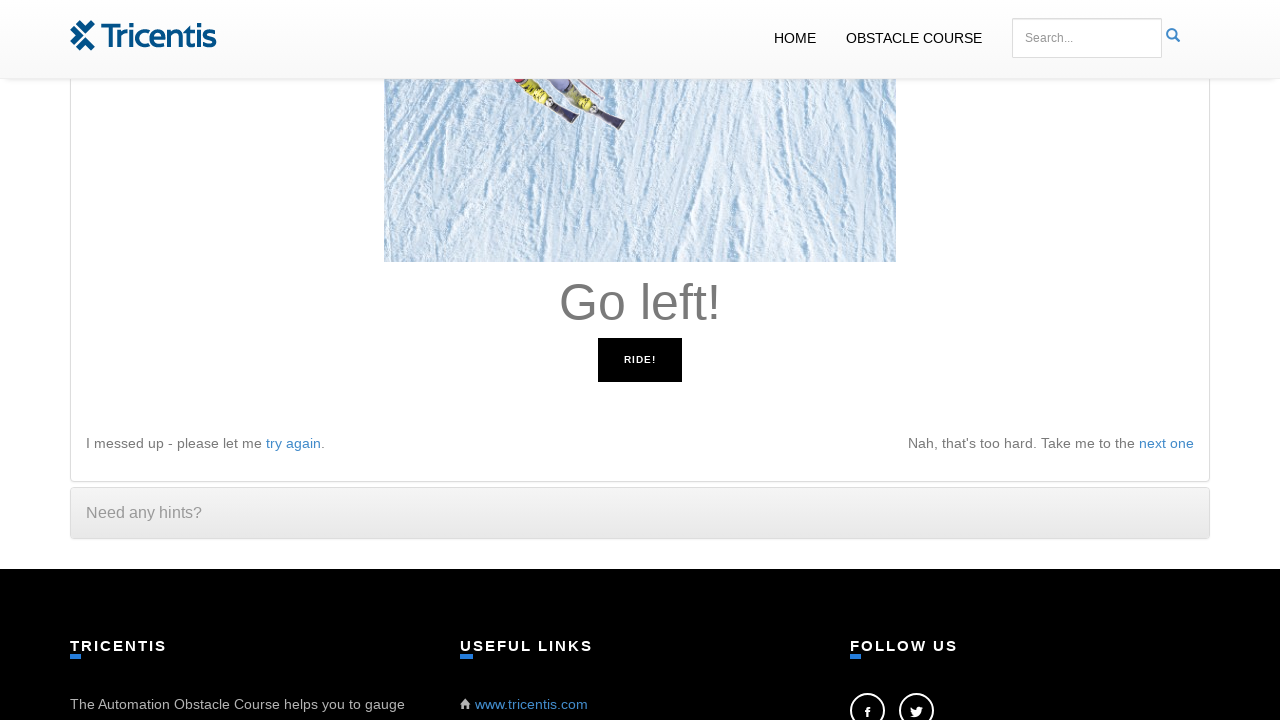

Read instruction: 'Go right!'
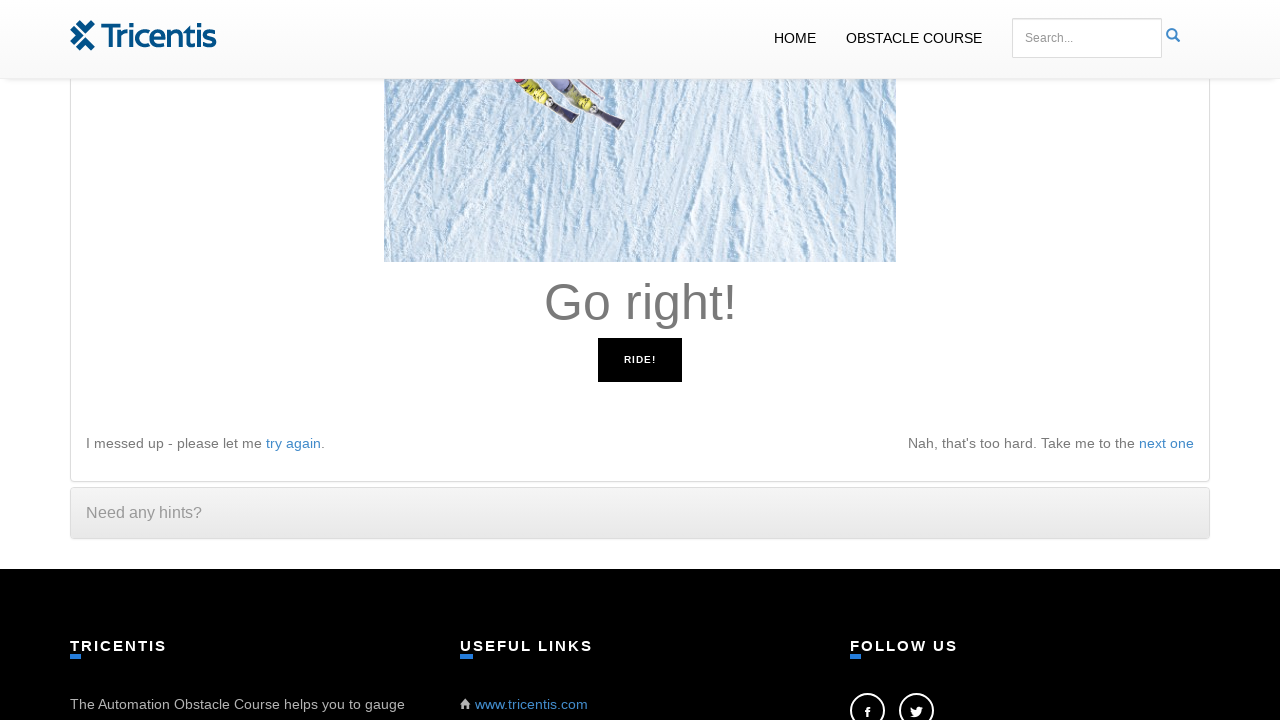

Pressed right arrow key
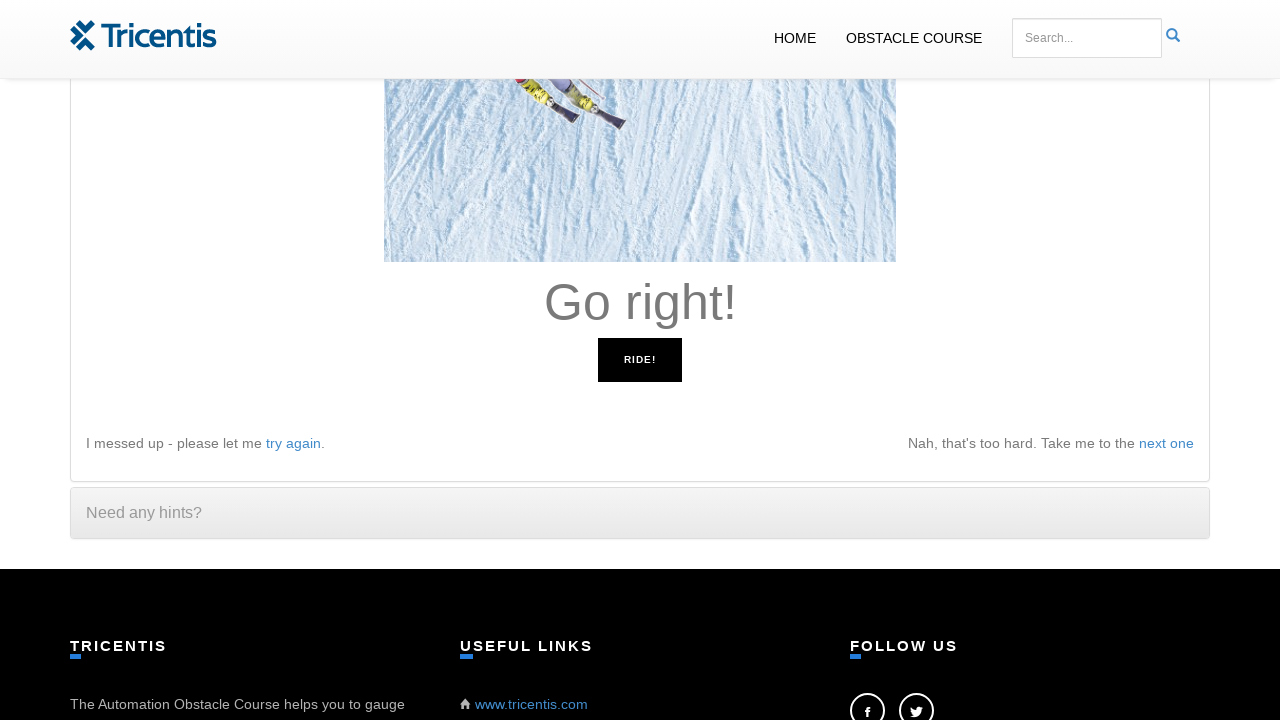

Waited 100ms for UI to update
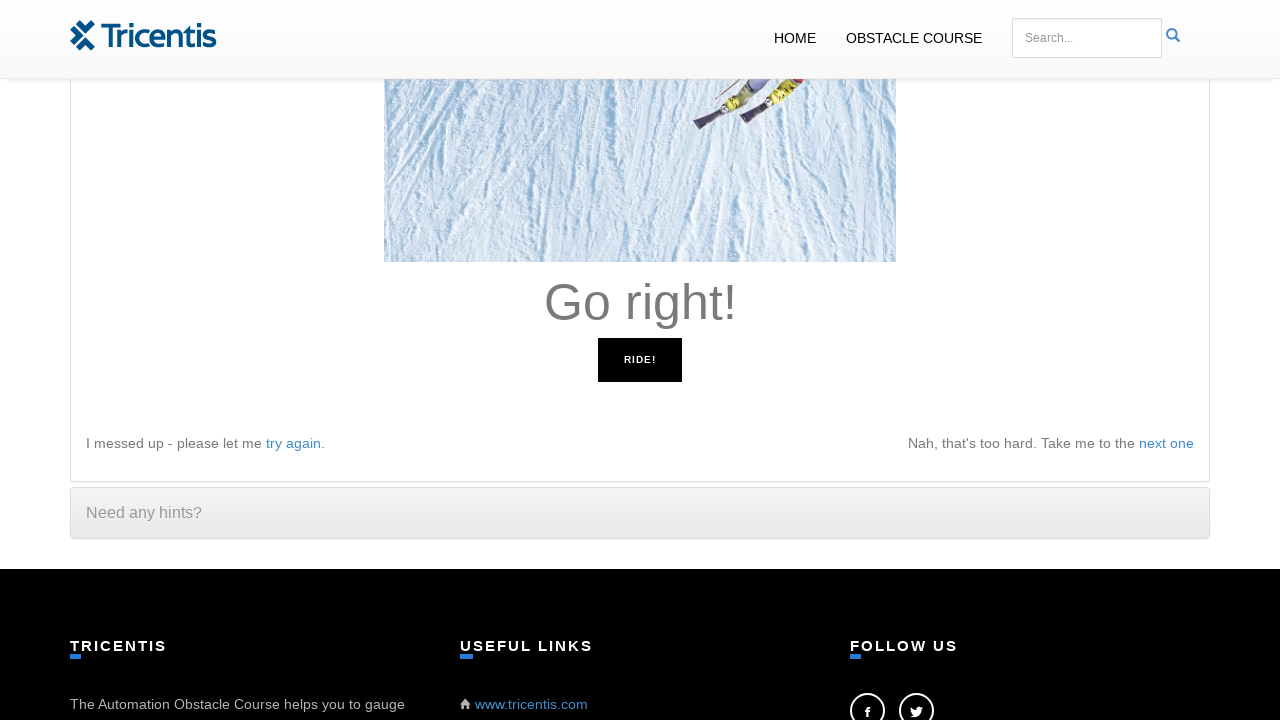

Read instruction: 'Go right!'
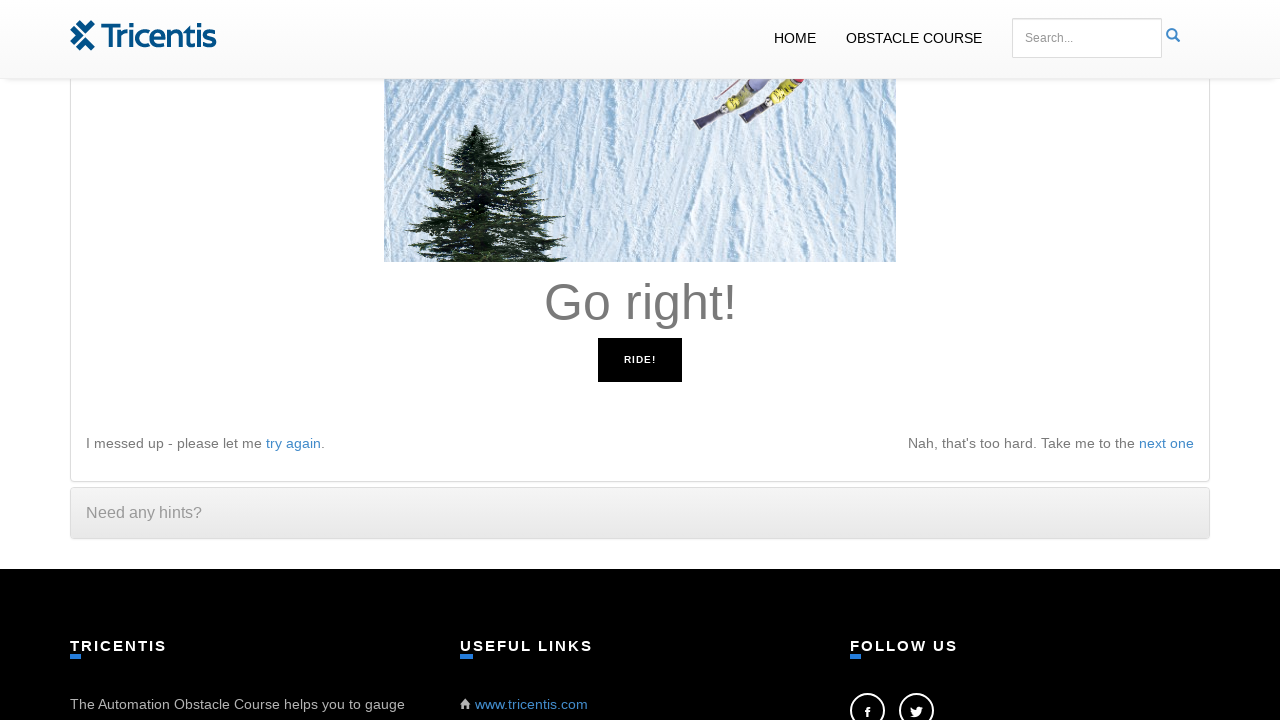

Pressed right arrow key
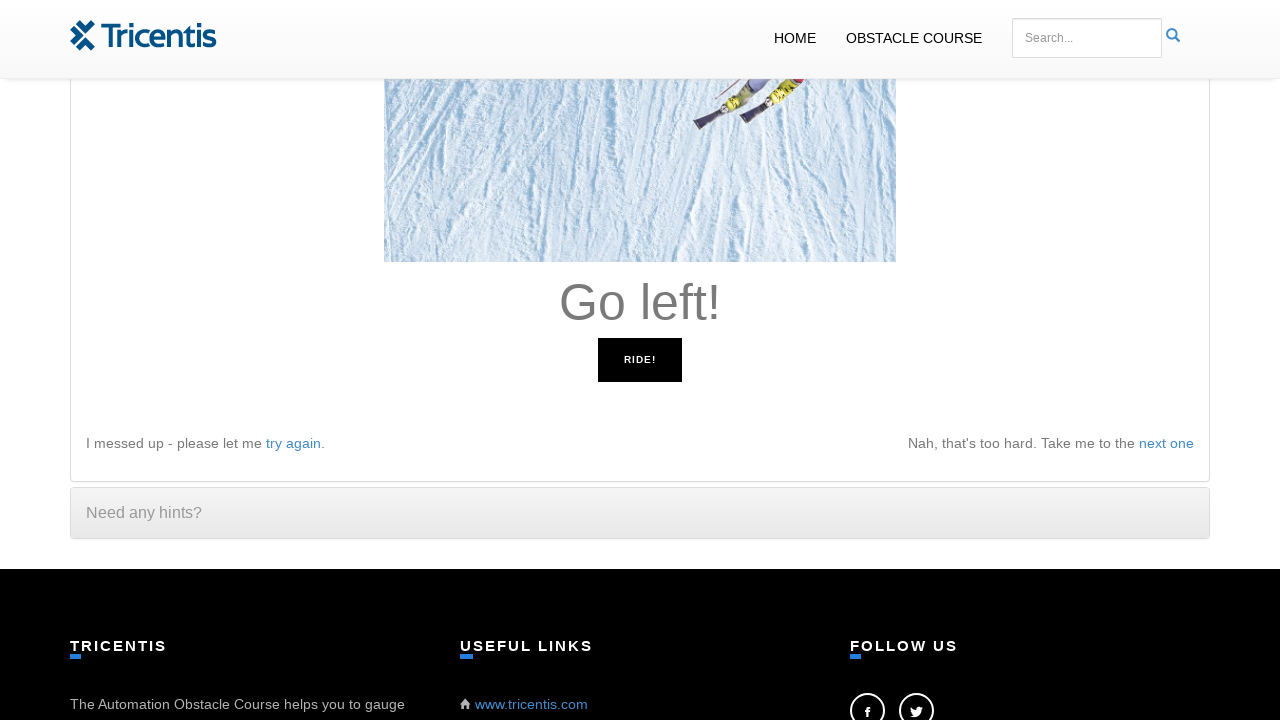

Waited 100ms for UI to update
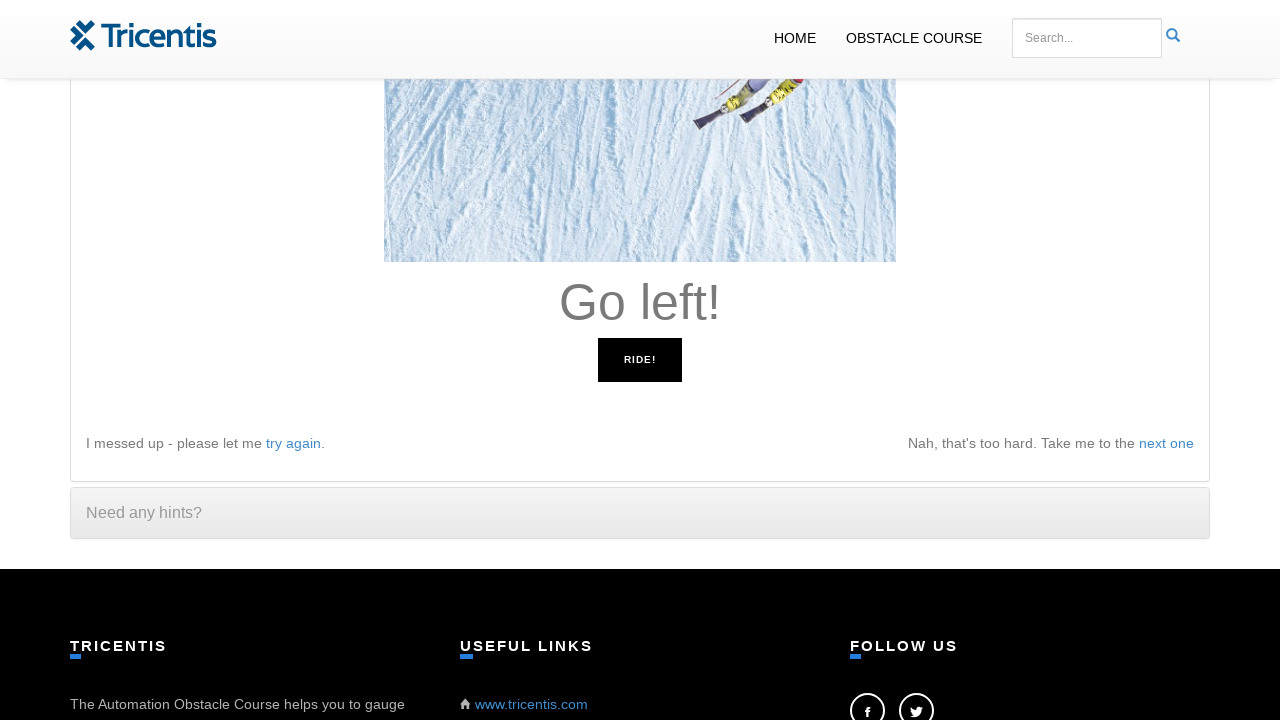

Read instruction: 'Go left!'
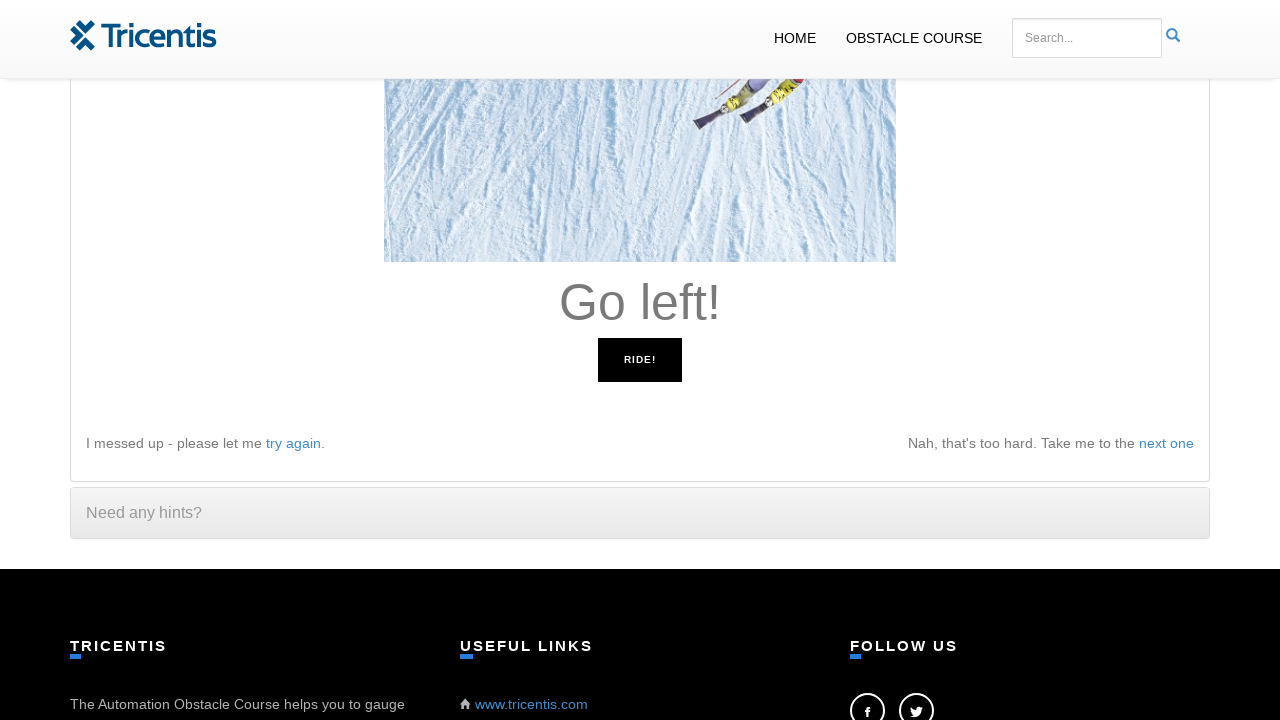

Pressed left arrow key
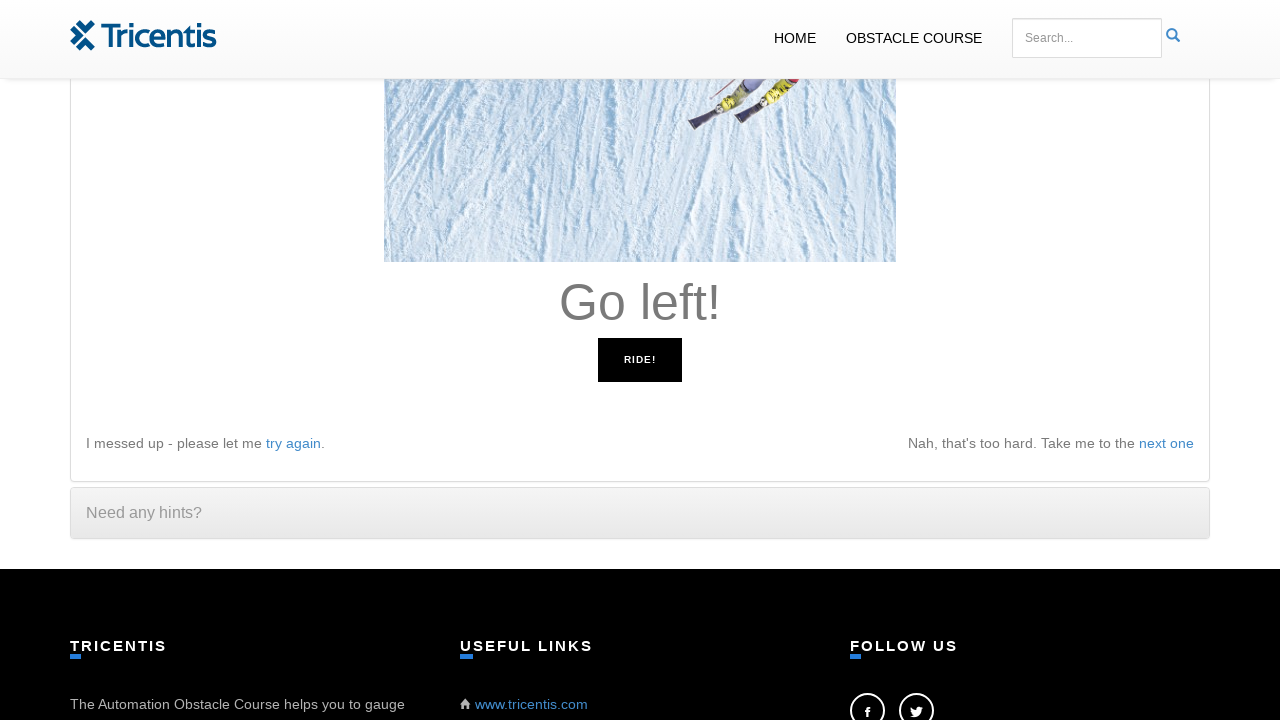

Waited 100ms for UI to update
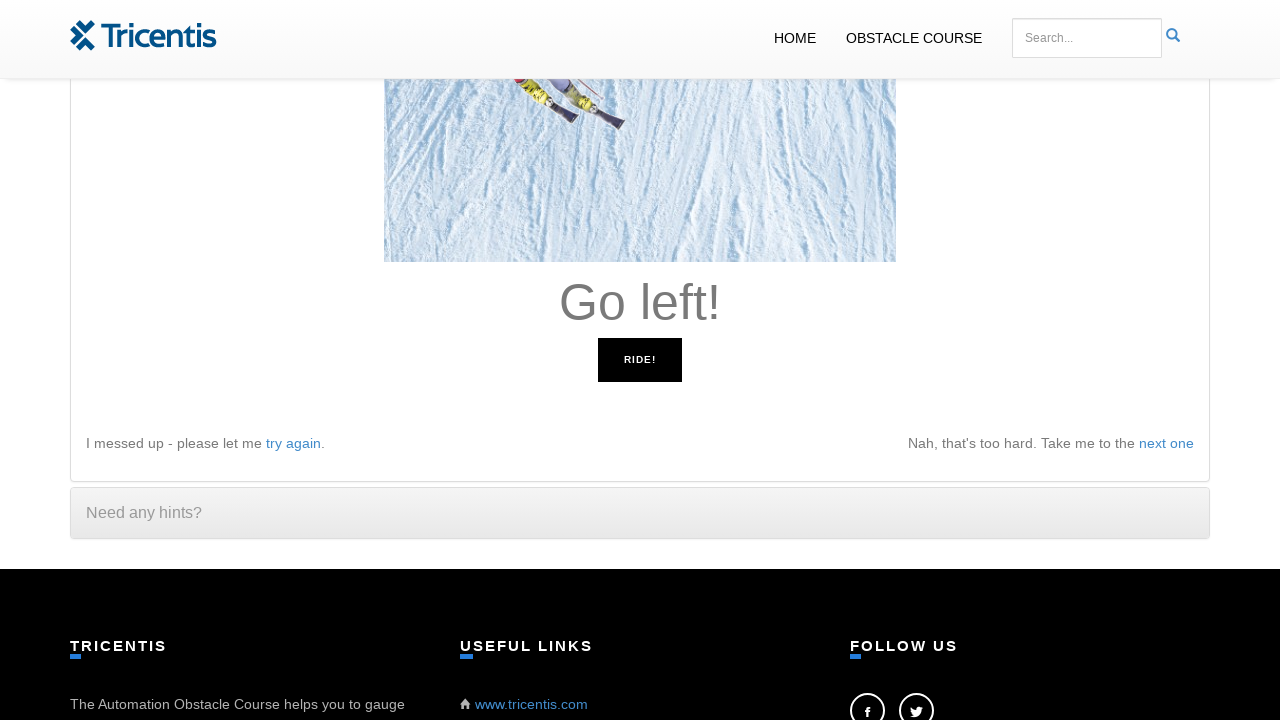

Read instruction: 'Go right!'
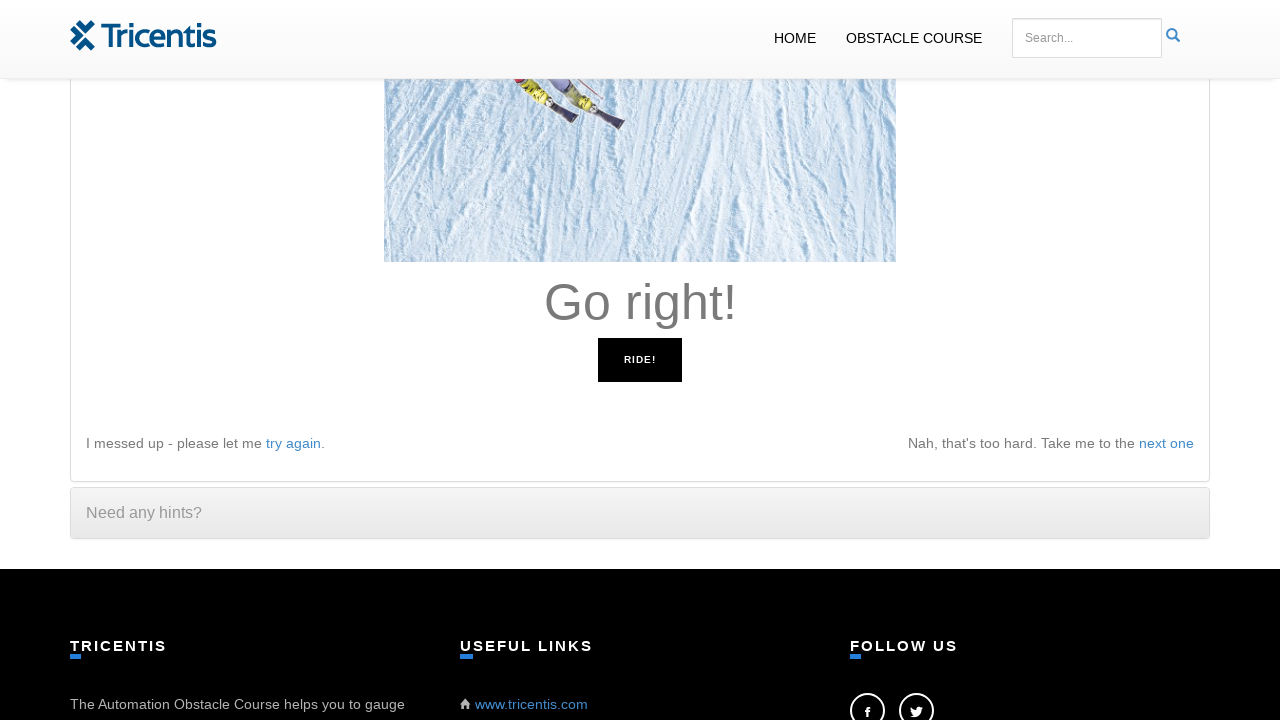

Pressed right arrow key
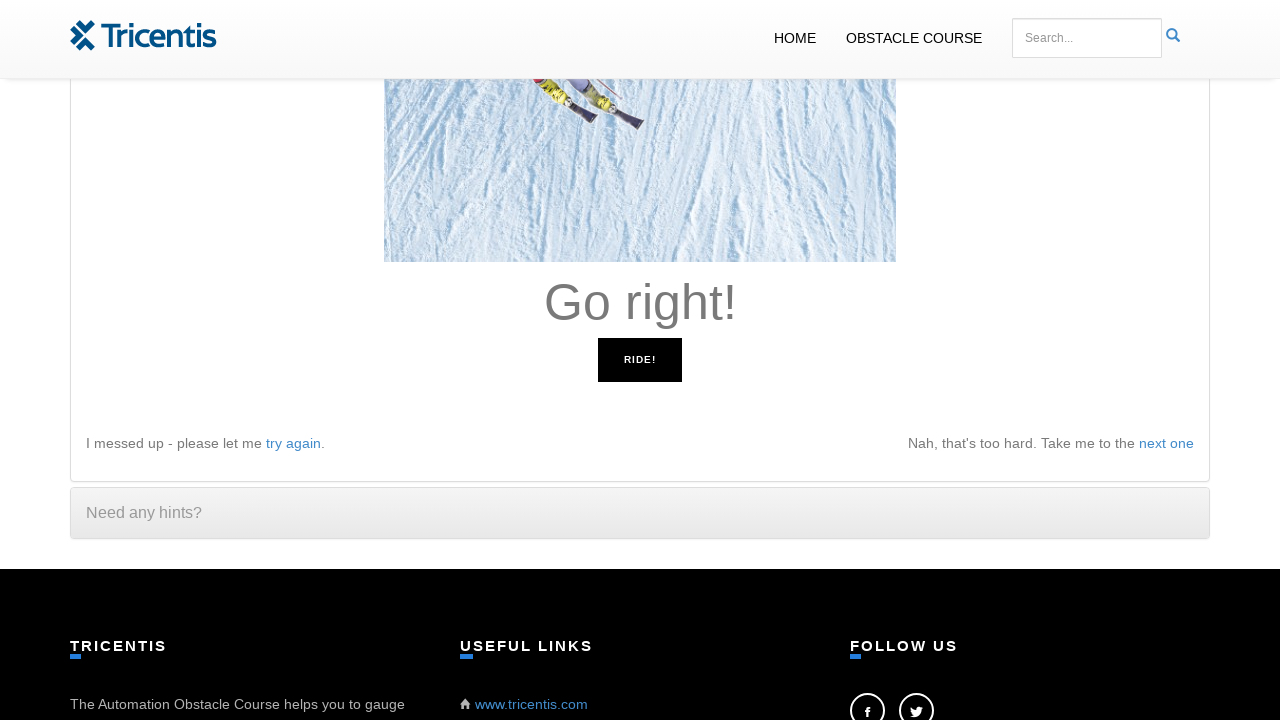

Waited 100ms for UI to update
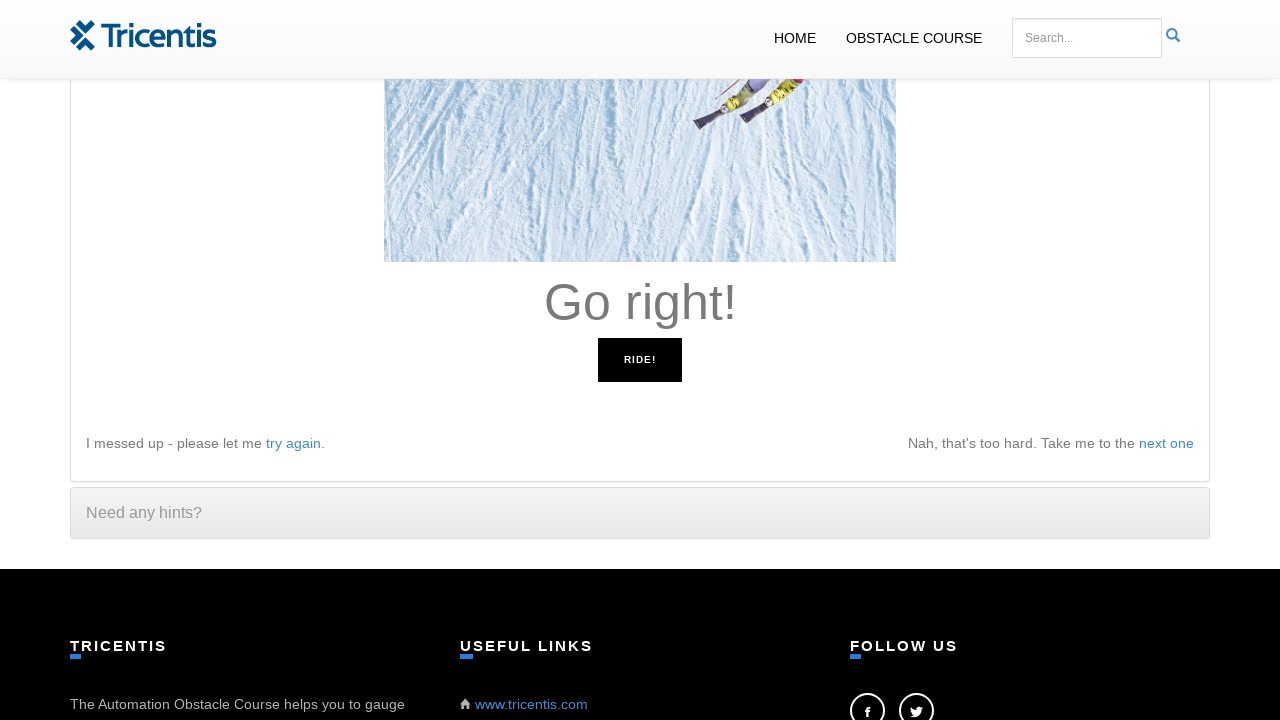

Read instruction: 'Go right!'
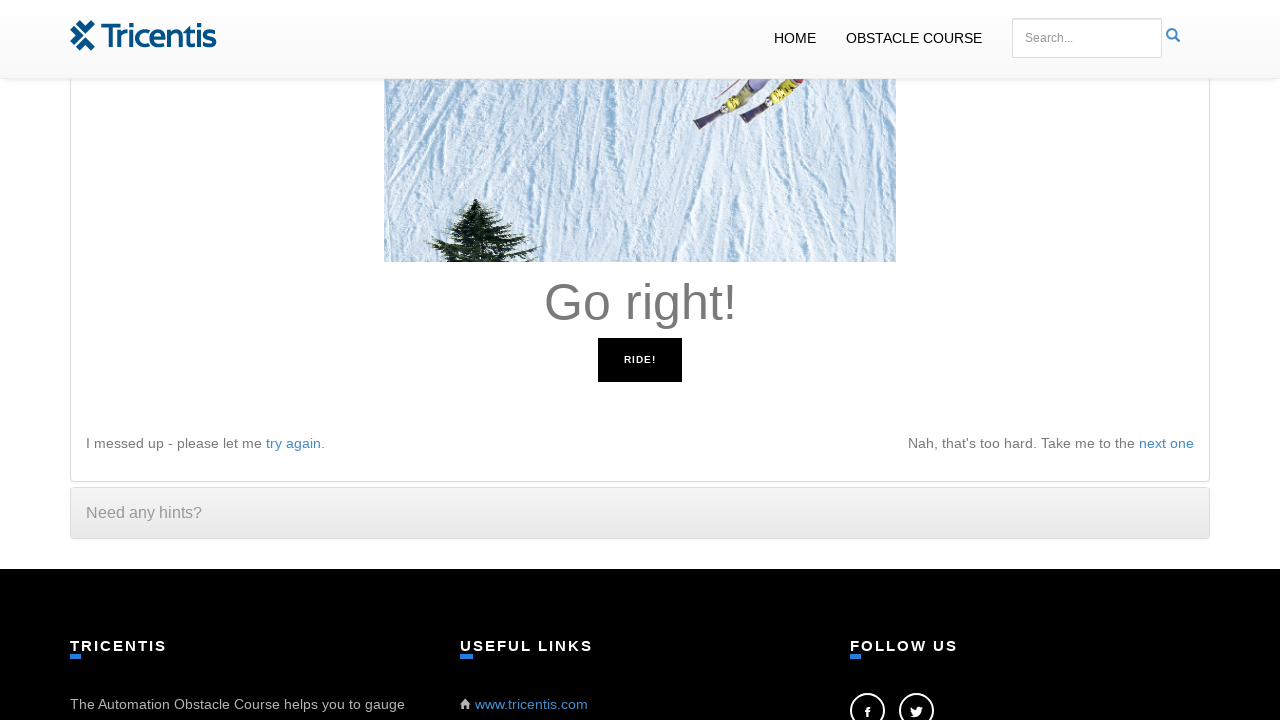

Pressed right arrow key
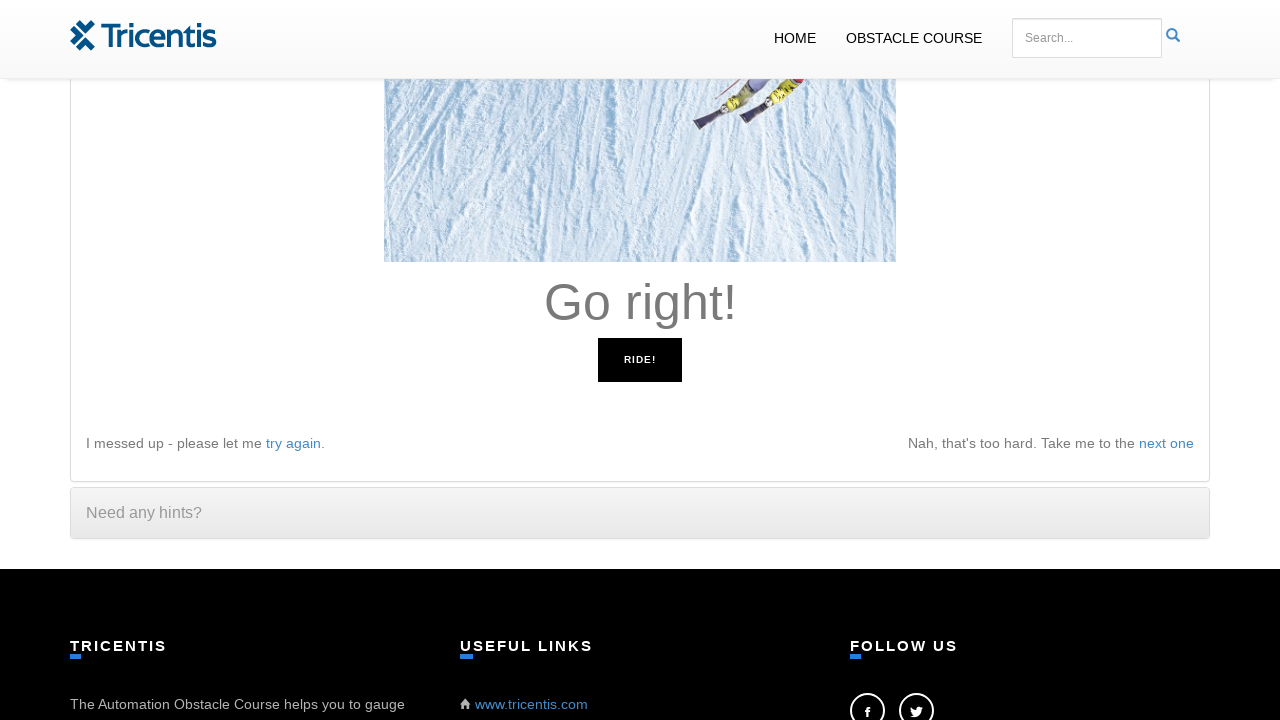

Waited 100ms for UI to update
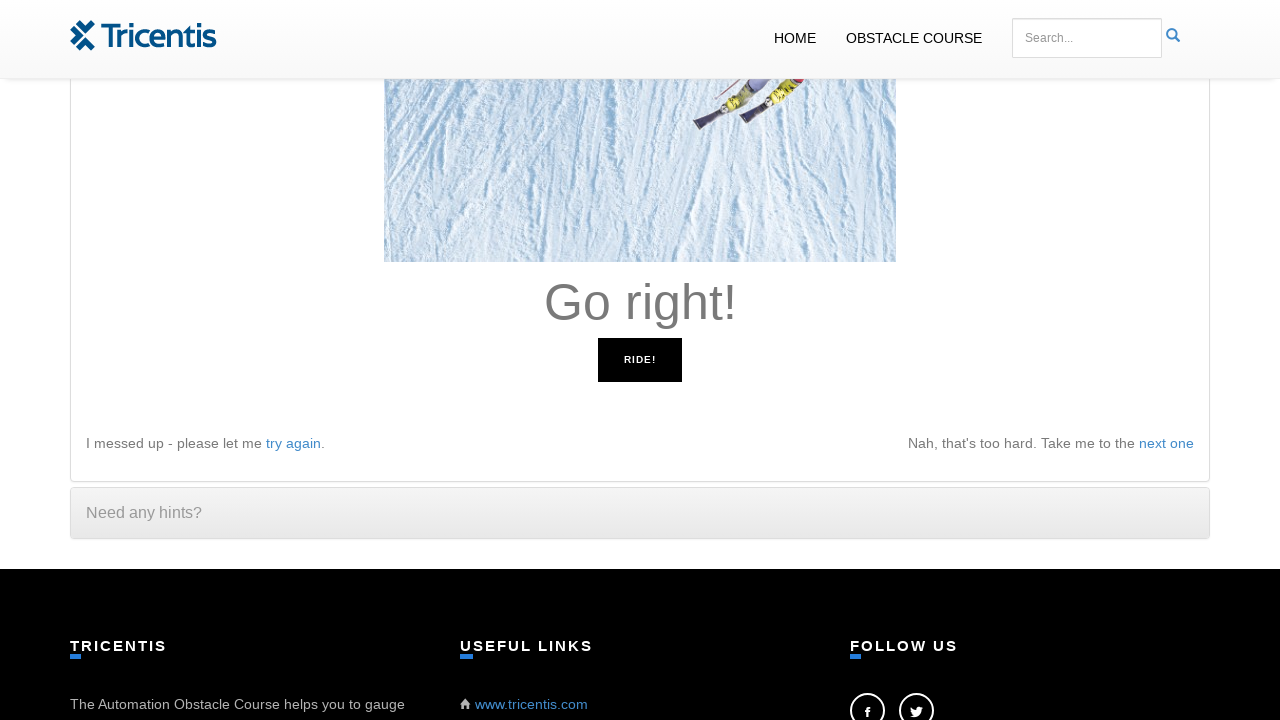

Read instruction: 'Go right!'
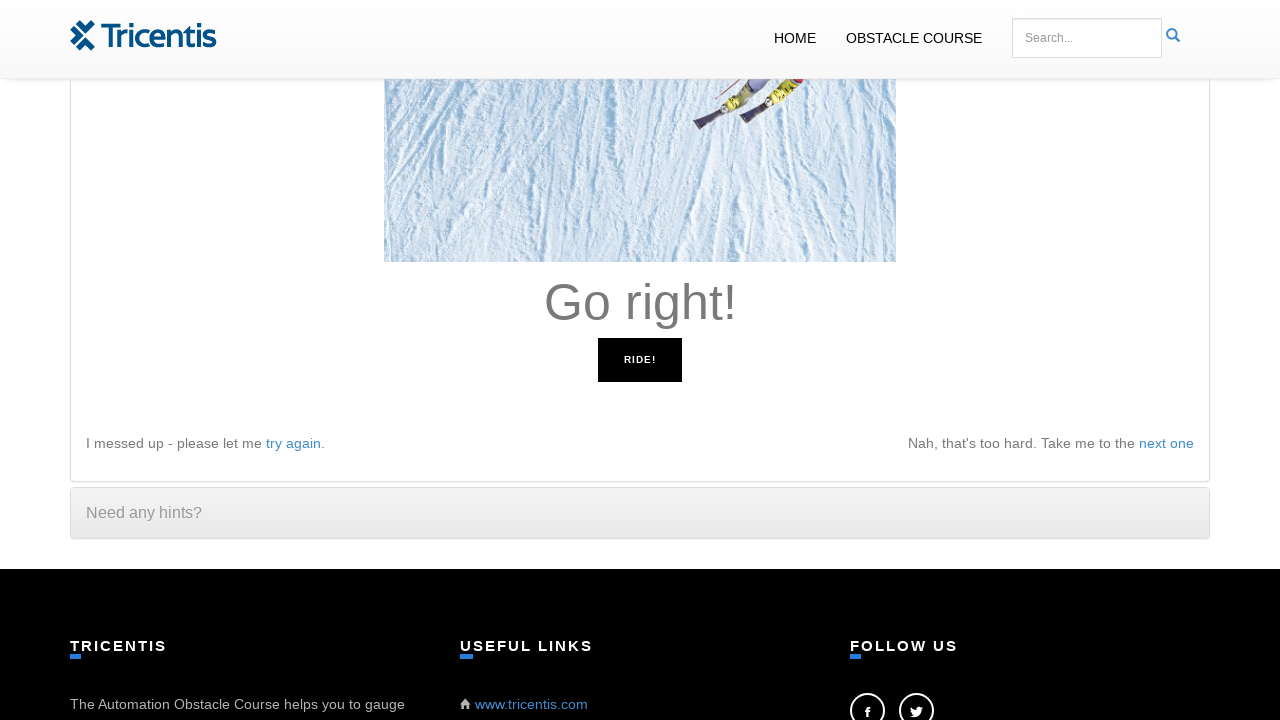

Pressed right arrow key
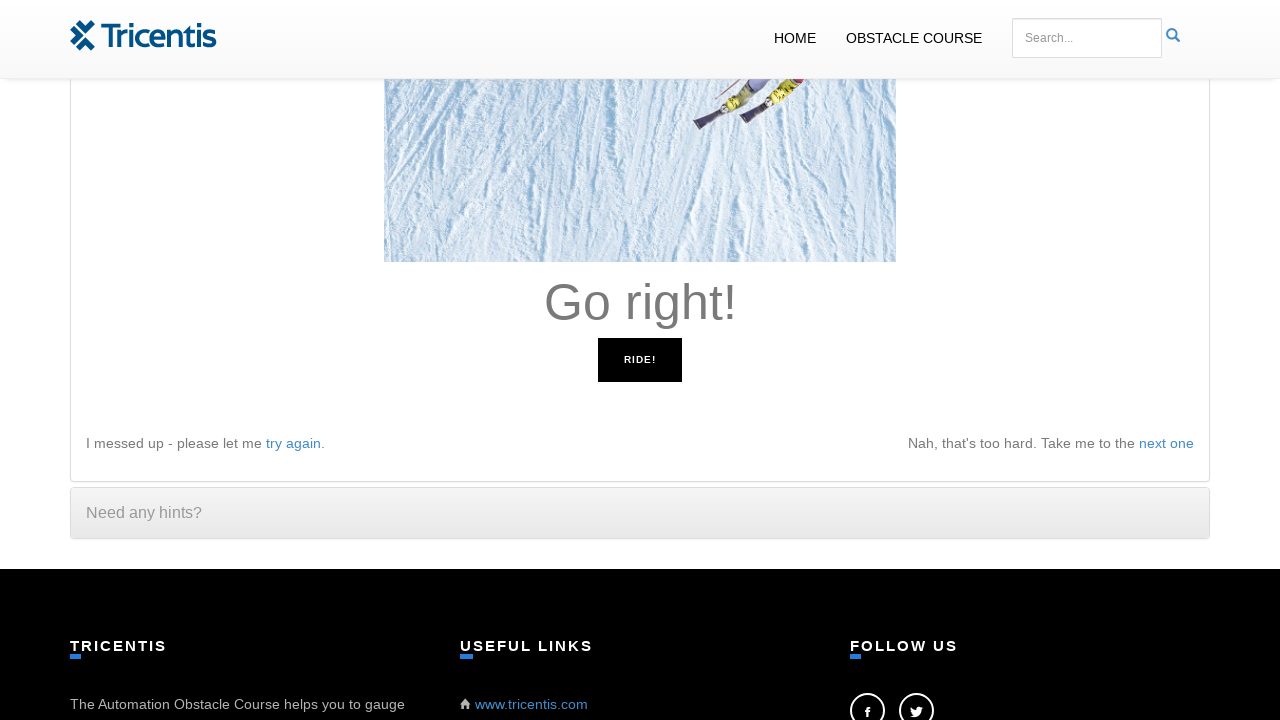

Waited 100ms for UI to update
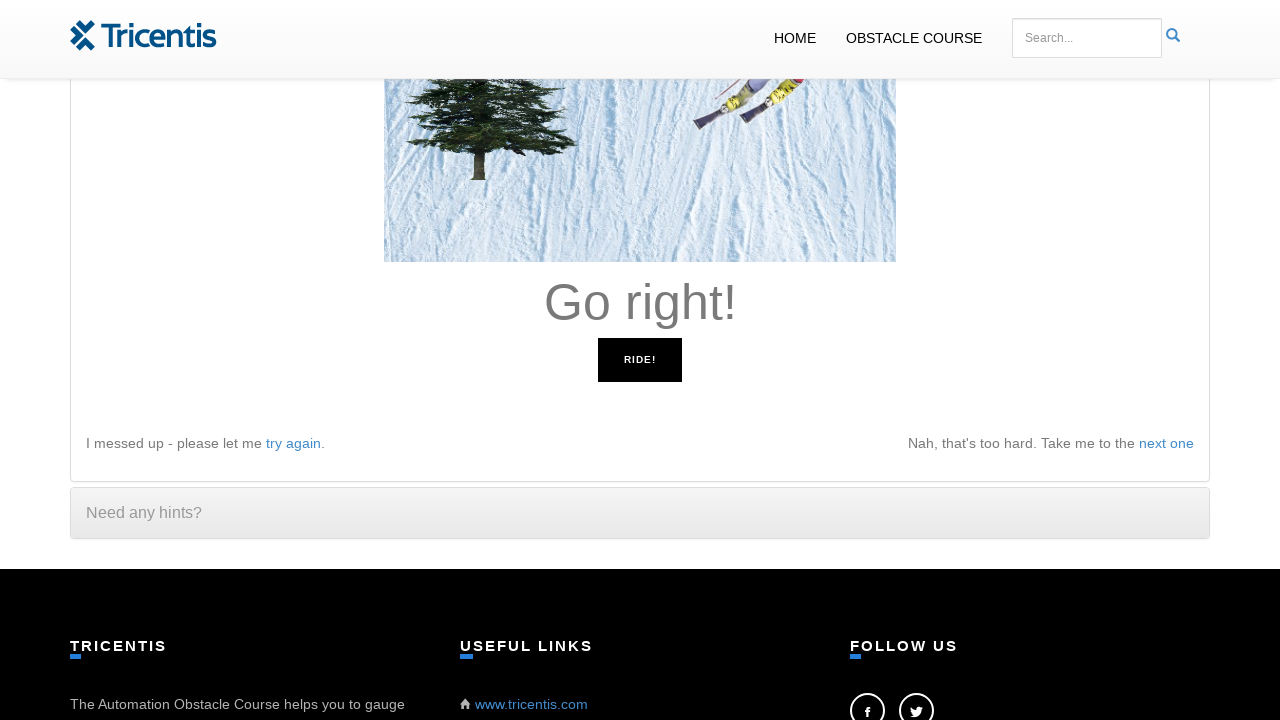

Read instruction: 'Go right!'
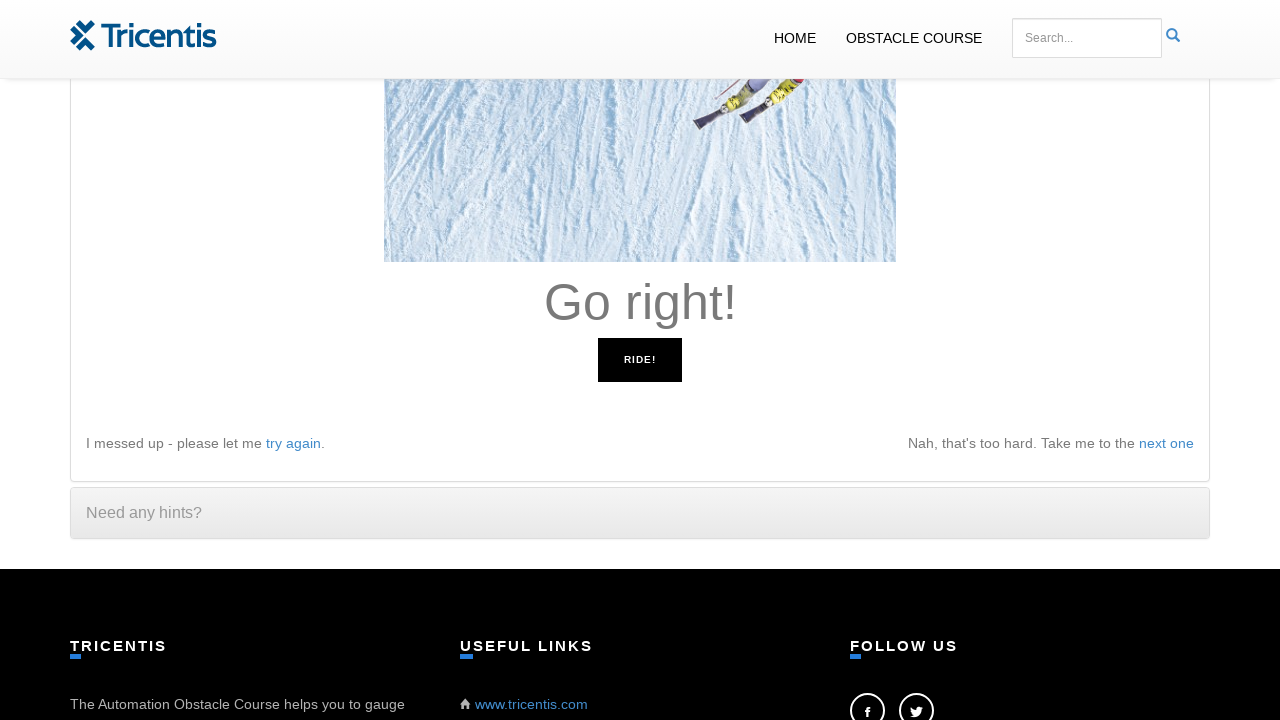

Pressed right arrow key
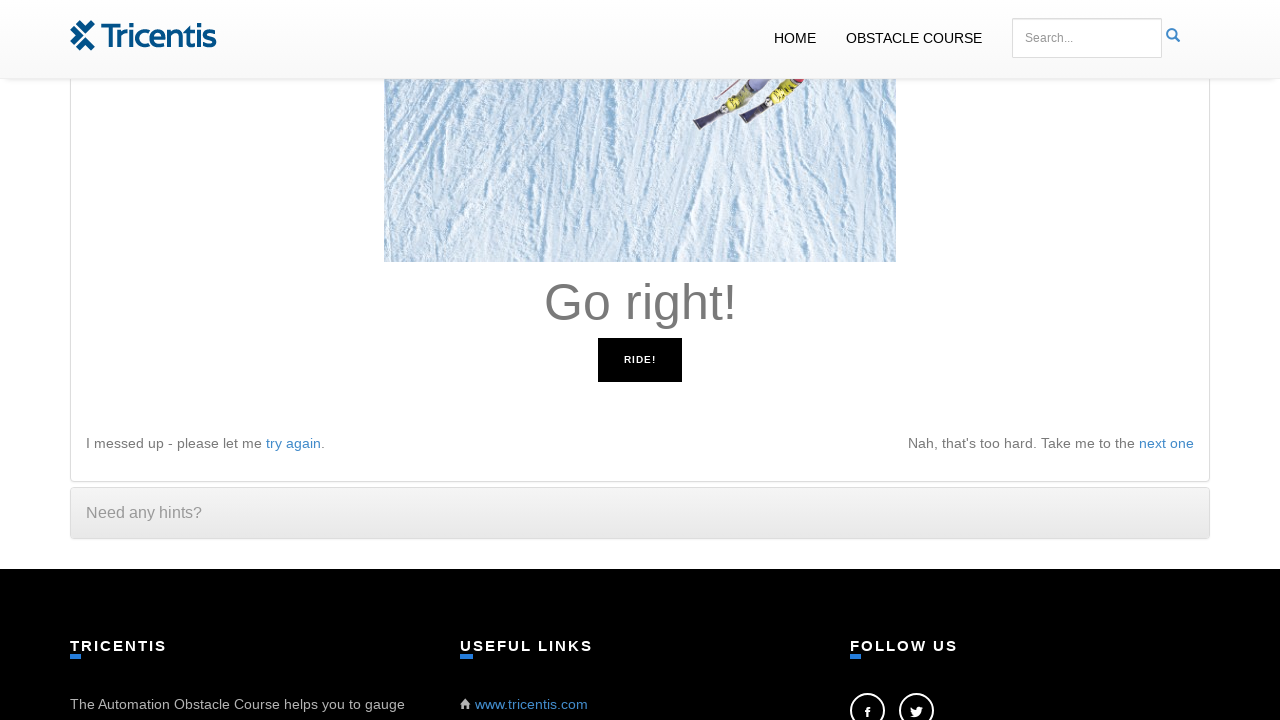

Waited 100ms for UI to update
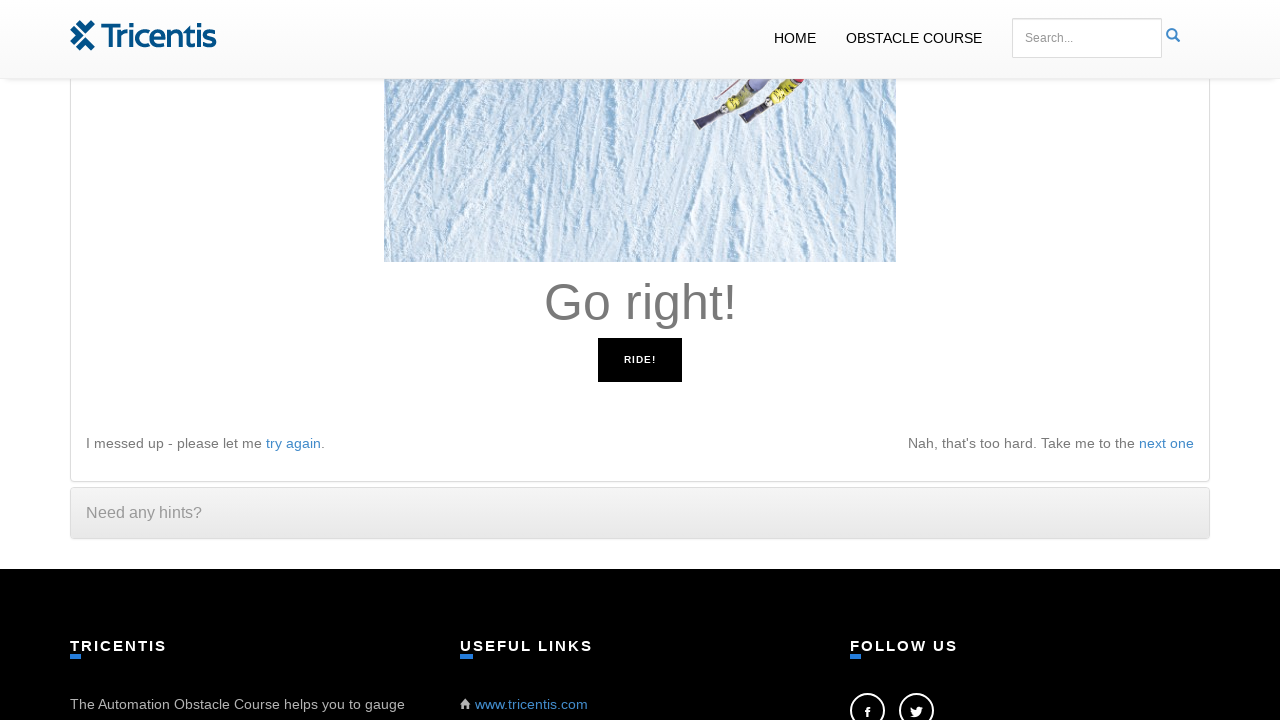

Read instruction: 'Go right!'
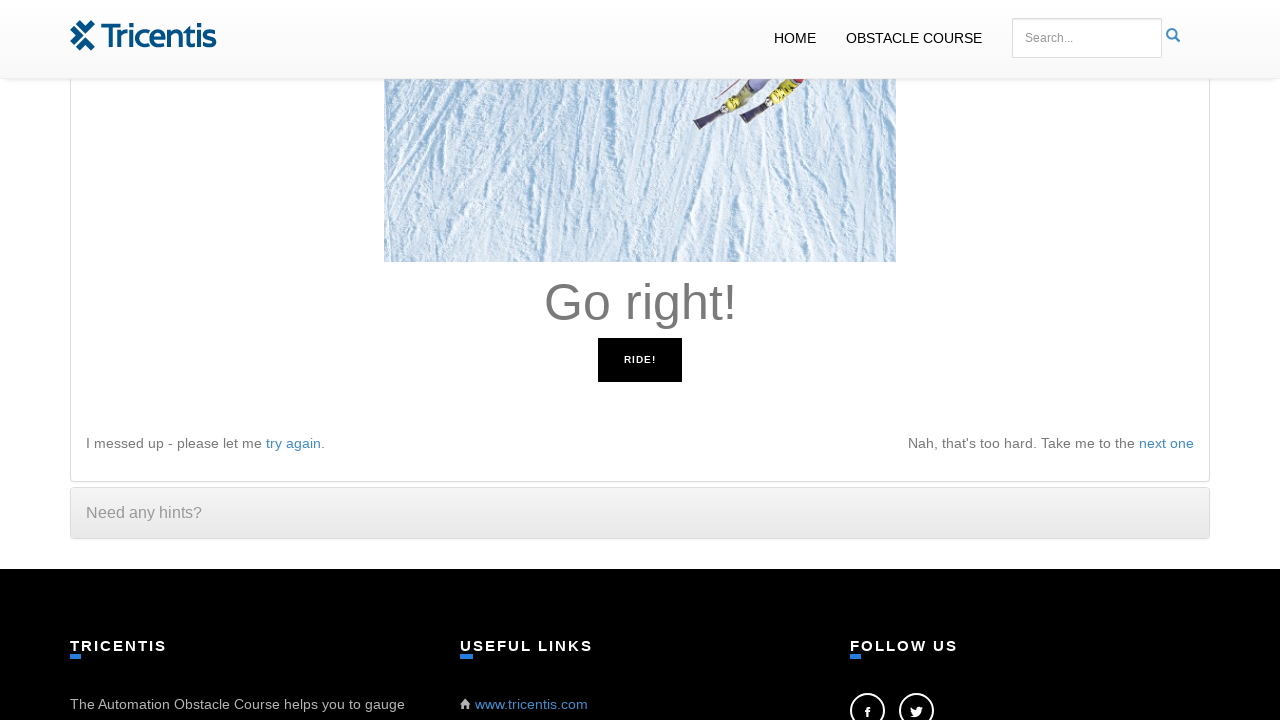

Pressed right arrow key
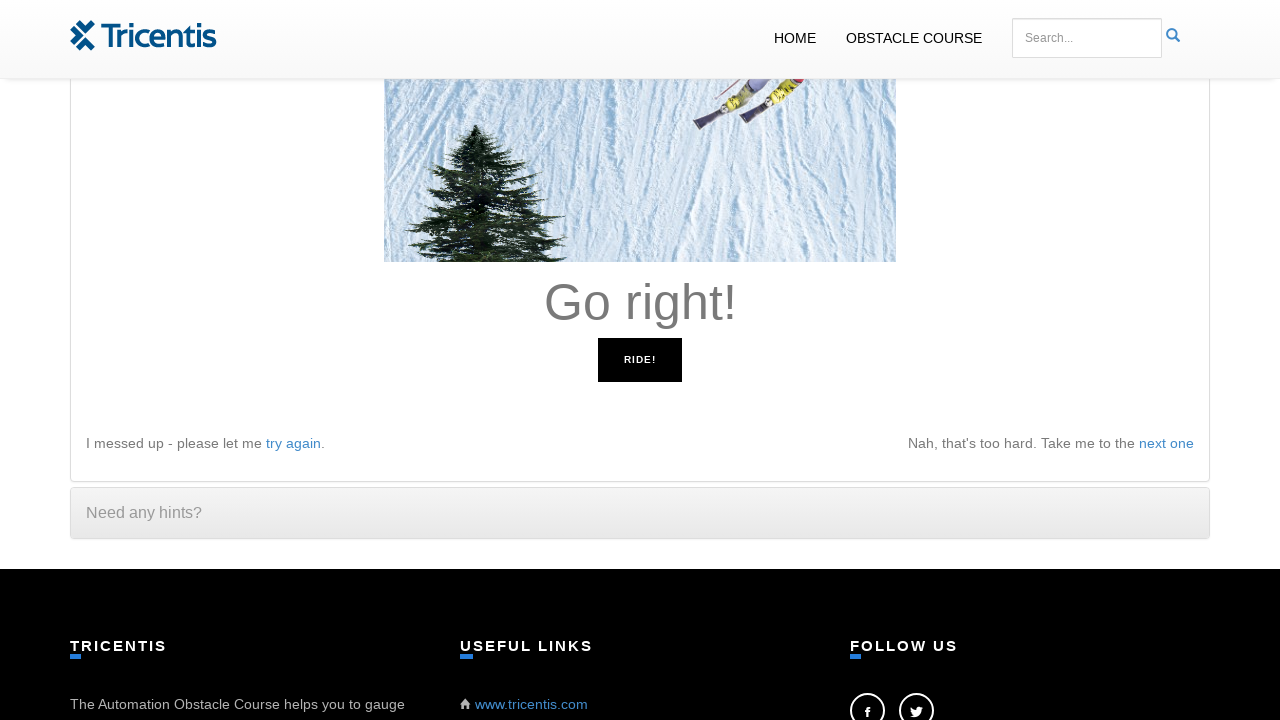

Waited 100ms for UI to update
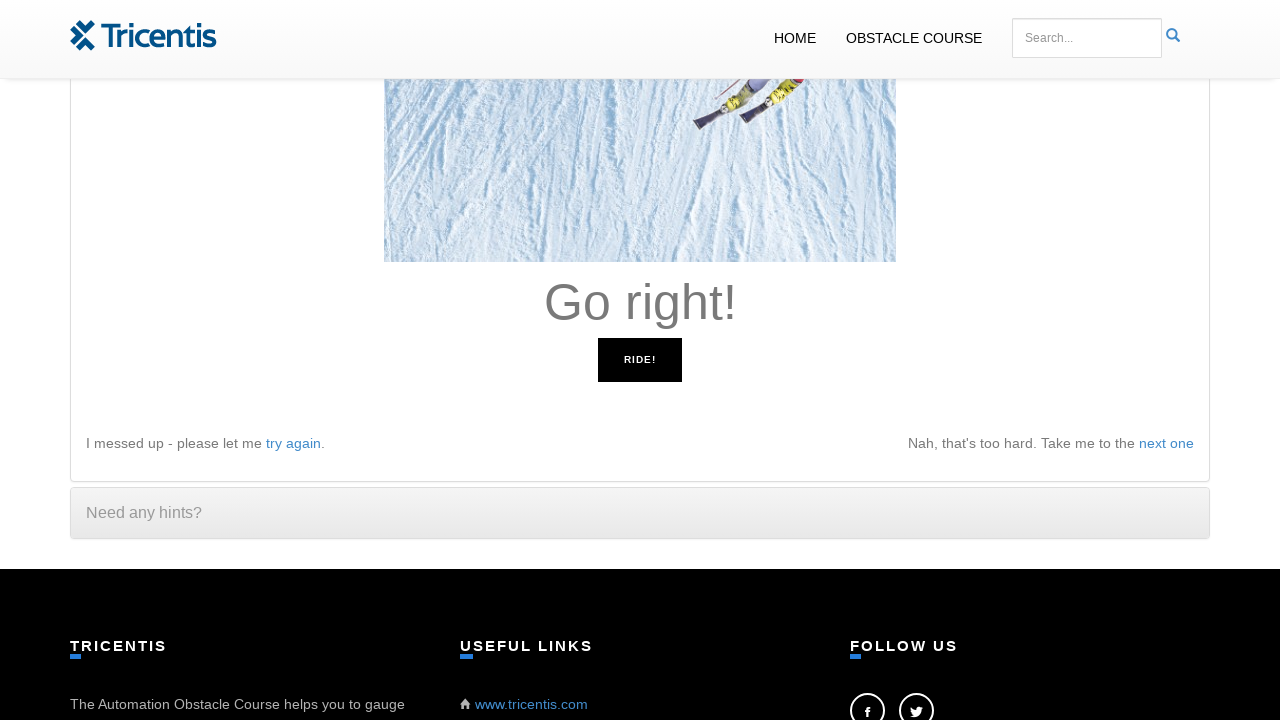

Read instruction: 'Go right!'
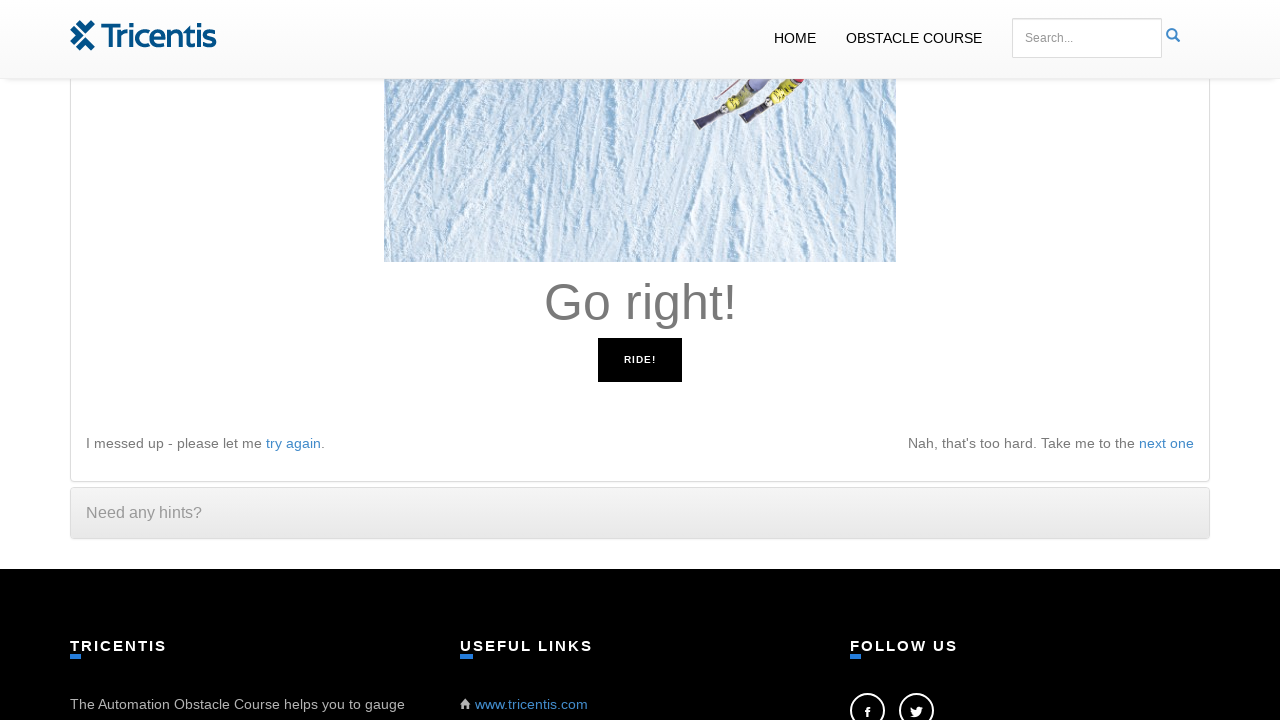

Pressed right arrow key
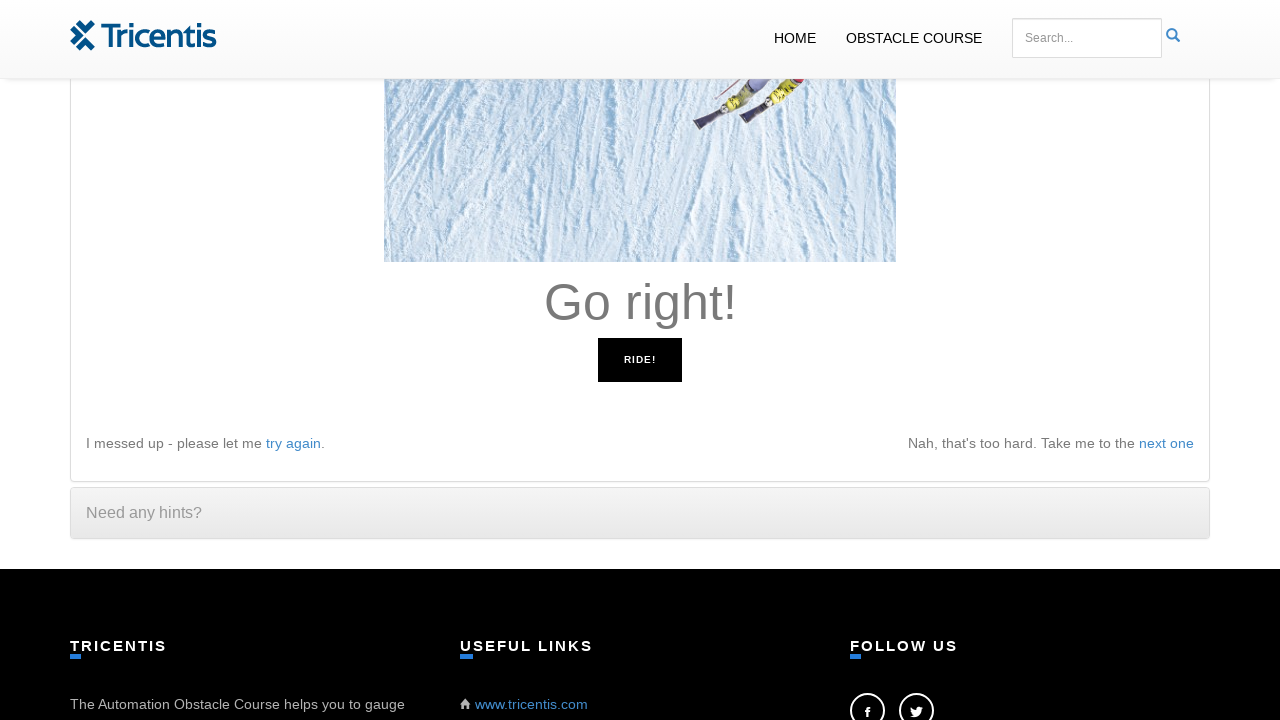

Waited 100ms for UI to update
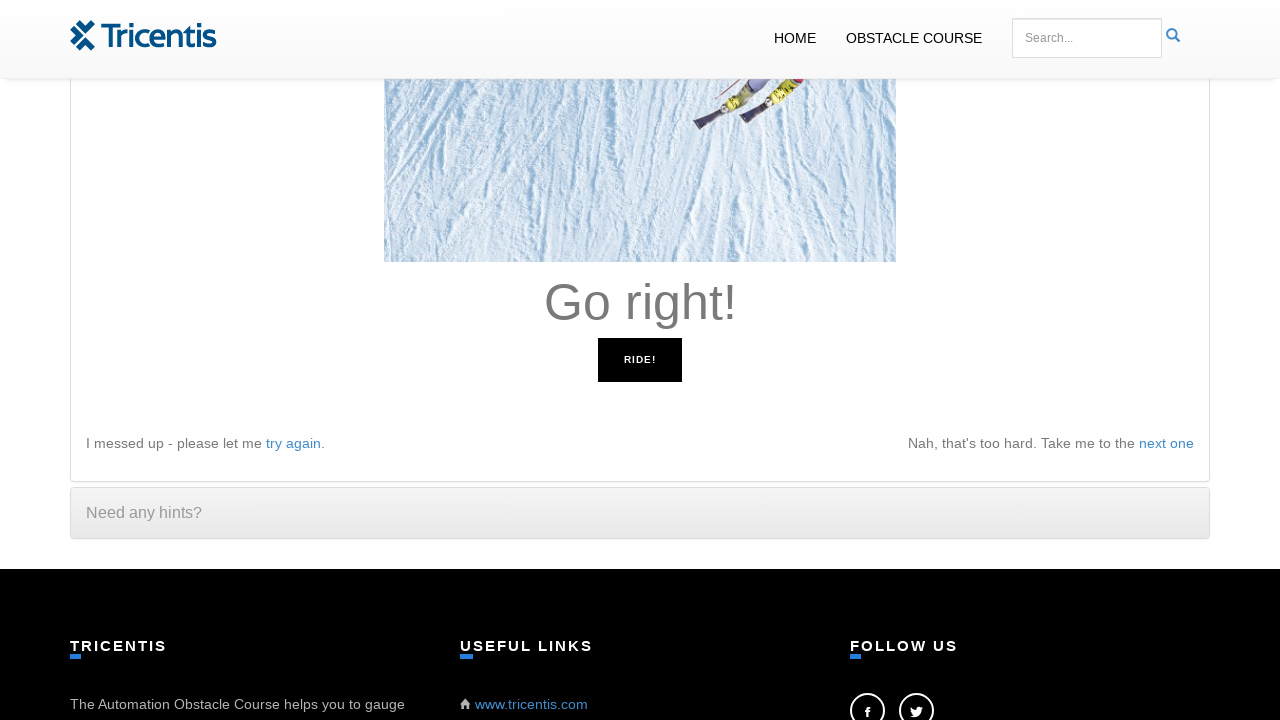

Read instruction: 'Go right!'
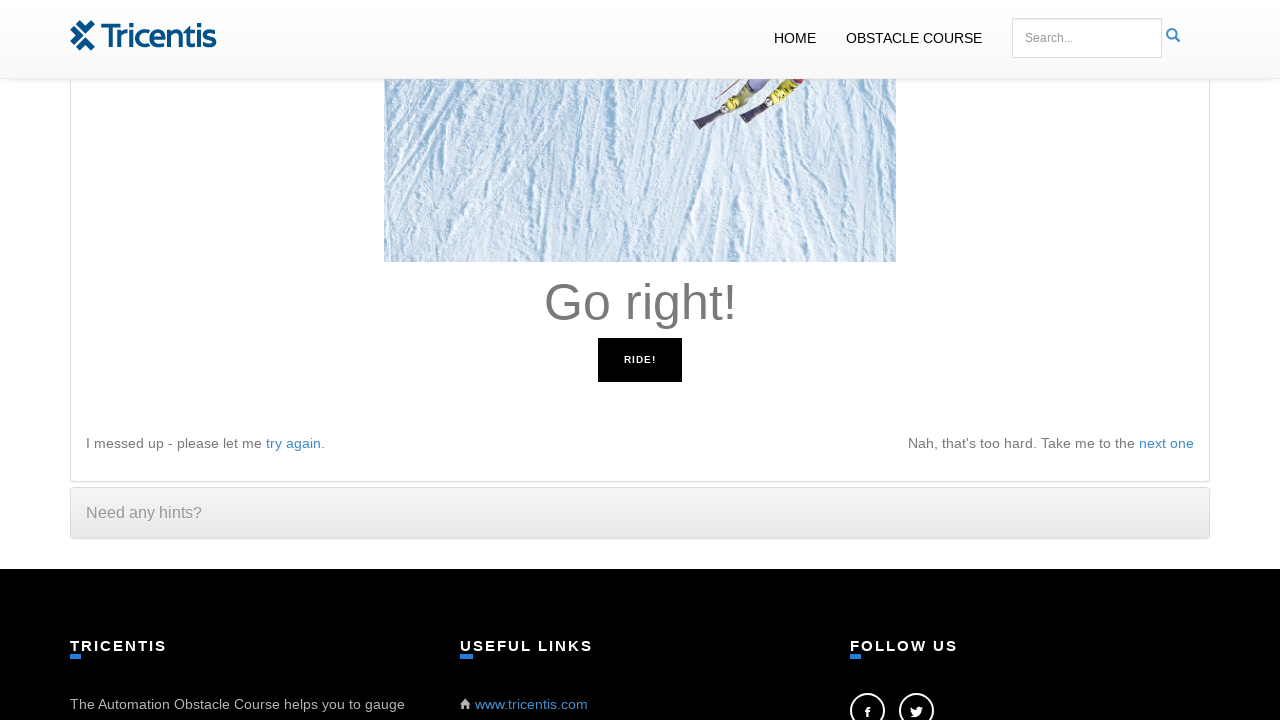

Pressed right arrow key
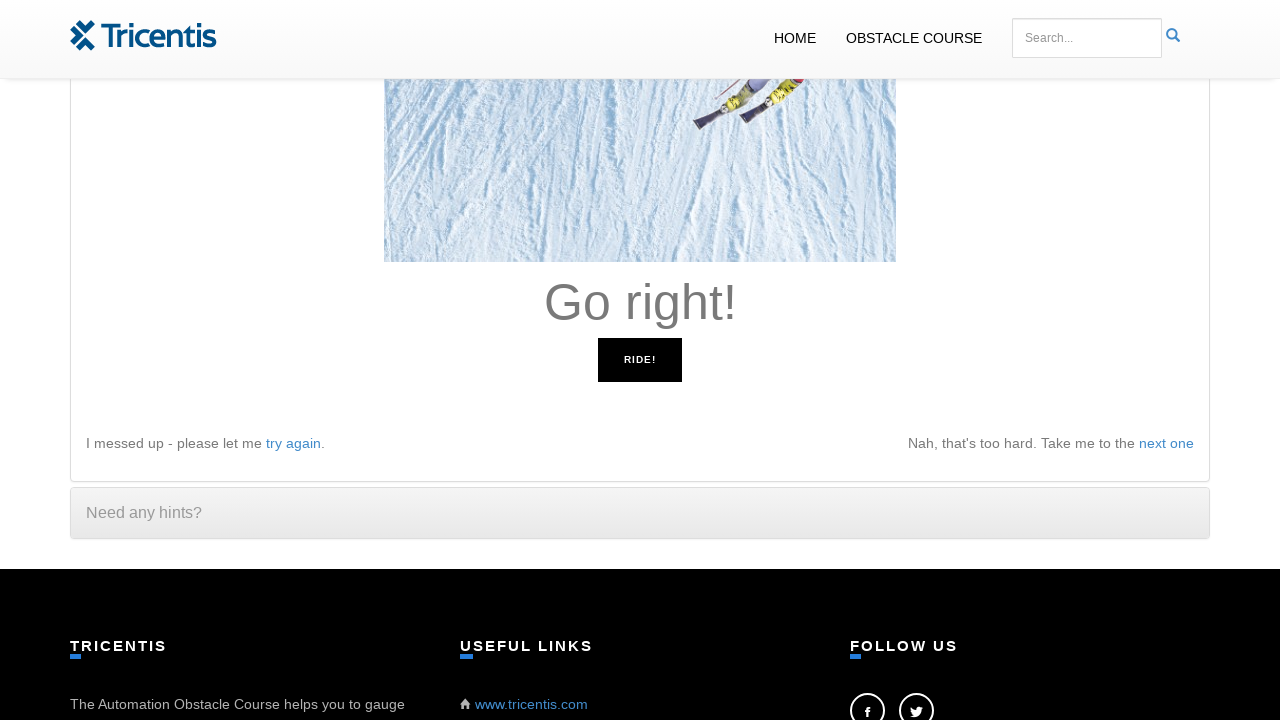

Waited 100ms for UI to update
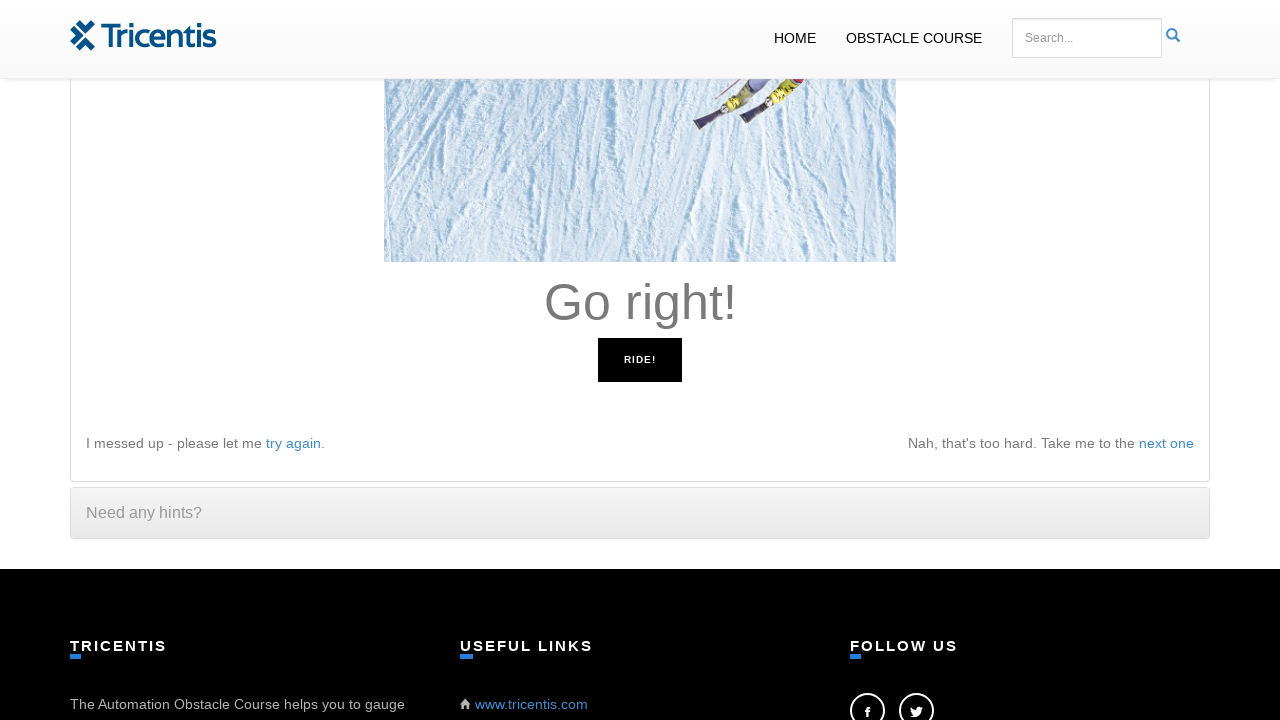

Read instruction: 'Go right!'
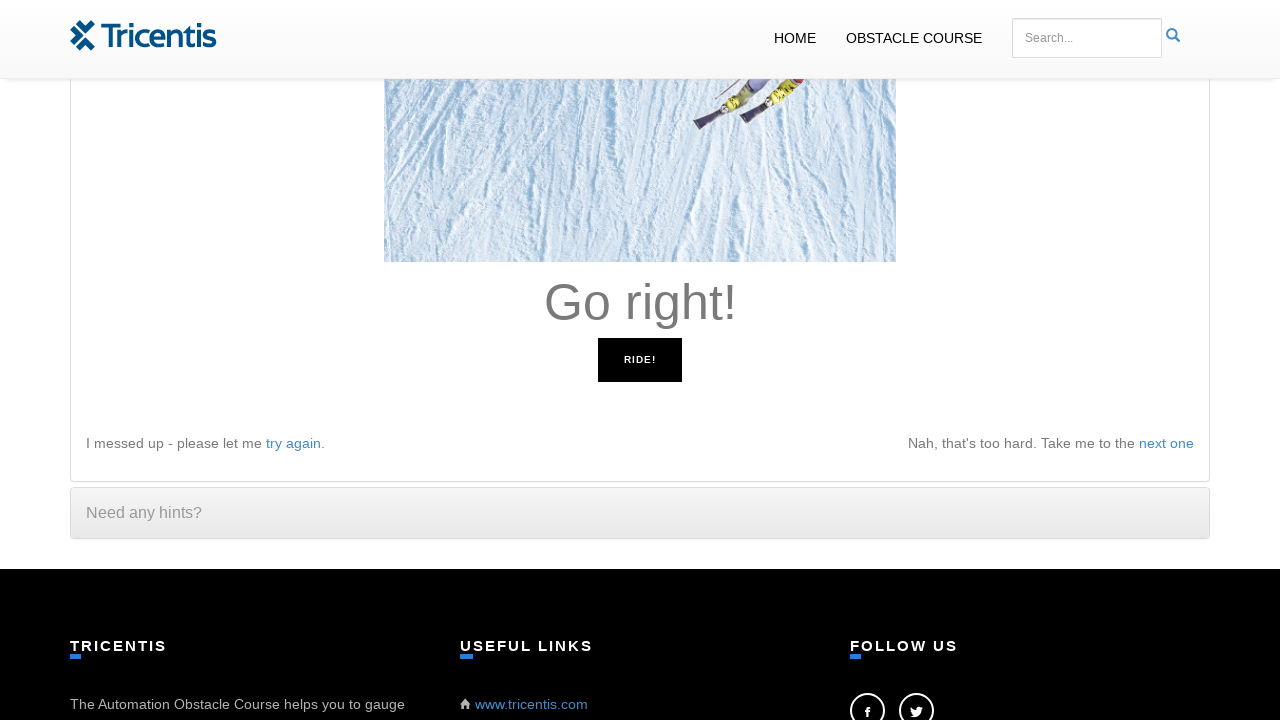

Pressed right arrow key
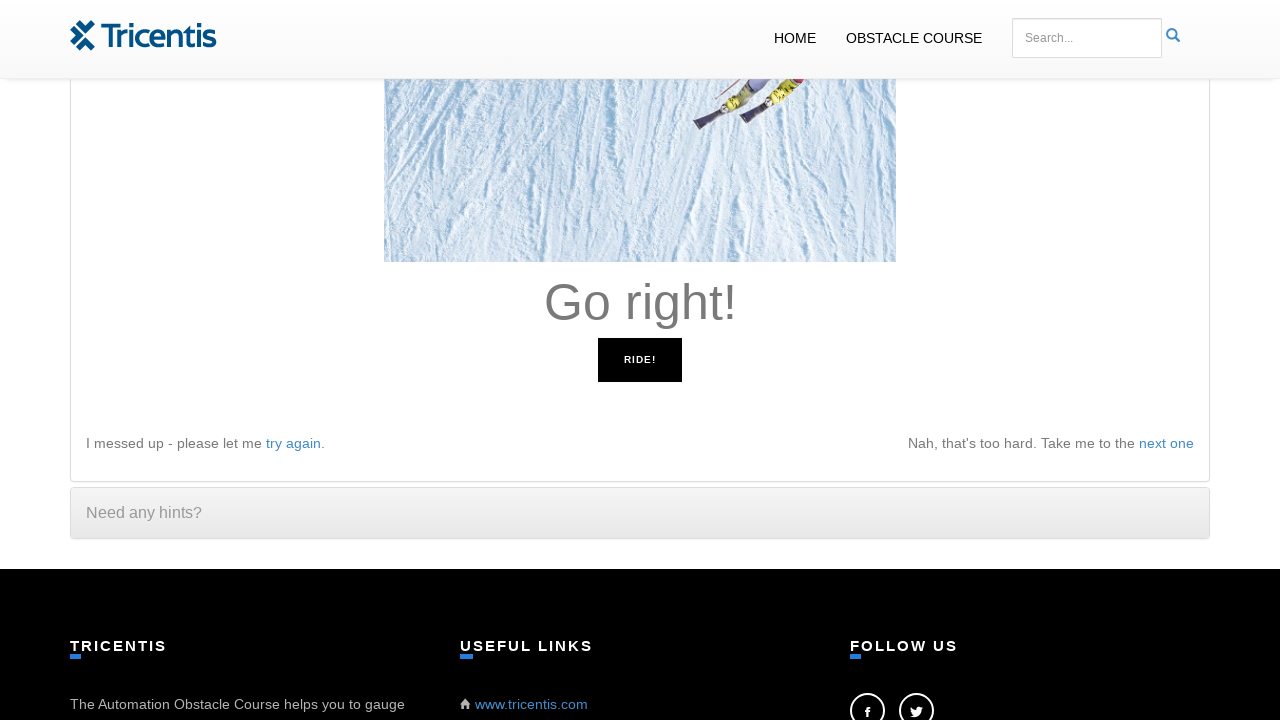

Waited 100ms for UI to update
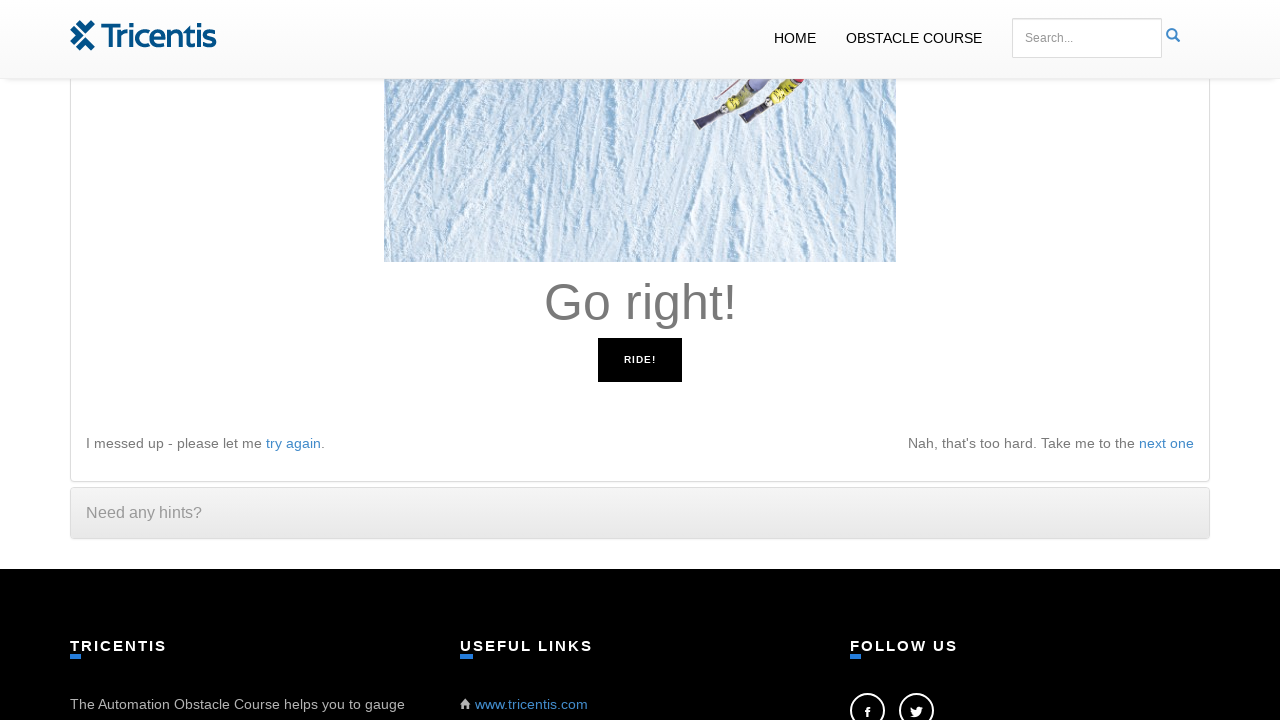

Read instruction: 'Go left!'
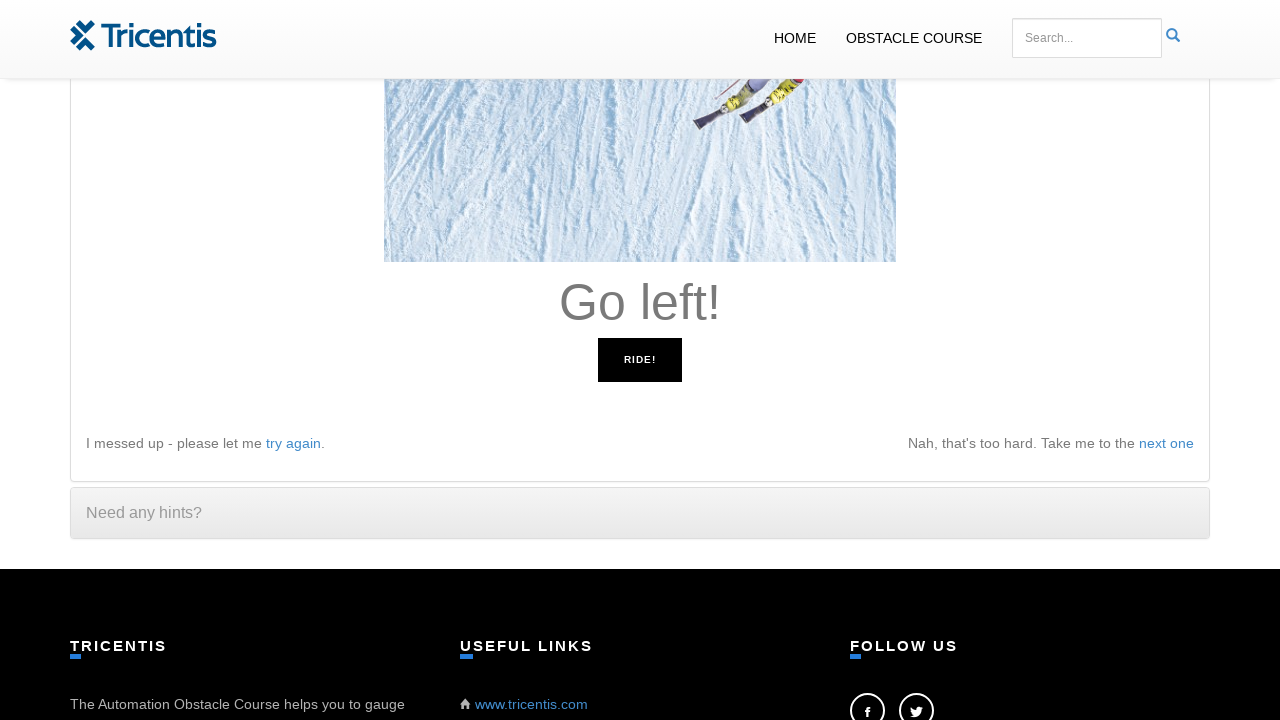

Pressed left arrow key
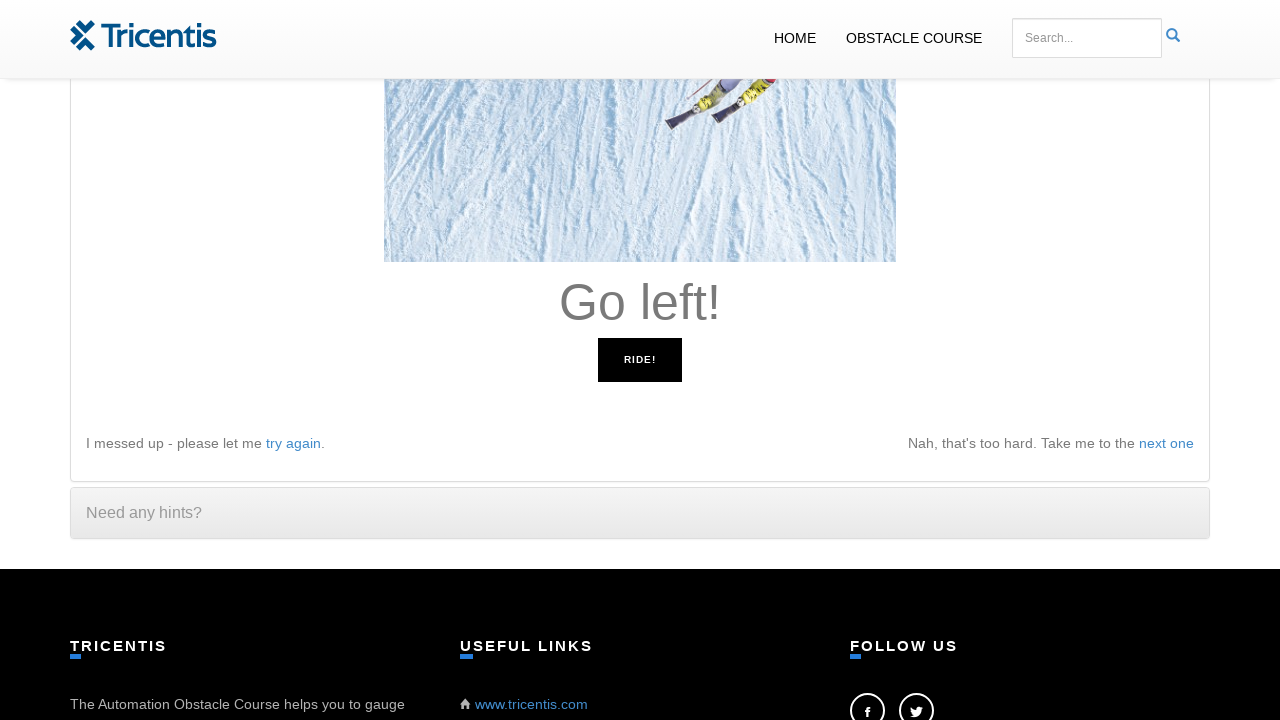

Waited 100ms for UI to update
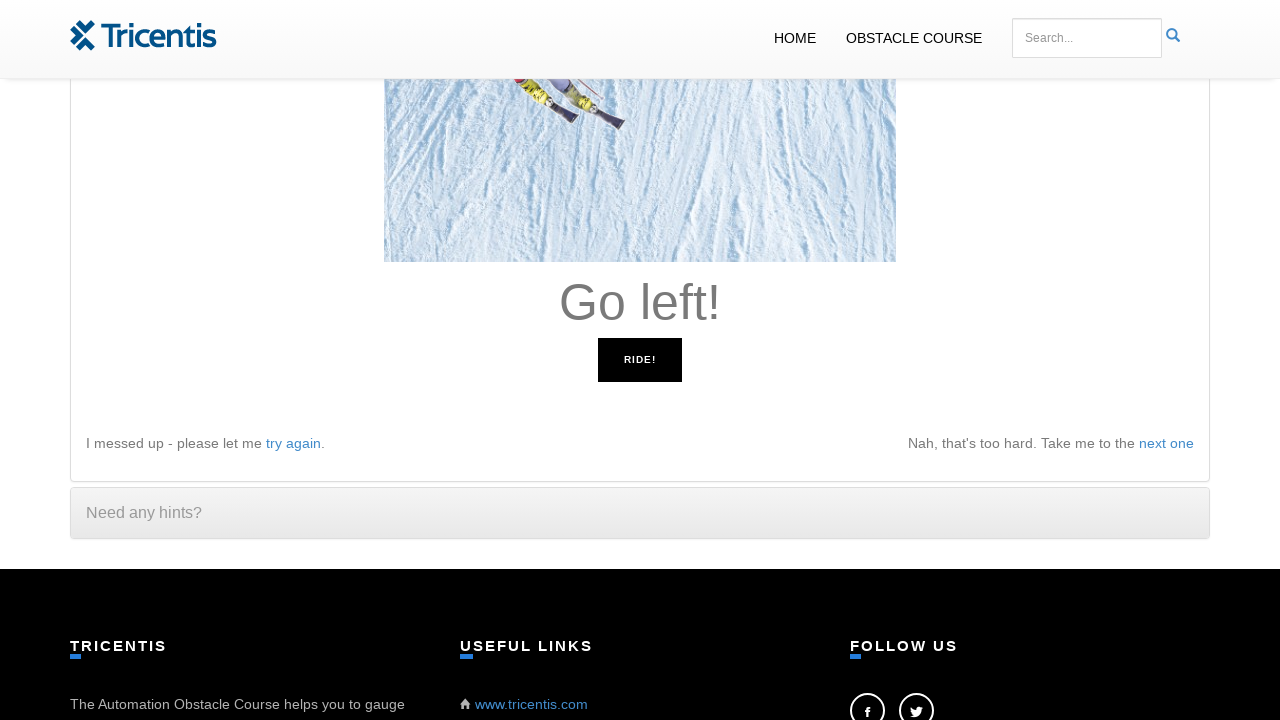

Read instruction: 'Go left!'
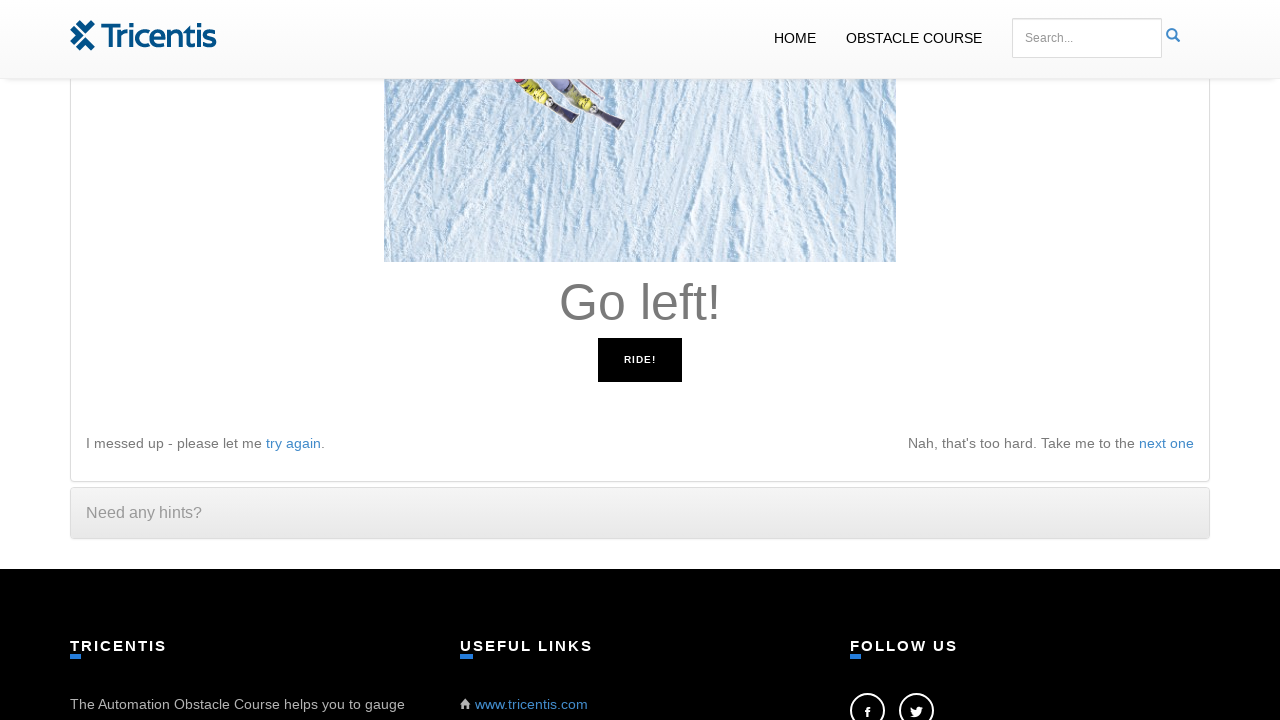

Pressed left arrow key
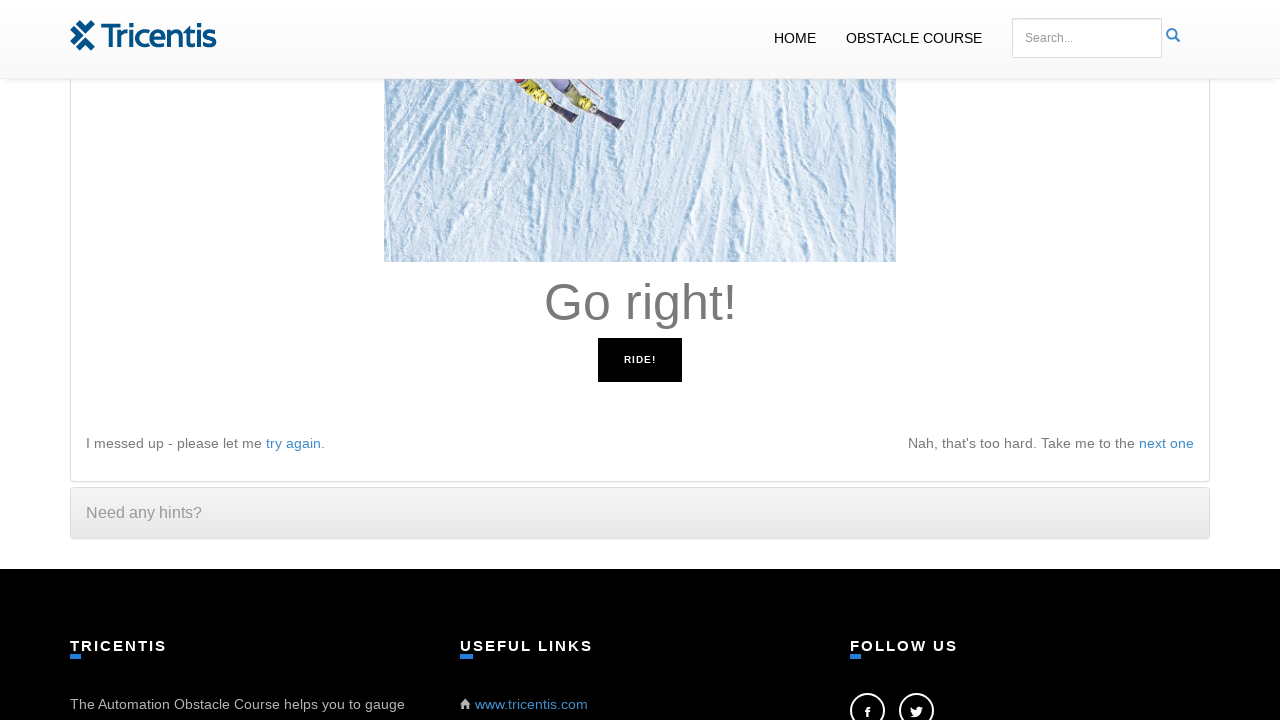

Waited 100ms for UI to update
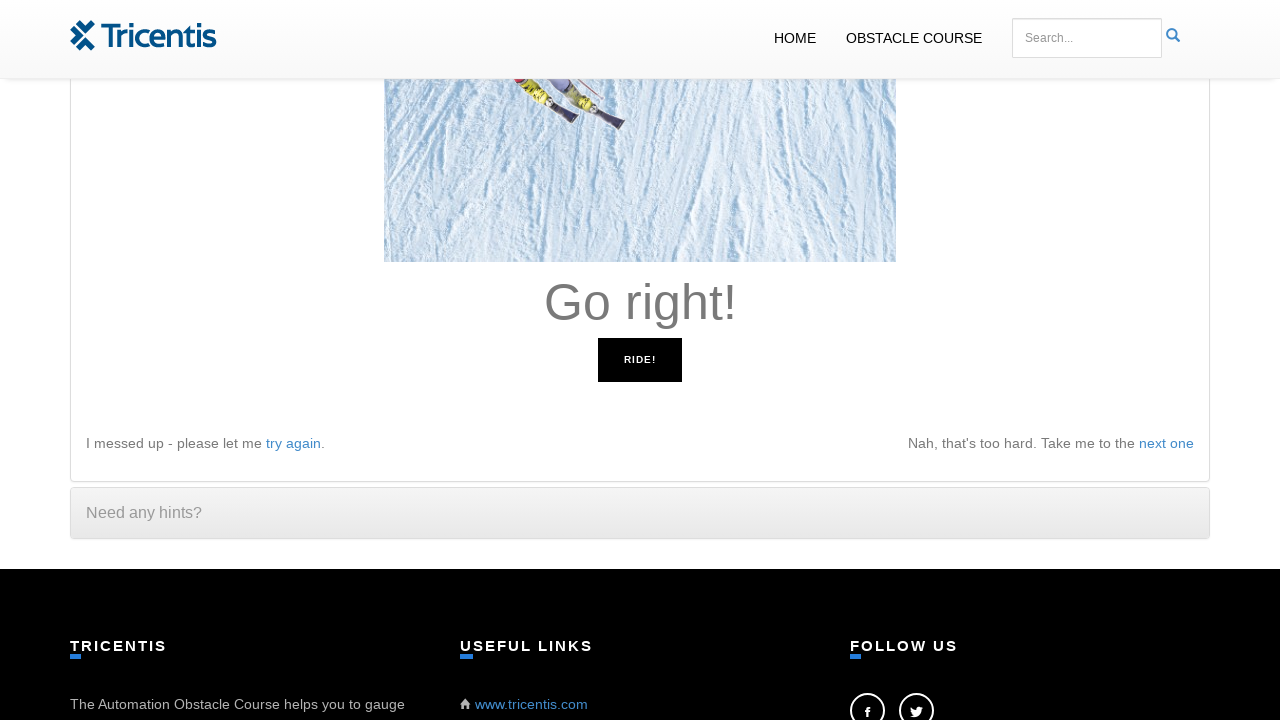

Read instruction: 'Go right!'
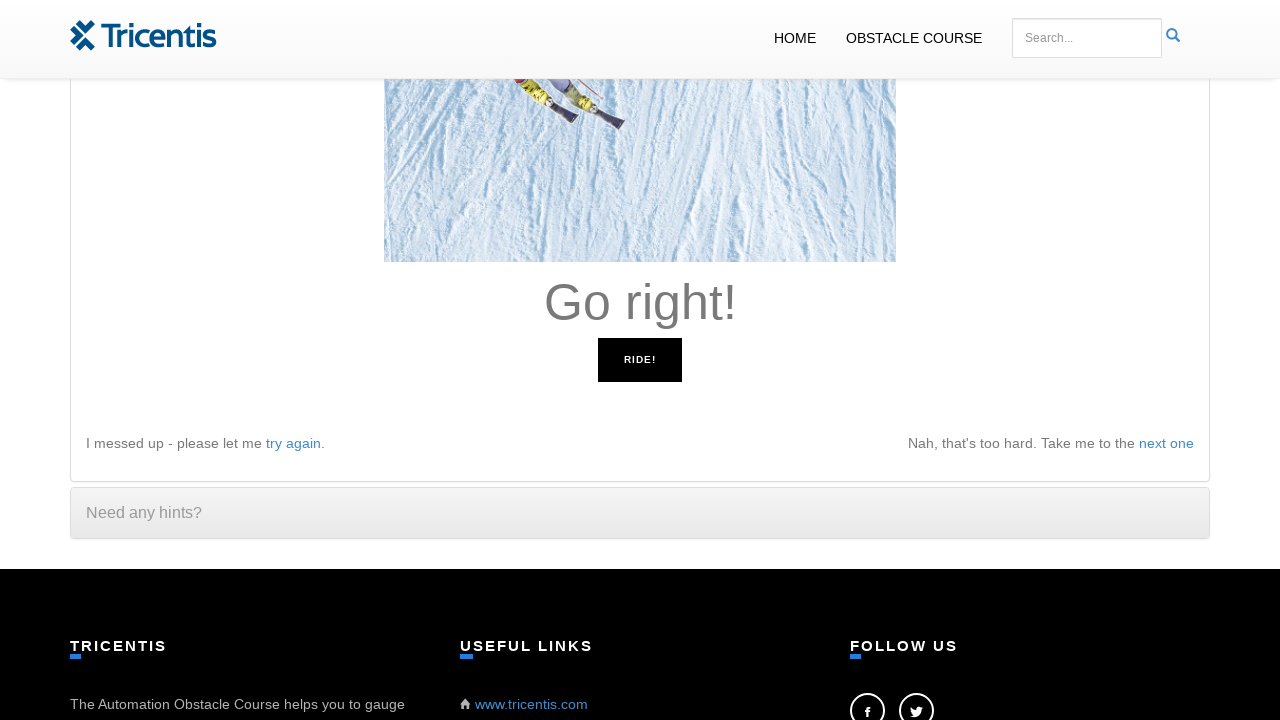

Pressed right arrow key
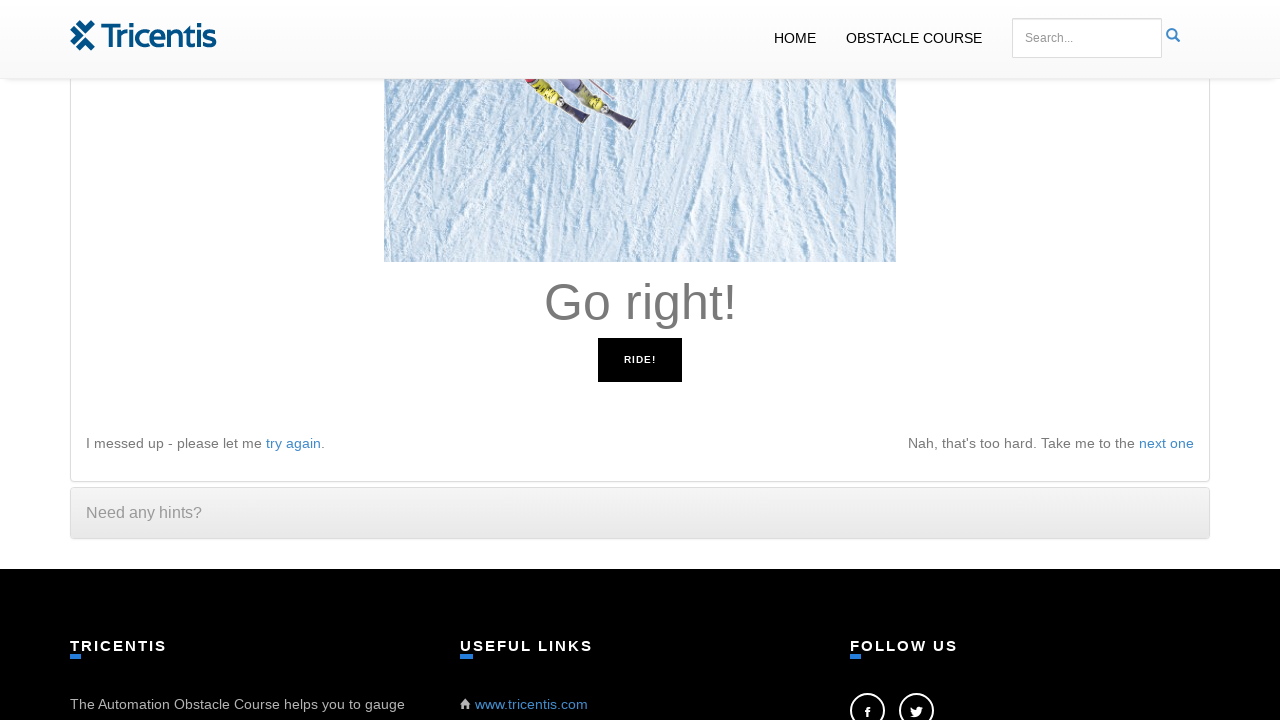

Waited 100ms for UI to update
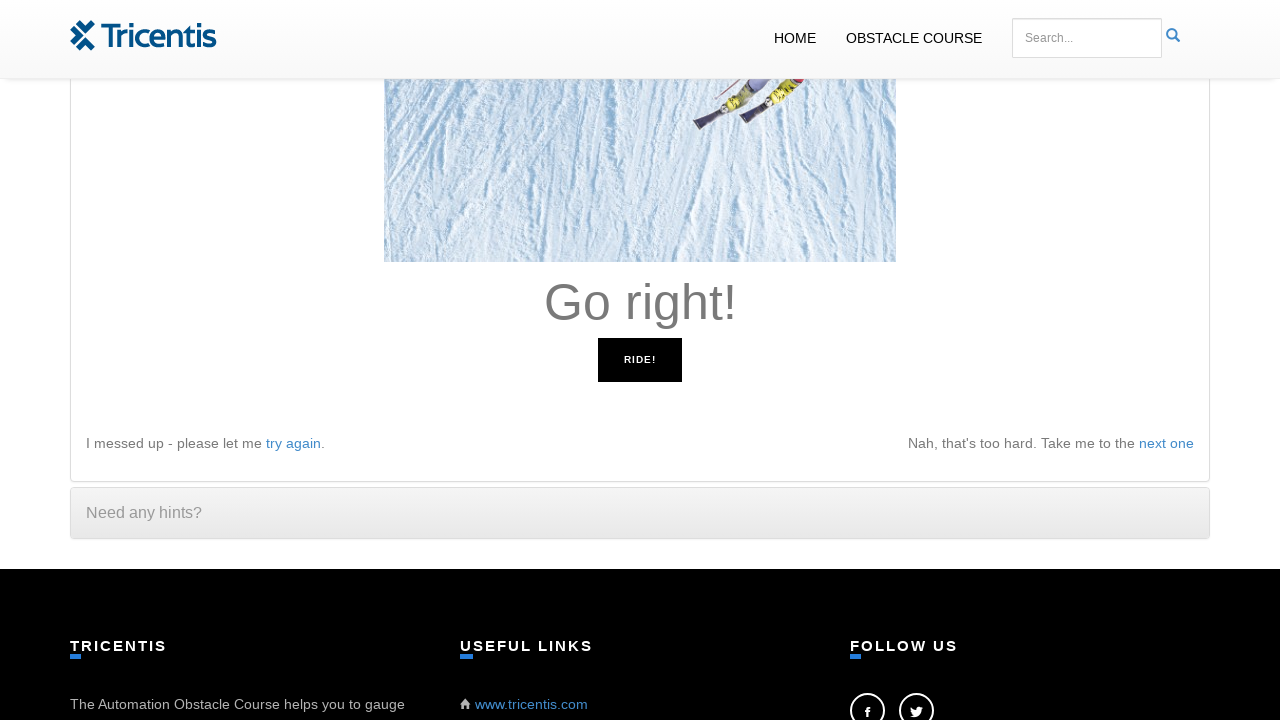

Read instruction: 'Go left!'
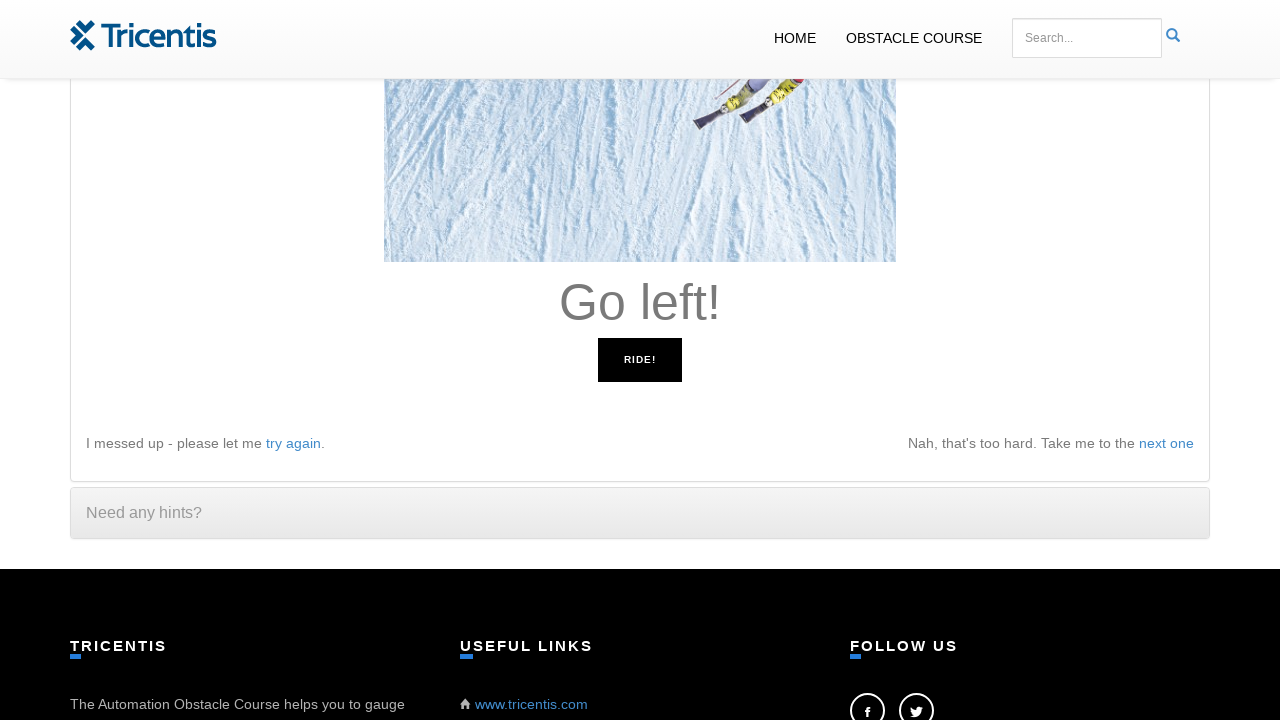

Pressed left arrow key
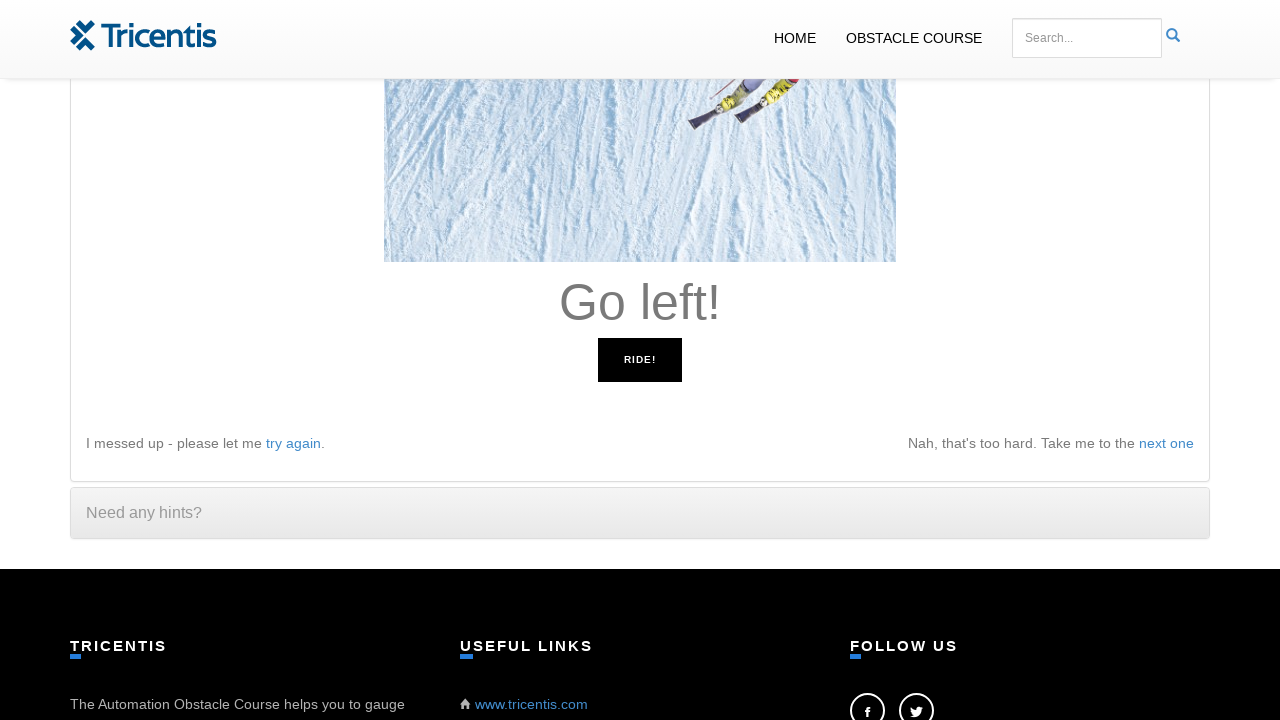

Waited 100ms for UI to update
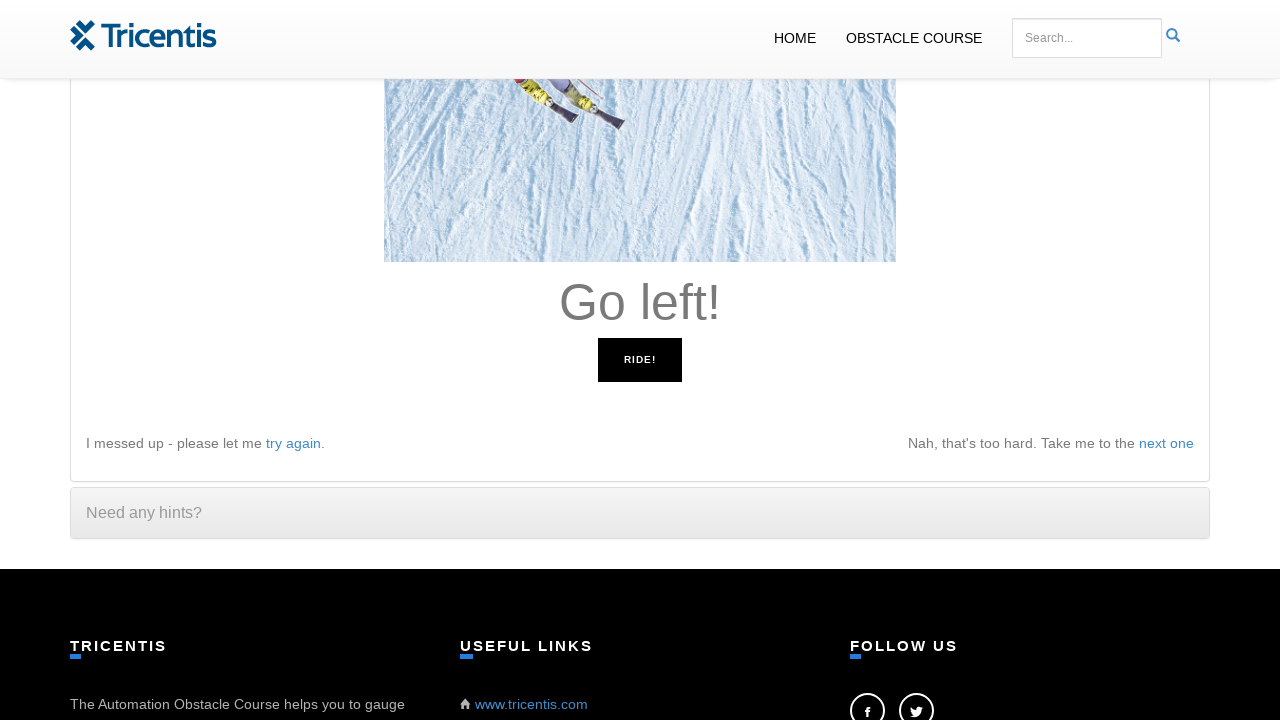

Read instruction: 'Go left!'
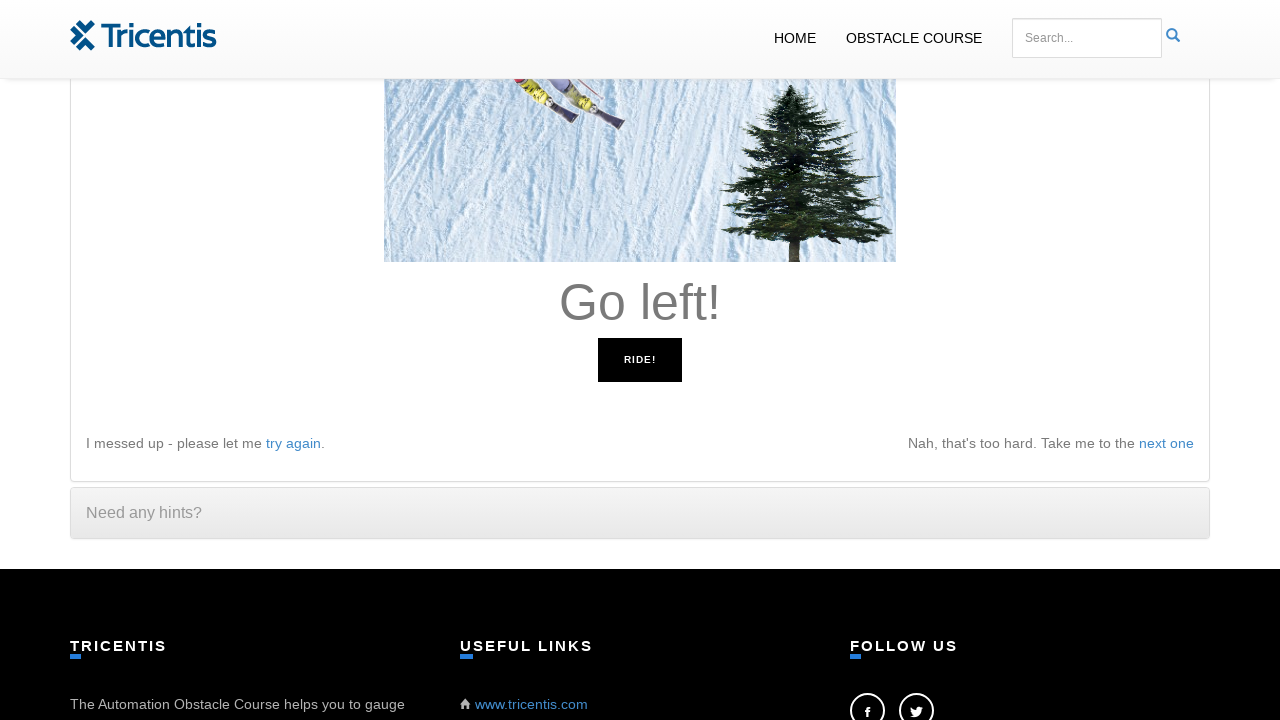

Pressed left arrow key
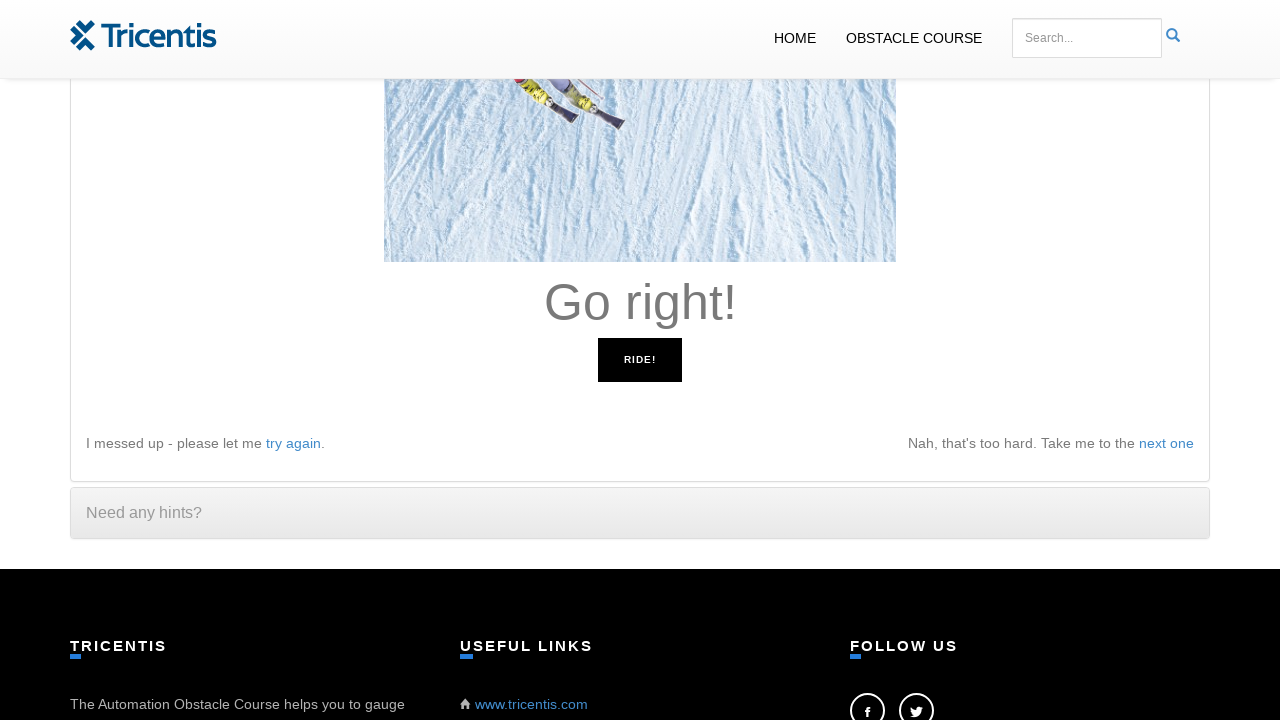

Waited 100ms for UI to update
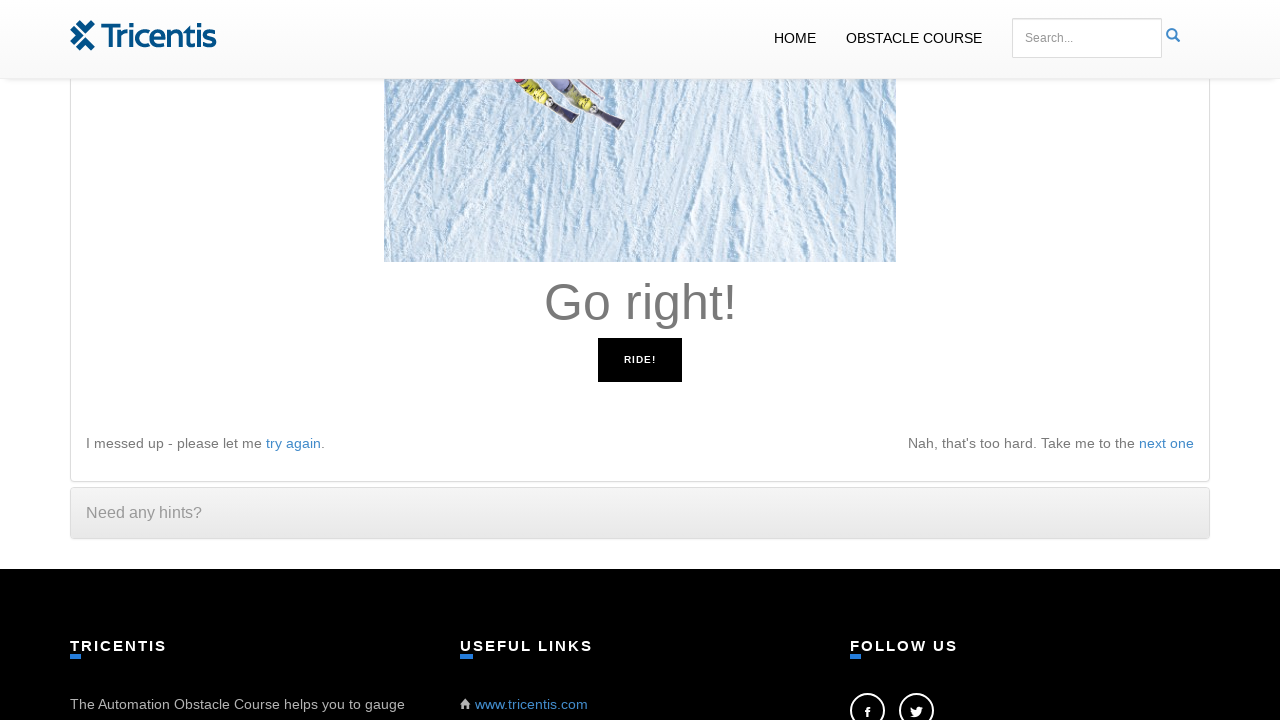

Read instruction: 'Go right!'
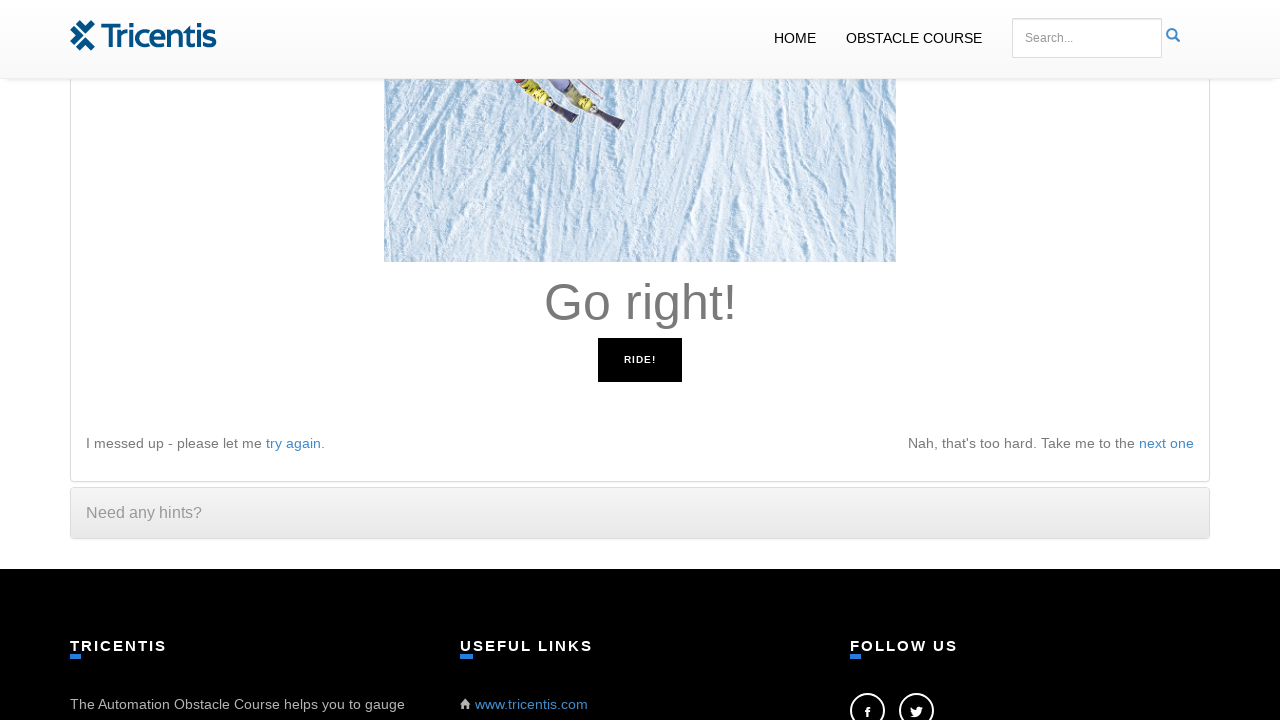

Pressed right arrow key
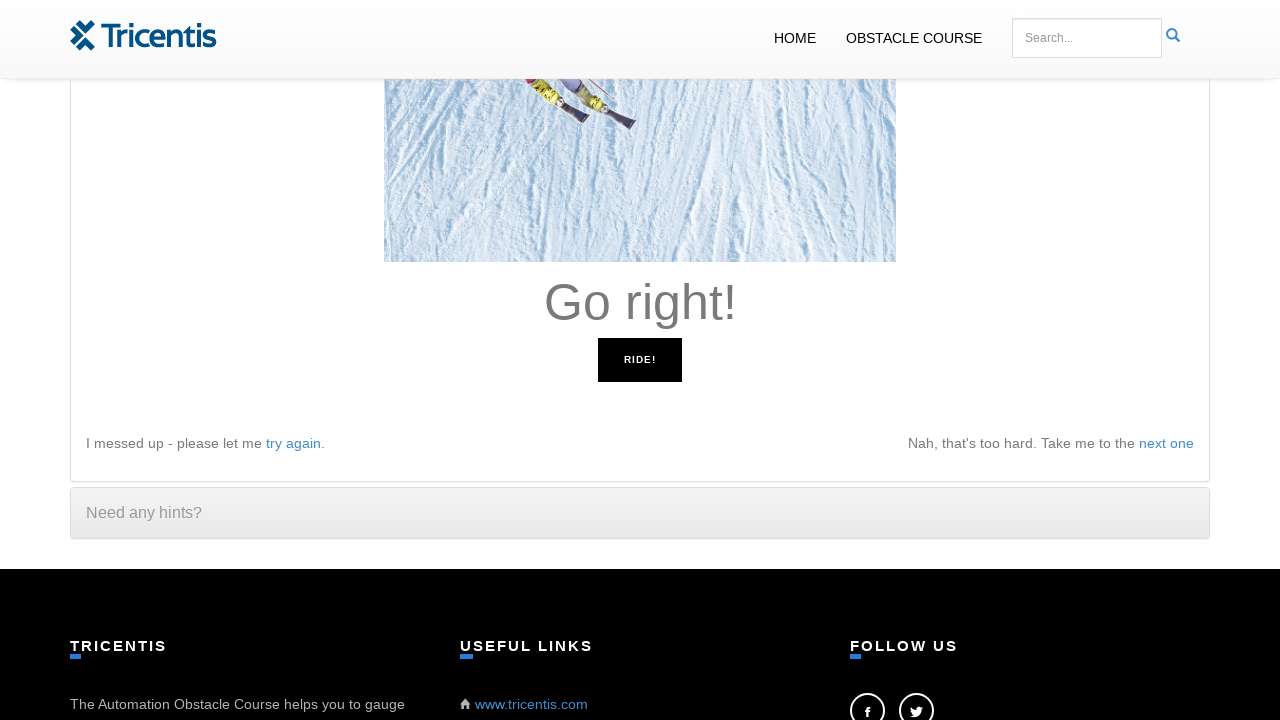

Waited 100ms for UI to update
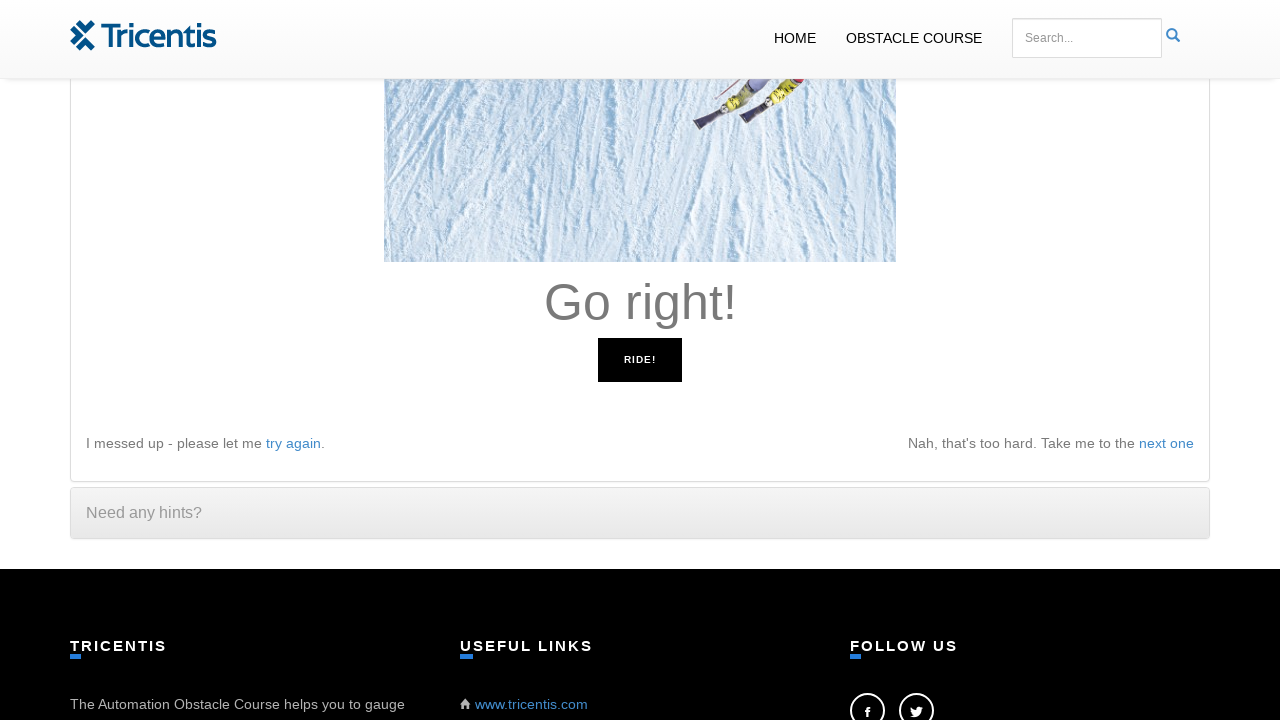

Read instruction: 'Go left!'
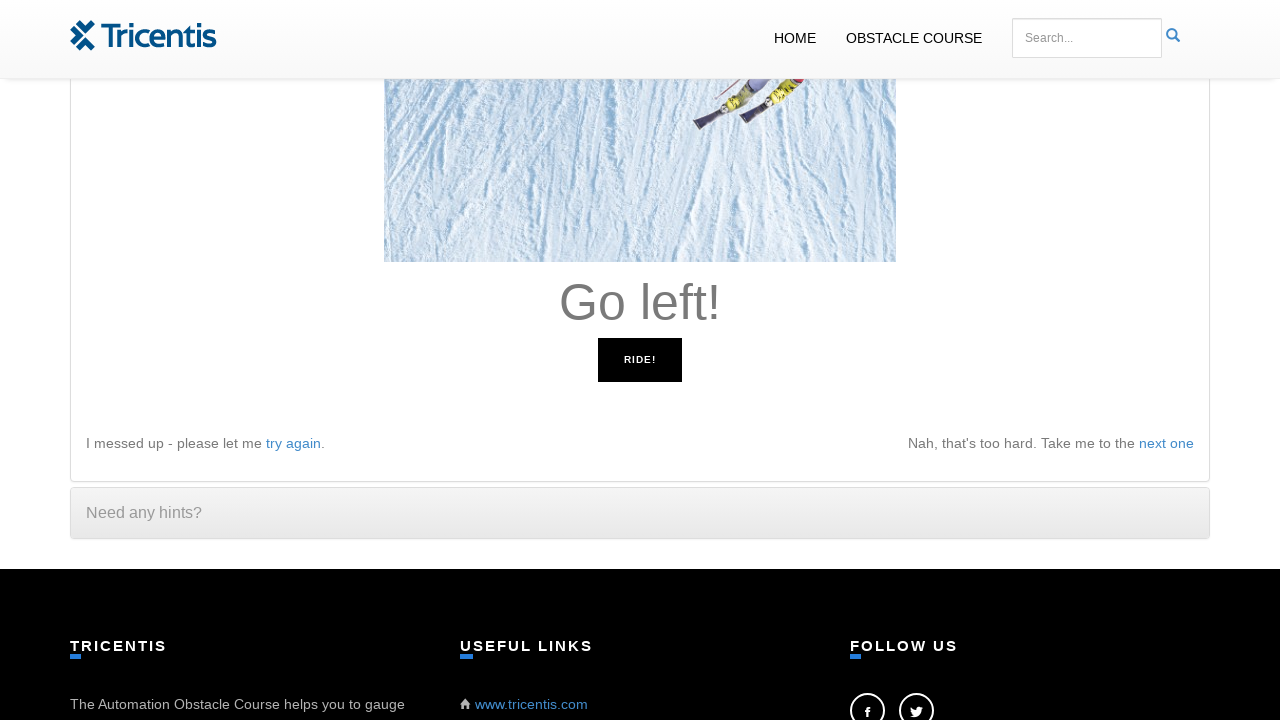

Pressed left arrow key
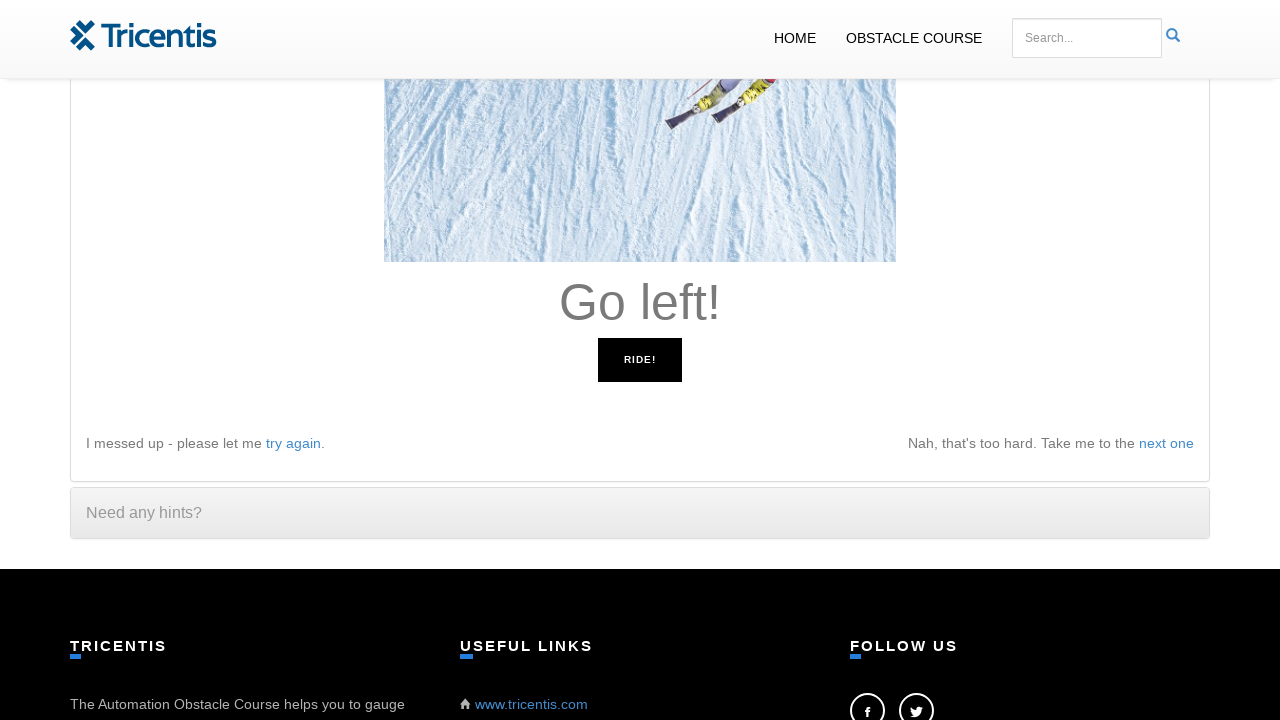

Waited 100ms for UI to update
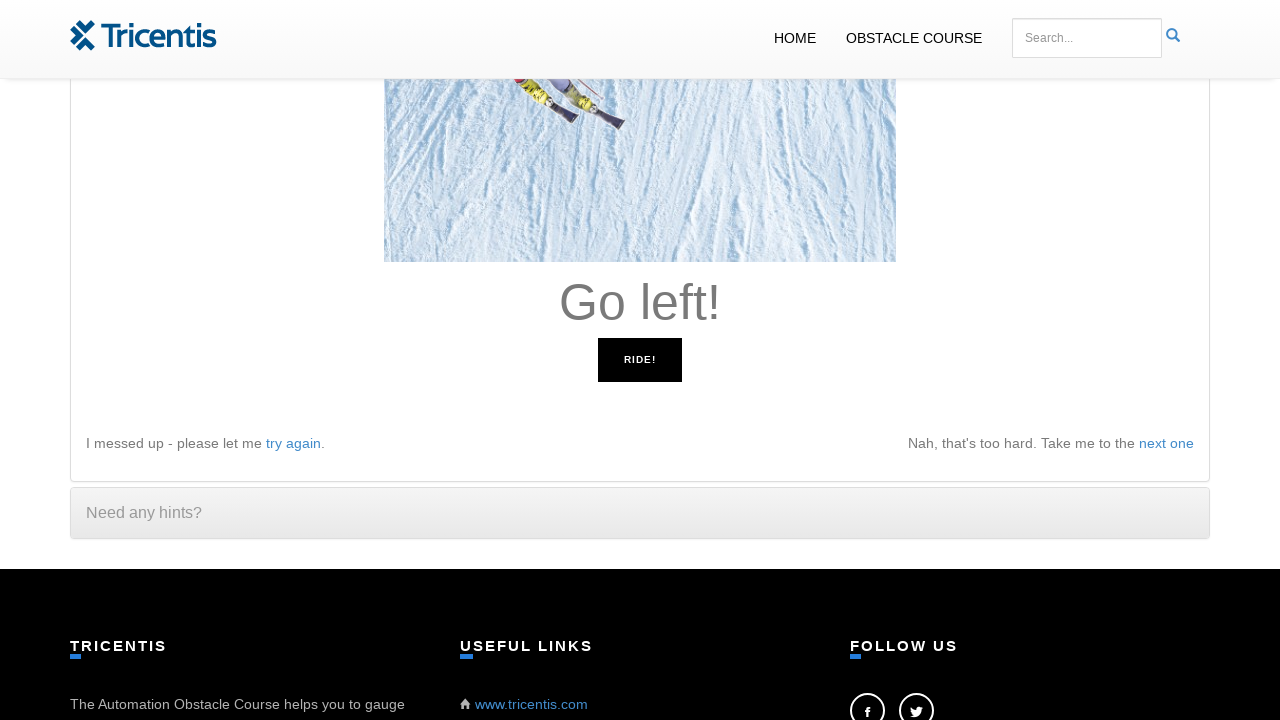

Read instruction: 'Go left!'
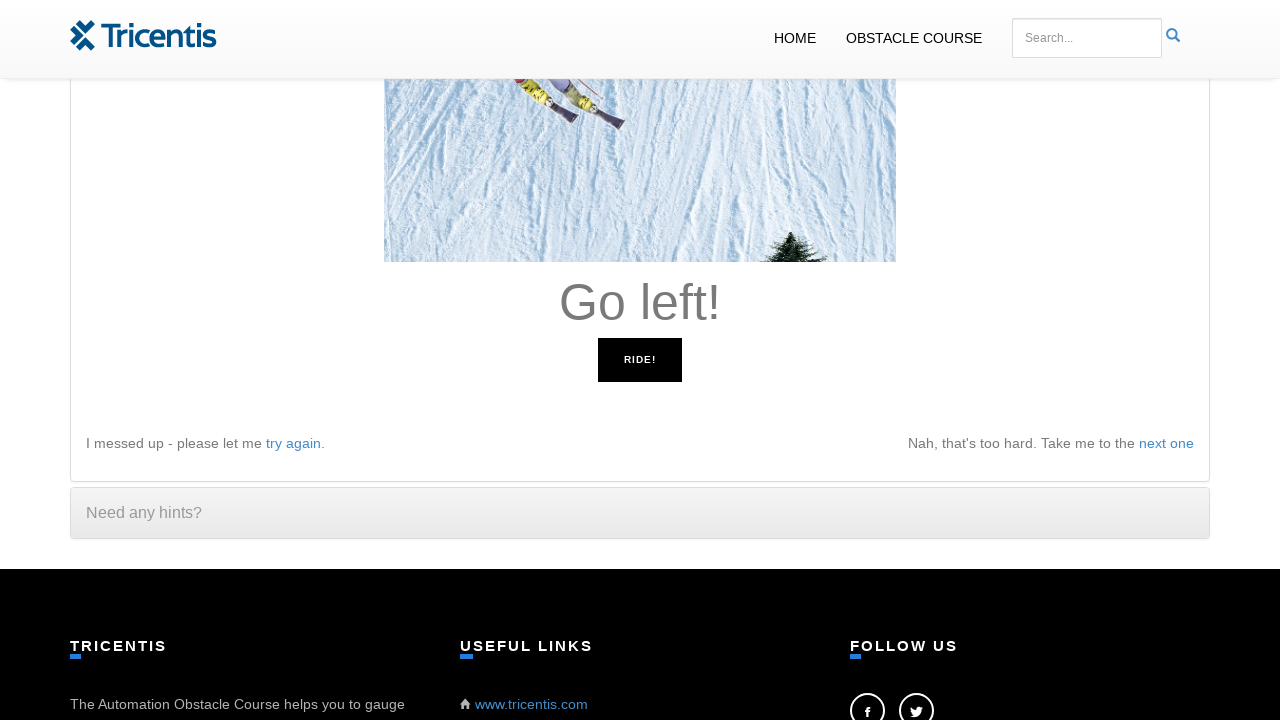

Pressed left arrow key
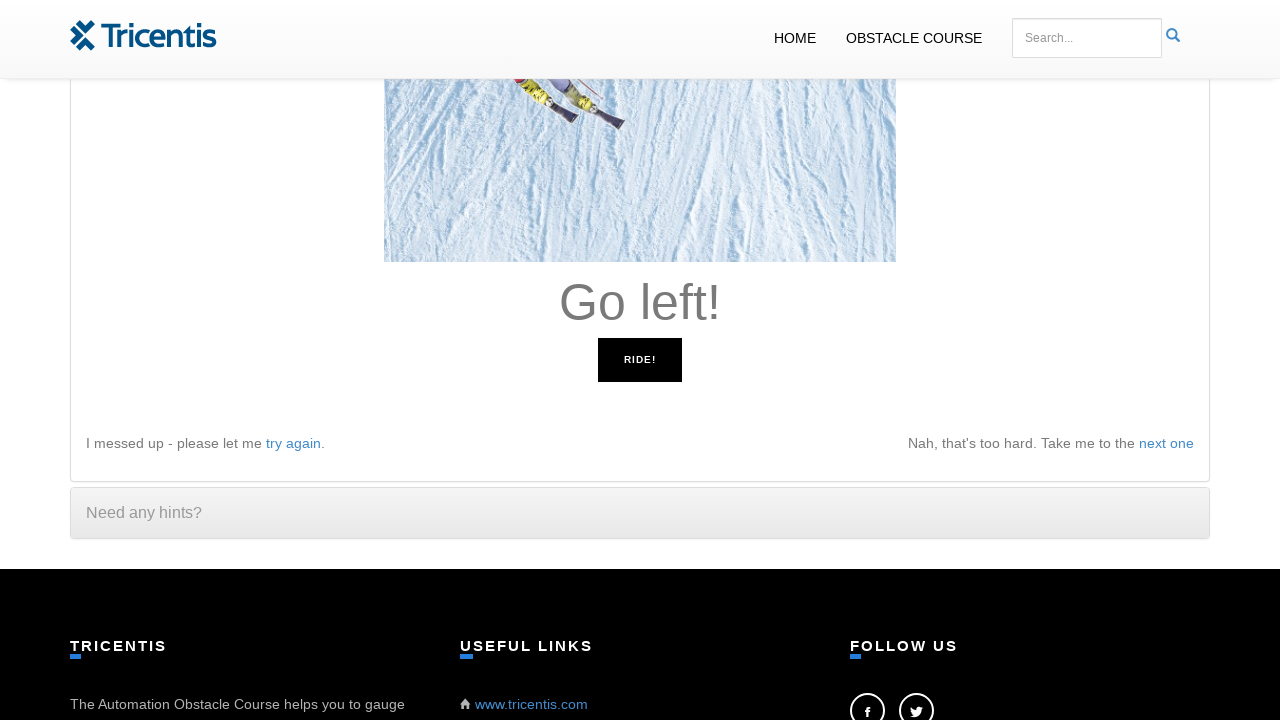

Waited 100ms for UI to update
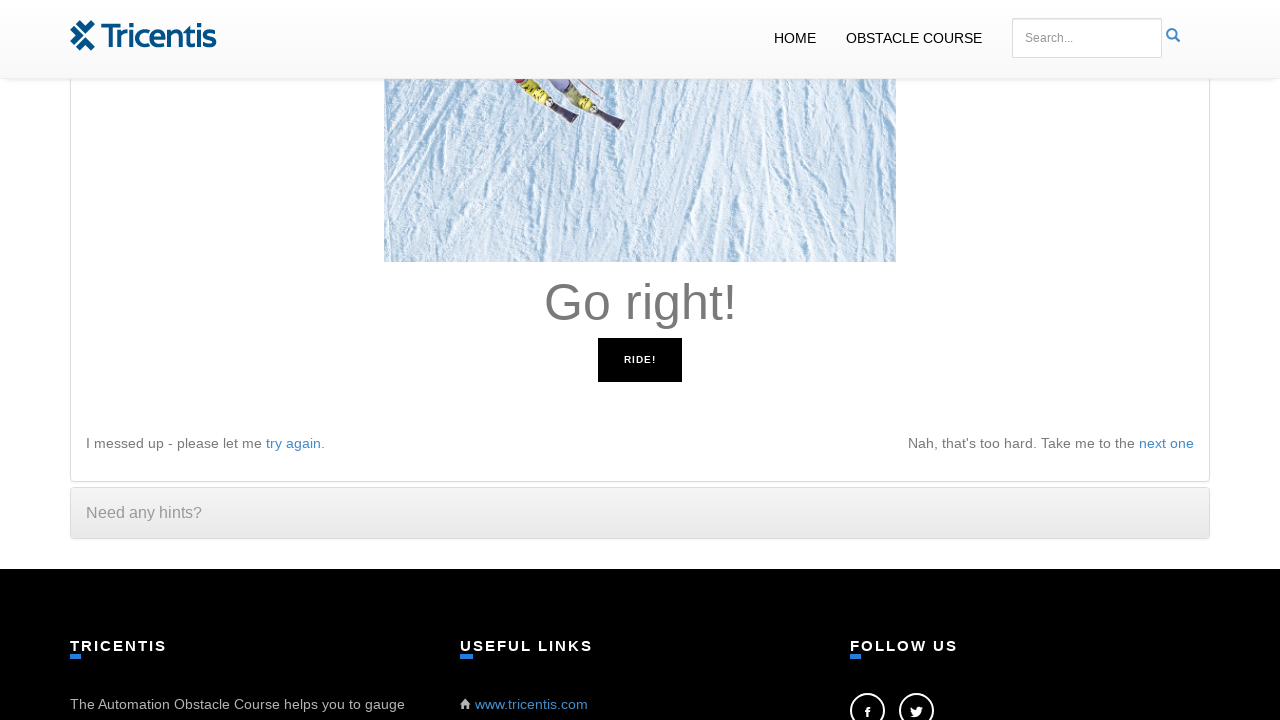

Read instruction: 'Go right!'
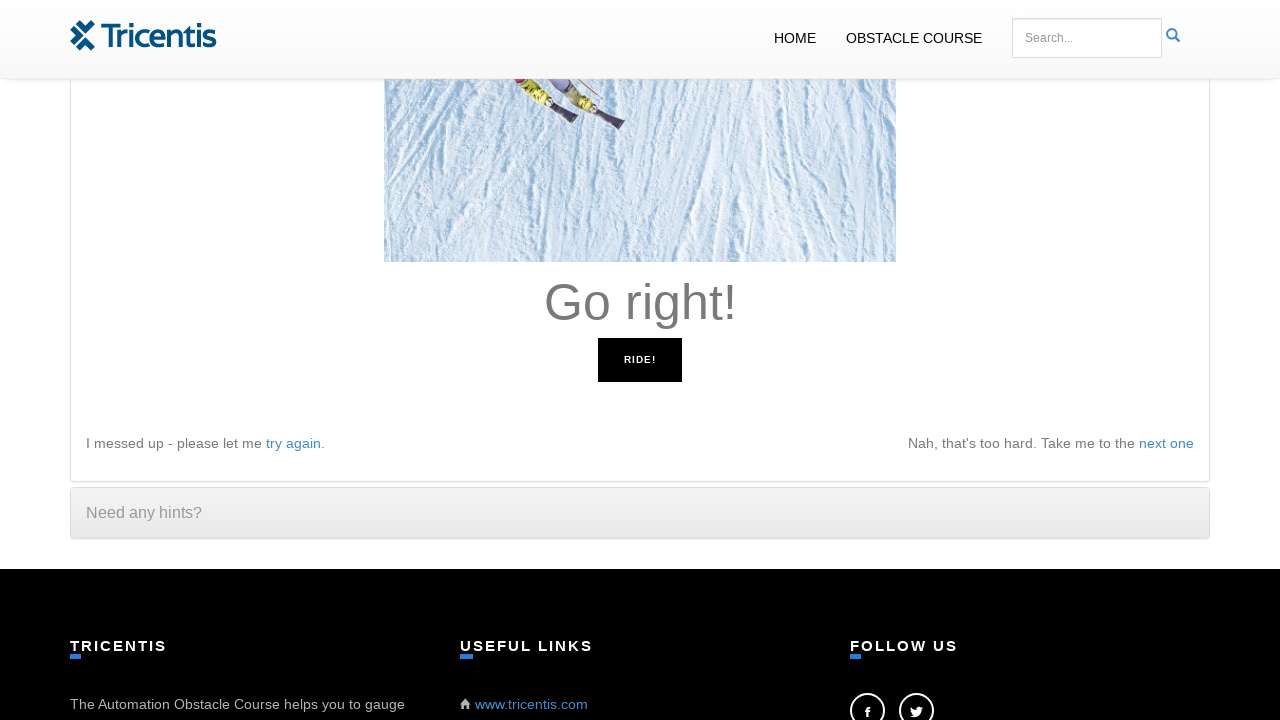

Pressed right arrow key
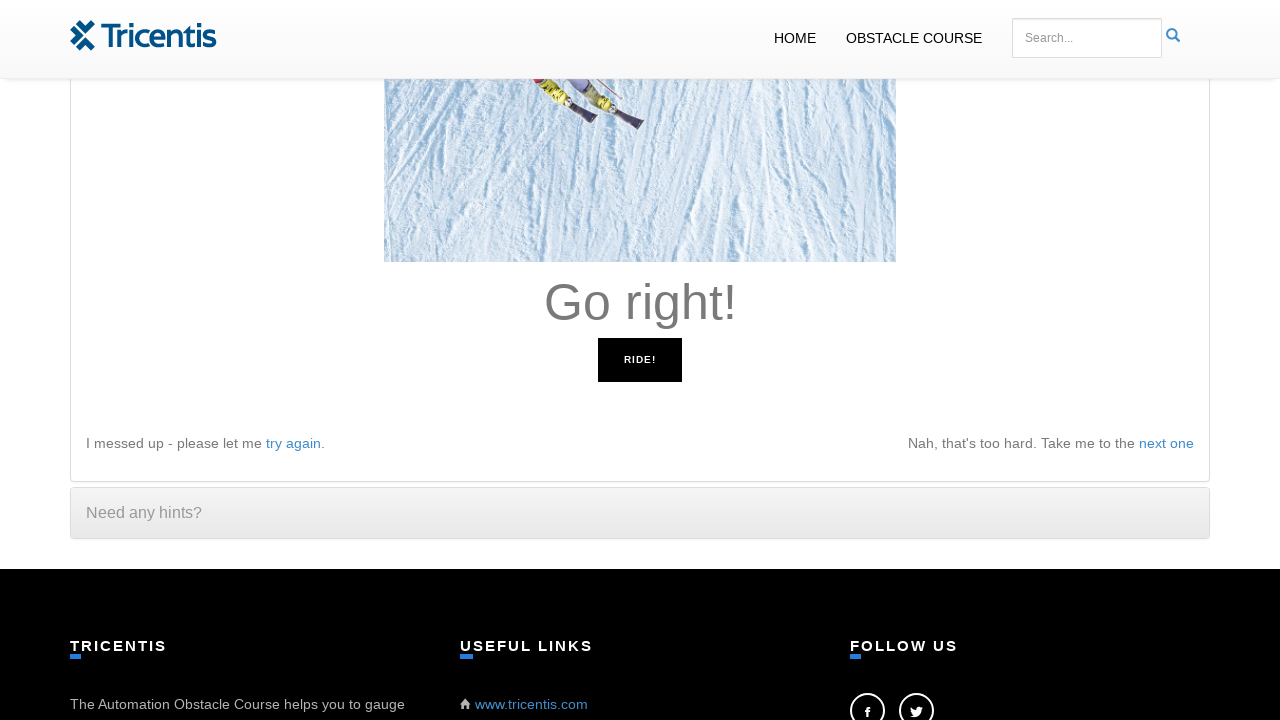

Waited 100ms for UI to update
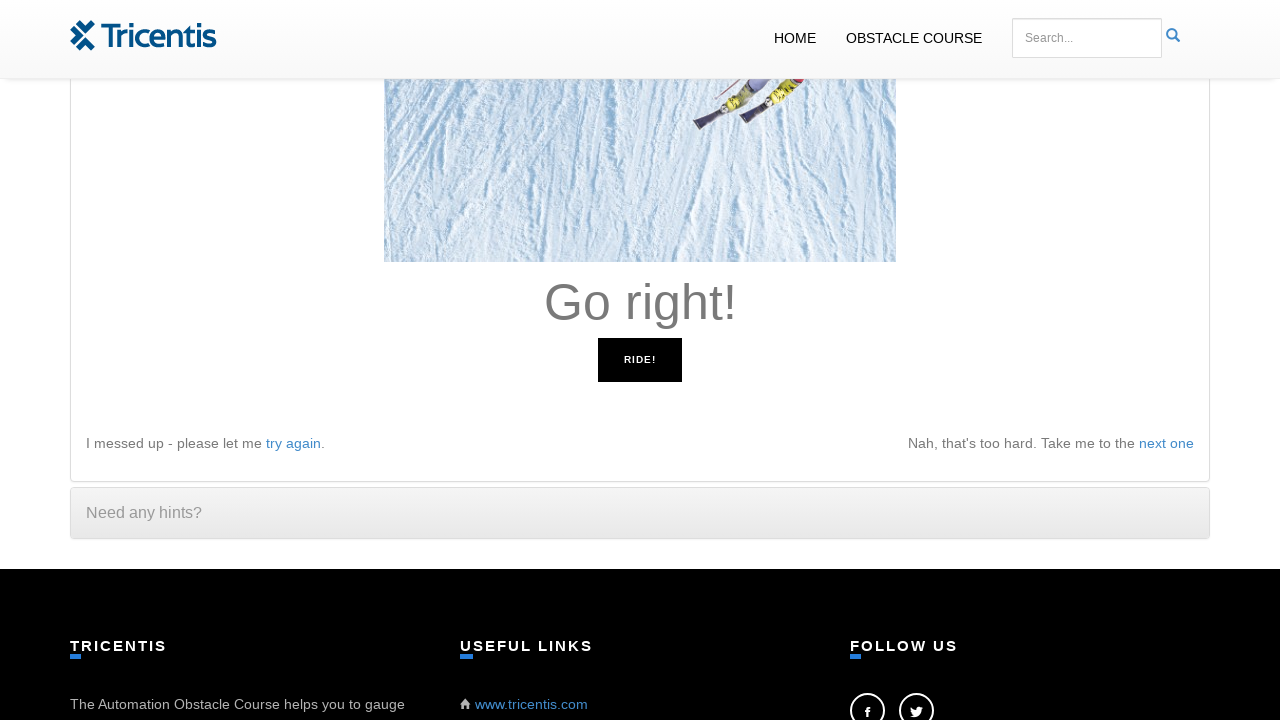

Read instruction: 'Go right!'
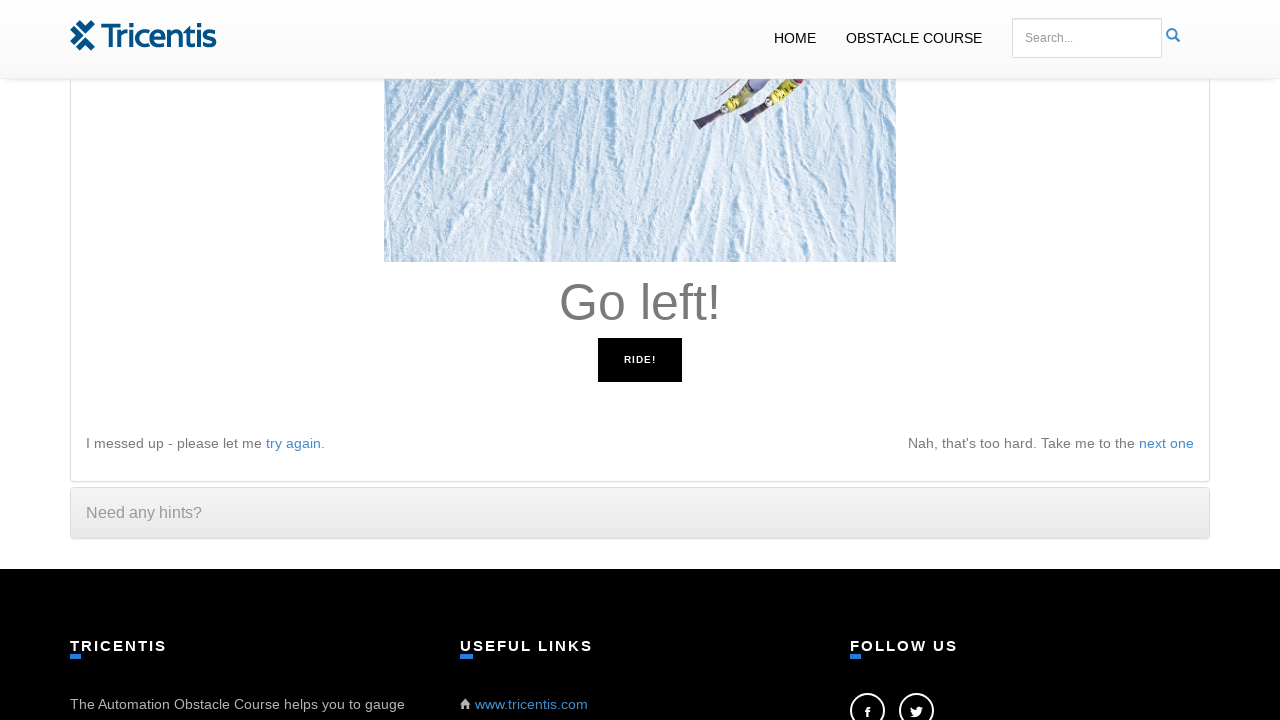

Pressed right arrow key
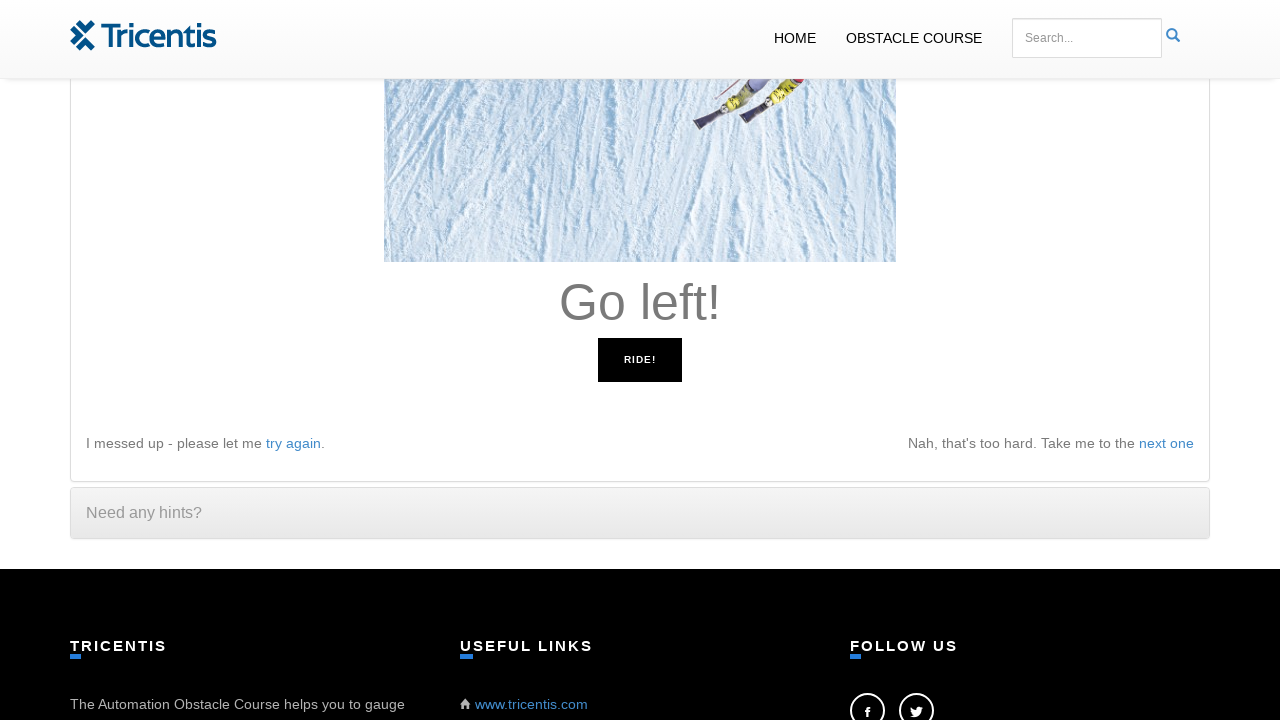

Waited 100ms for UI to update
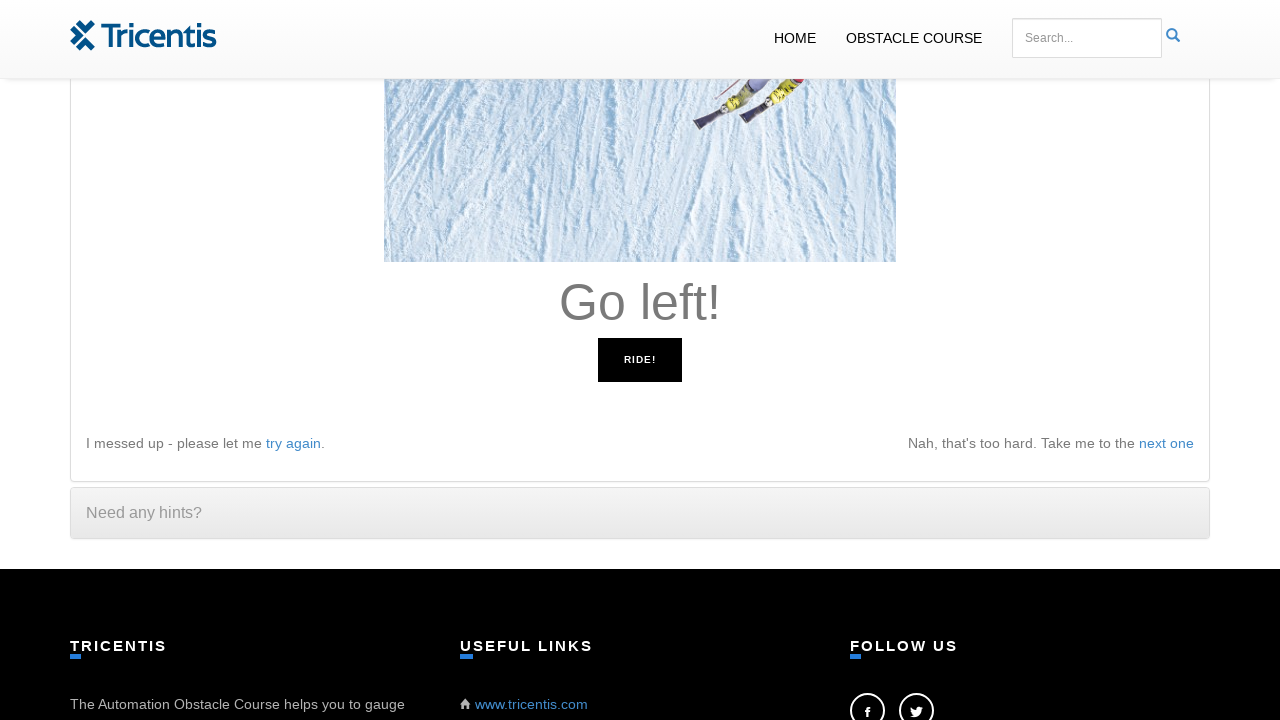

Read instruction: 'Go left!'
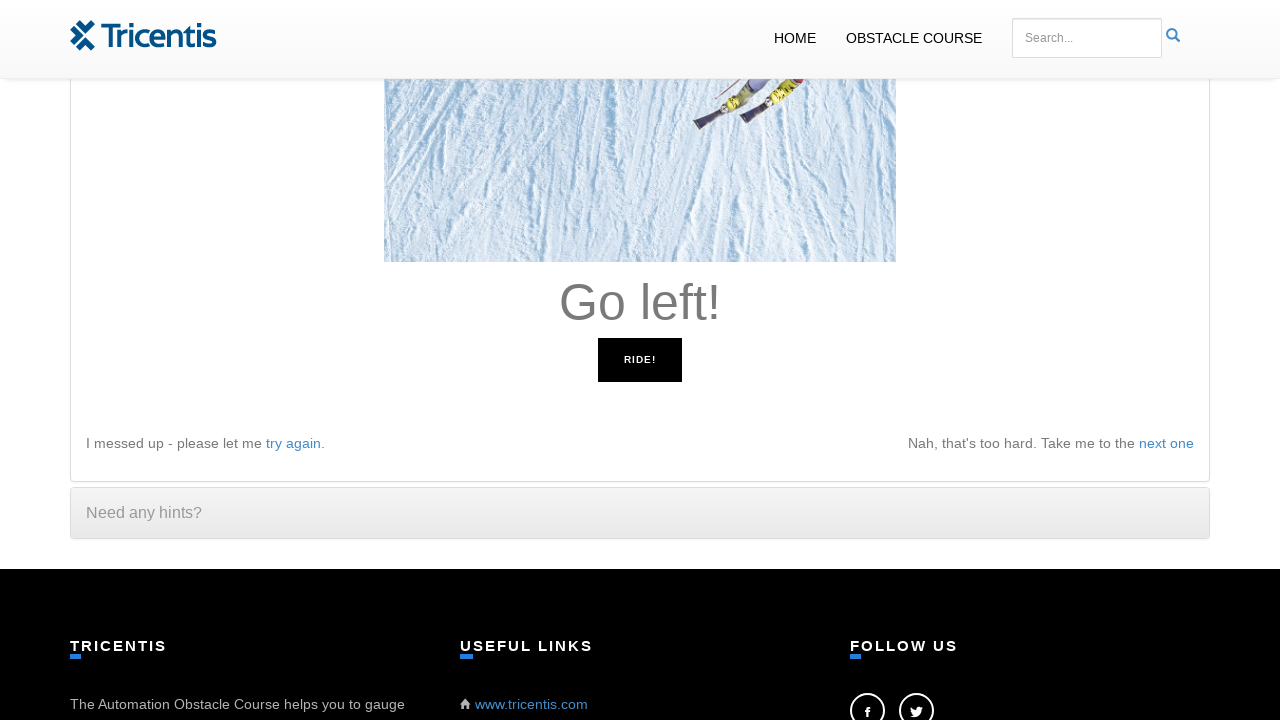

Pressed left arrow key
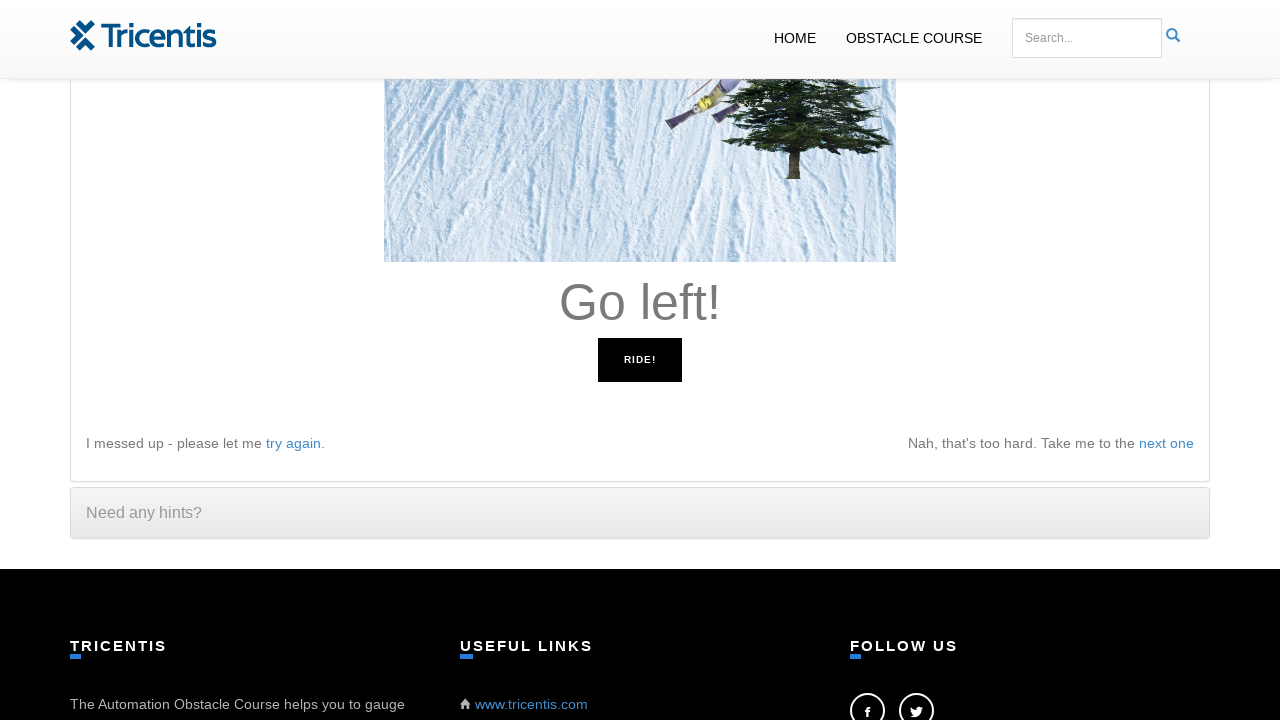

Waited 100ms for UI to update
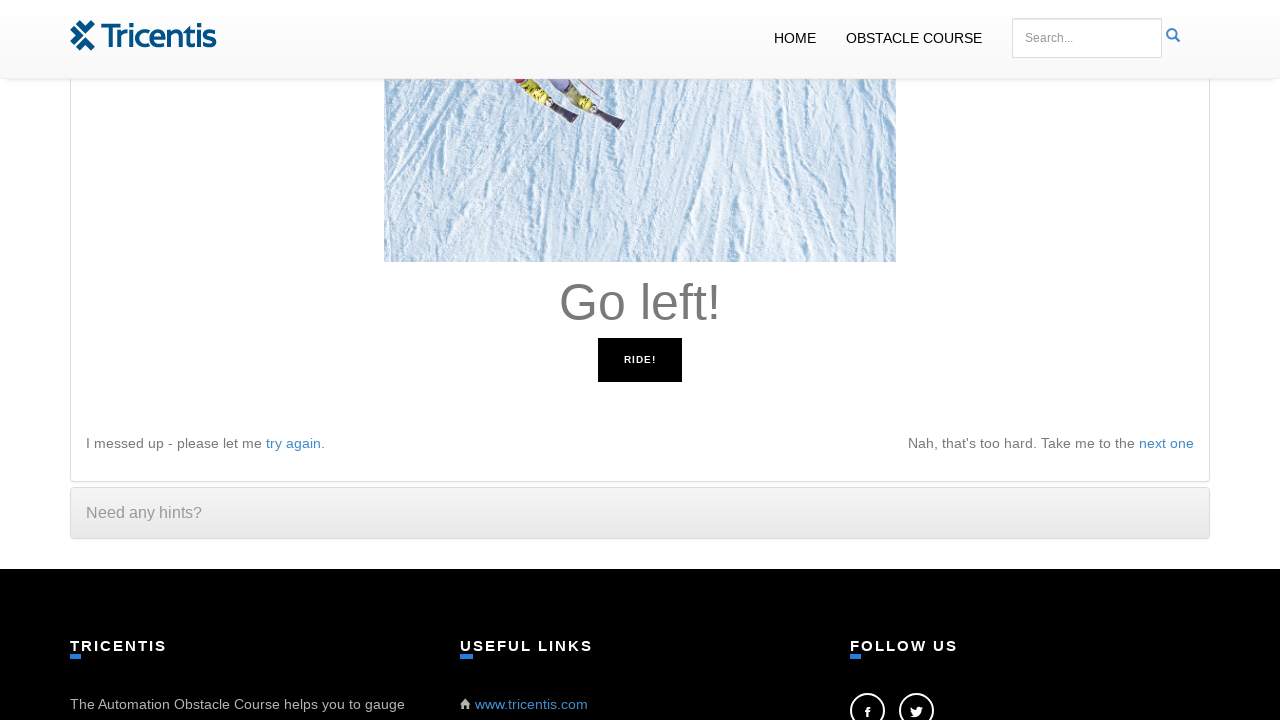

Read instruction: 'Go left!'
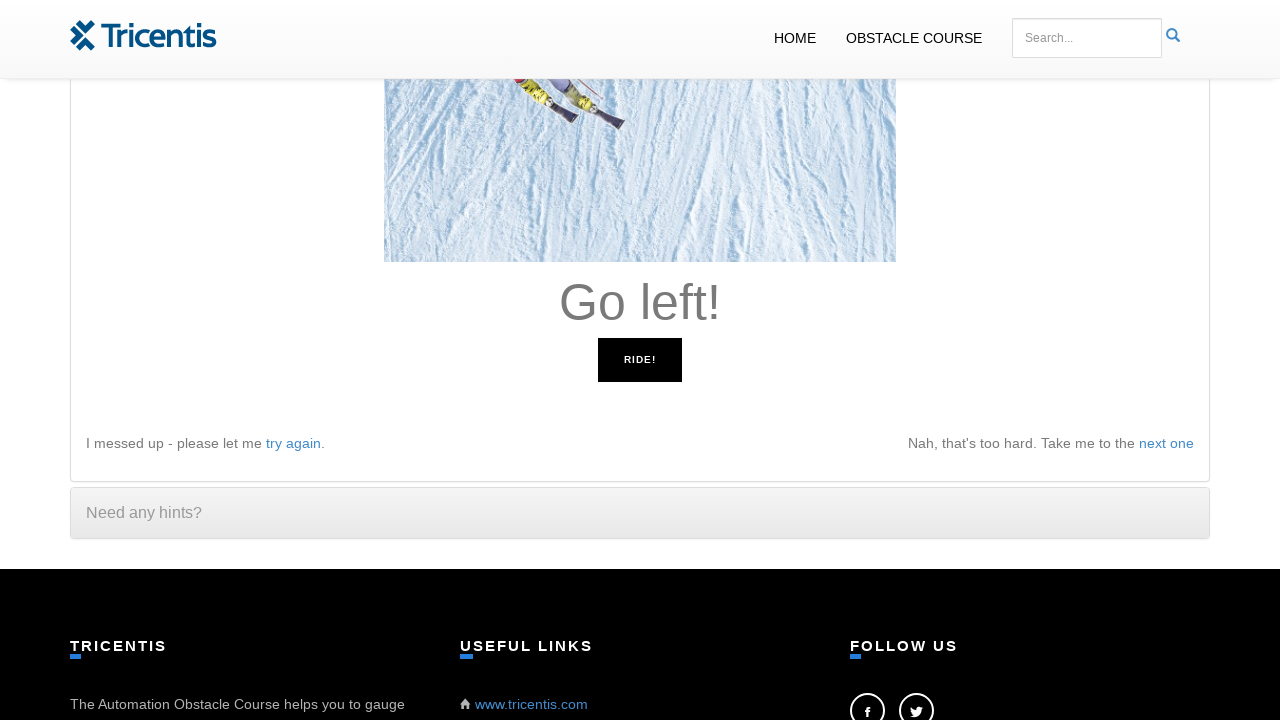

Pressed left arrow key
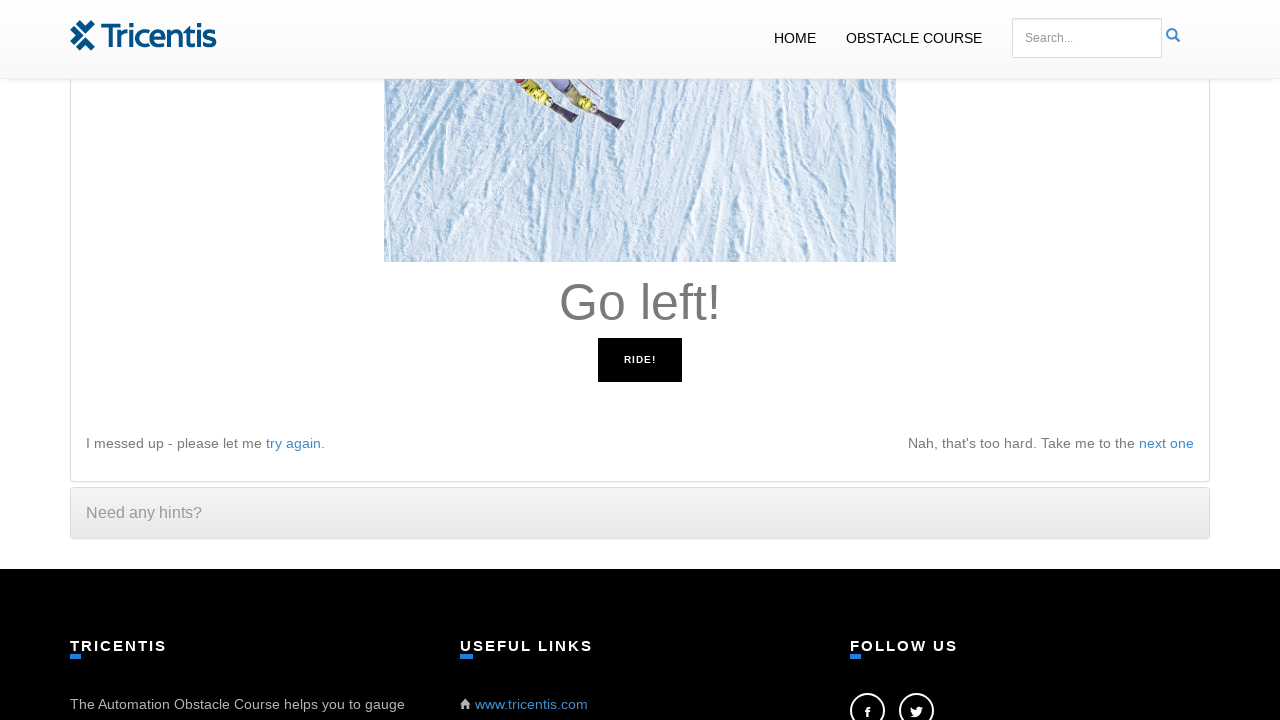

Waited 100ms for UI to update
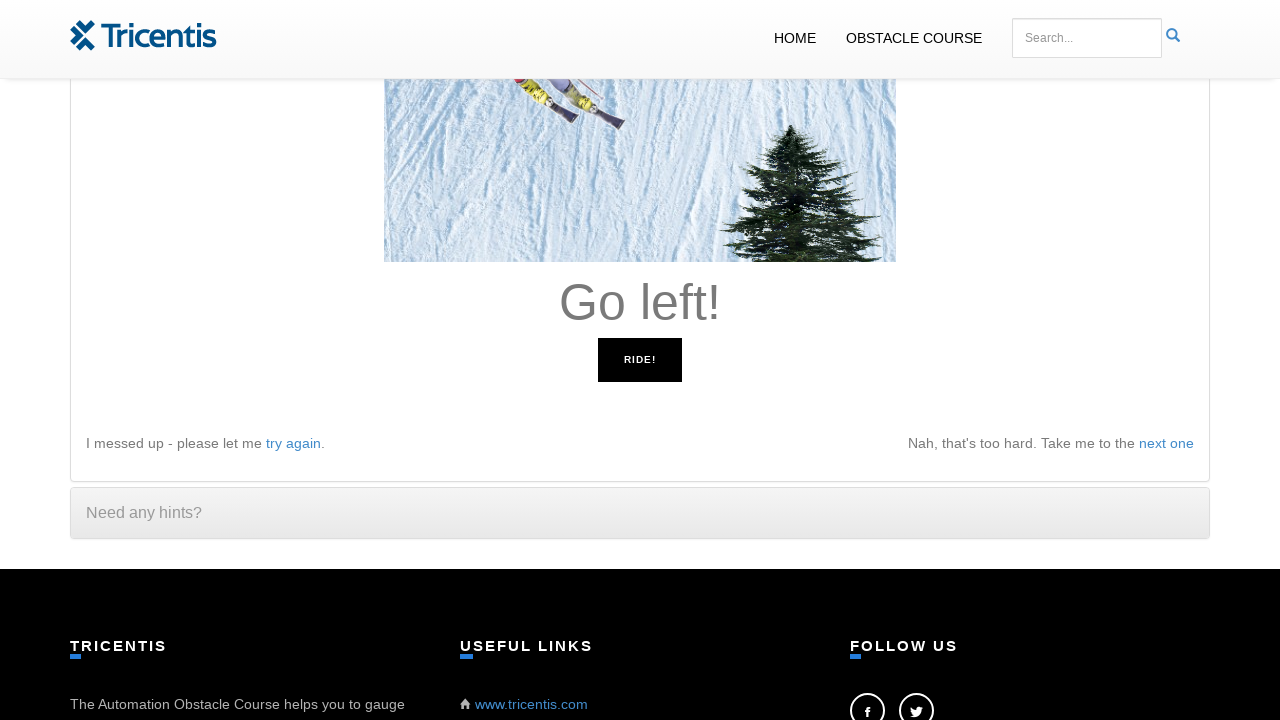

Read instruction: 'Go left!'
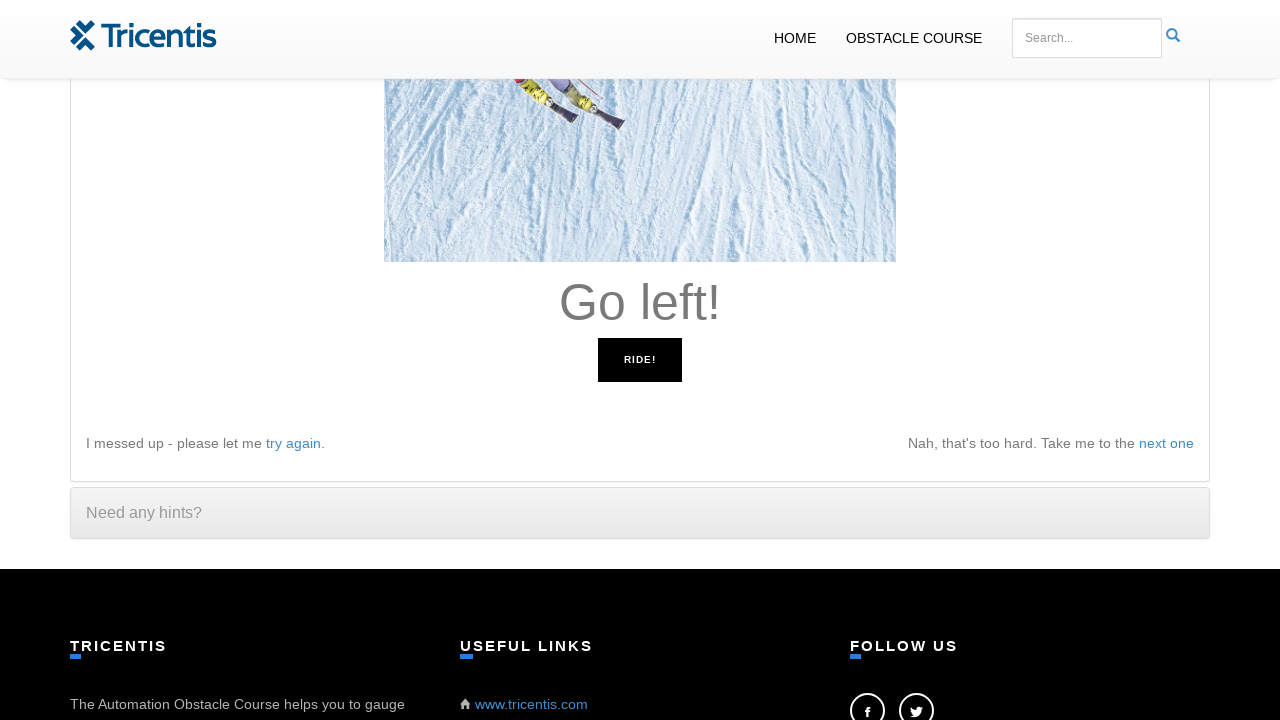

Pressed left arrow key
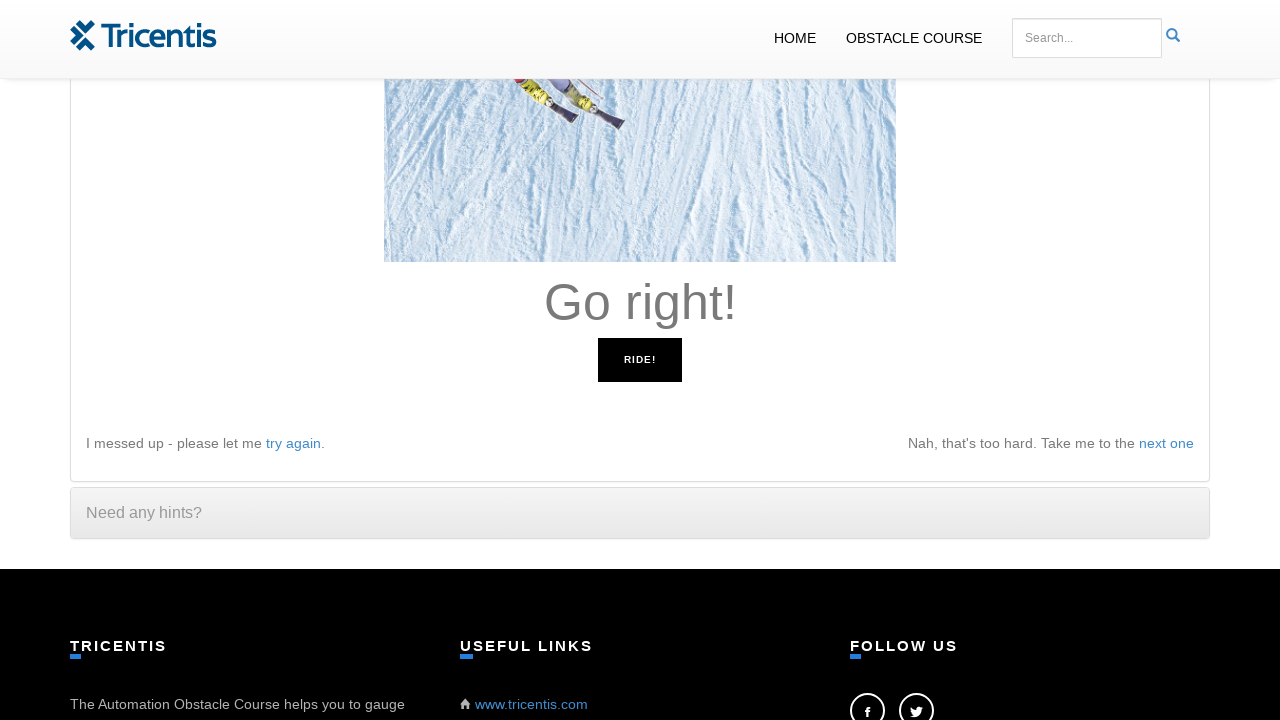

Waited 100ms for UI to update
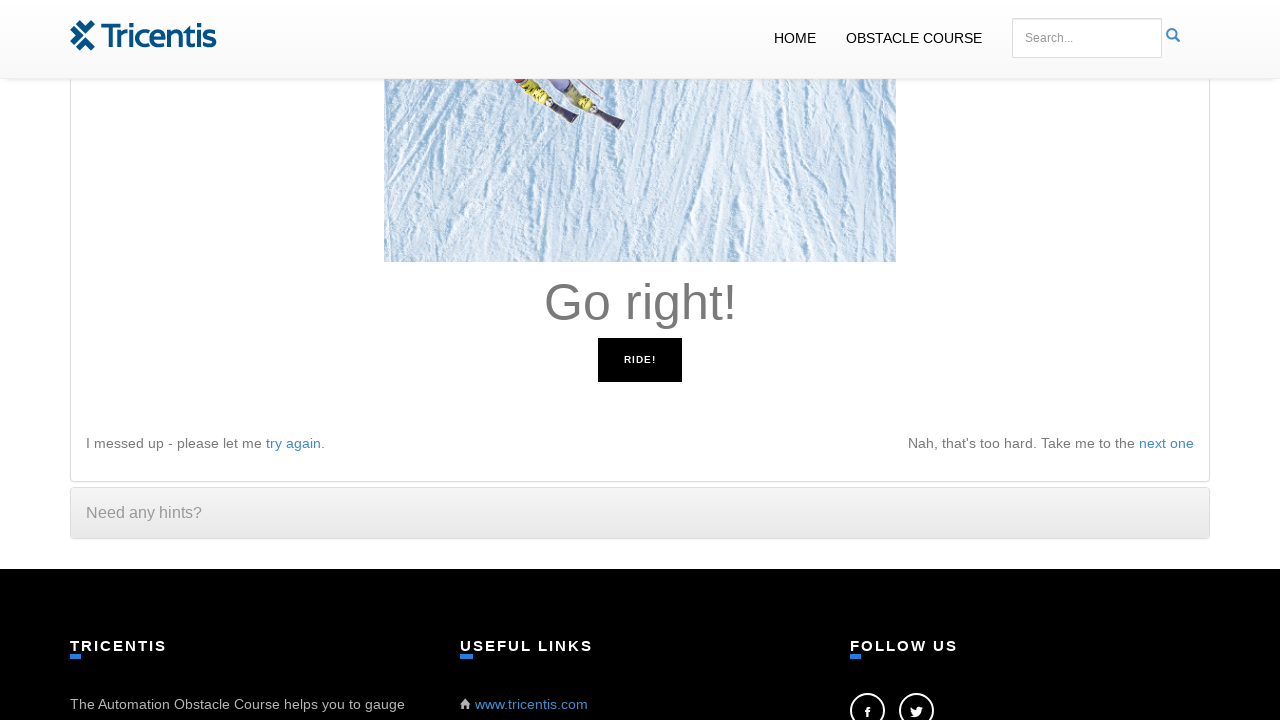

Read instruction: 'Go right!'
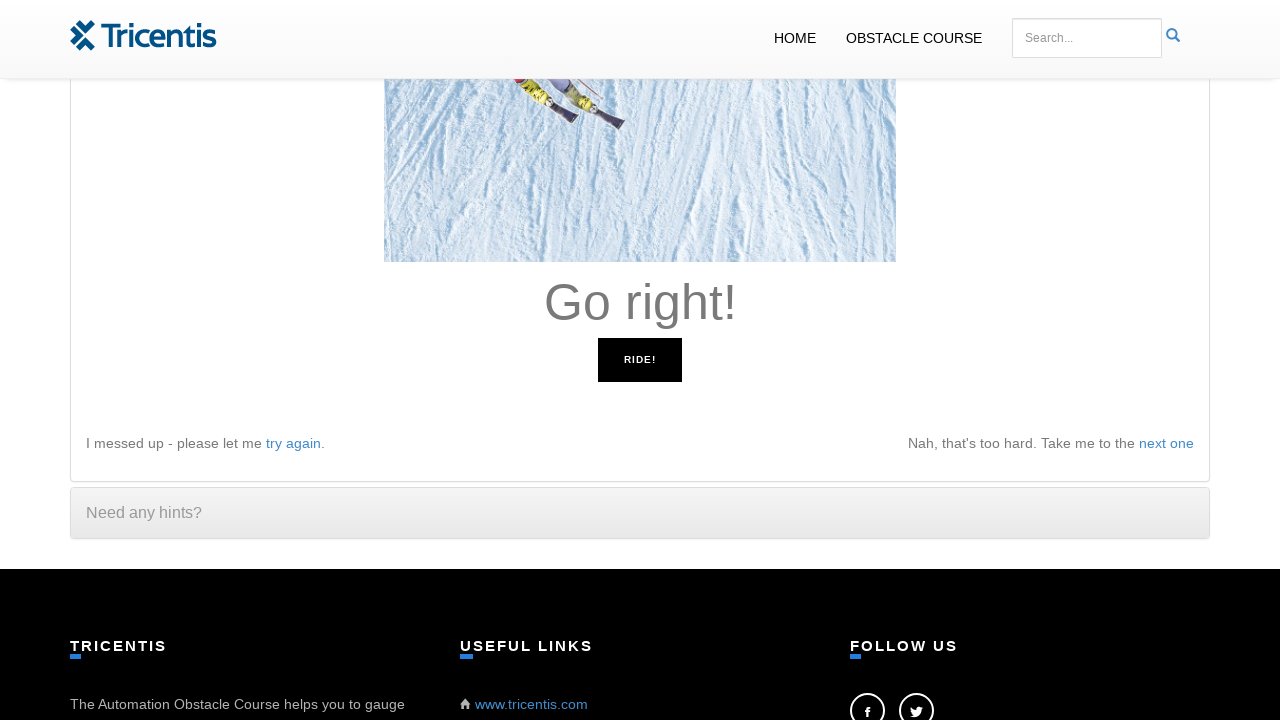

Pressed right arrow key
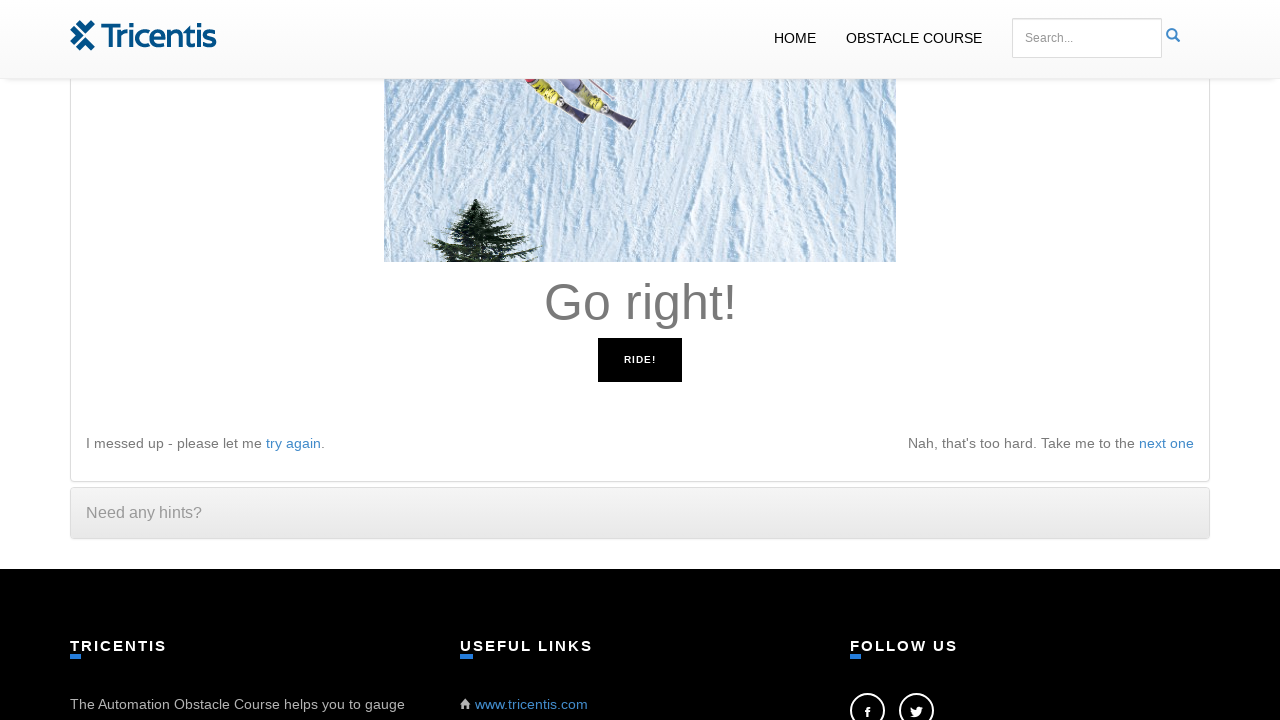

Waited 100ms for UI to update
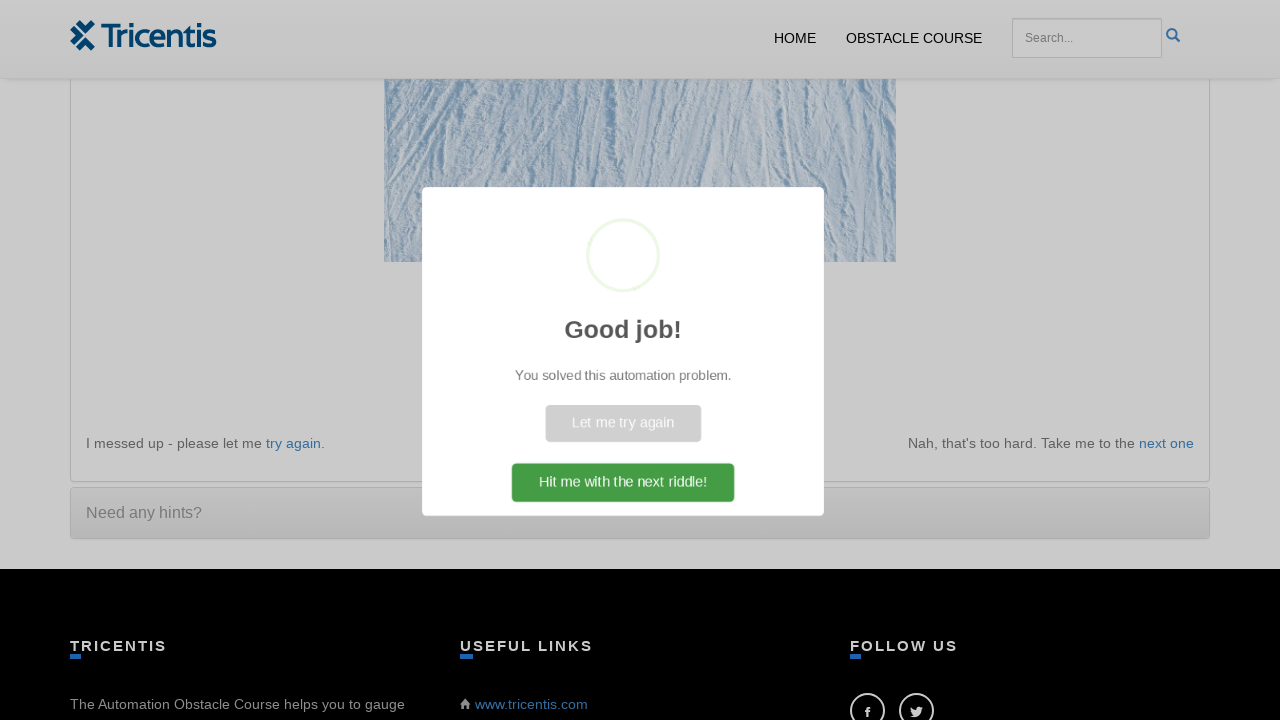

Read instruction: 'You did it!'
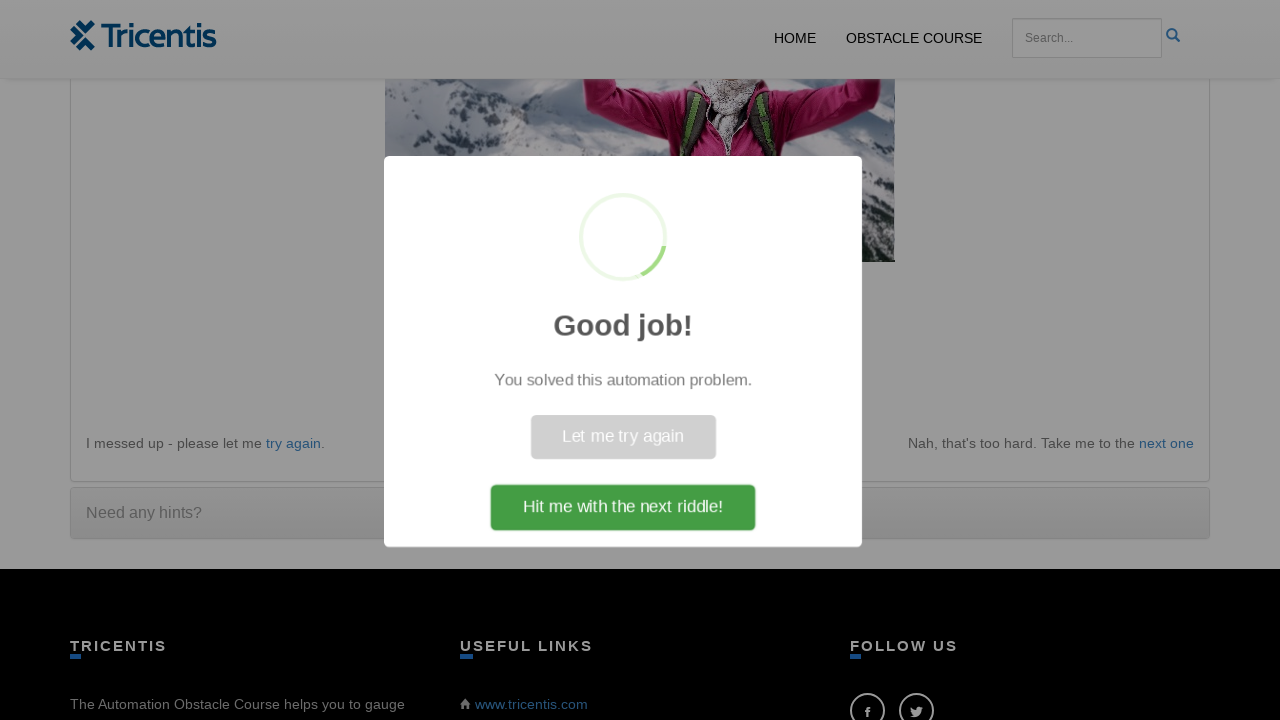

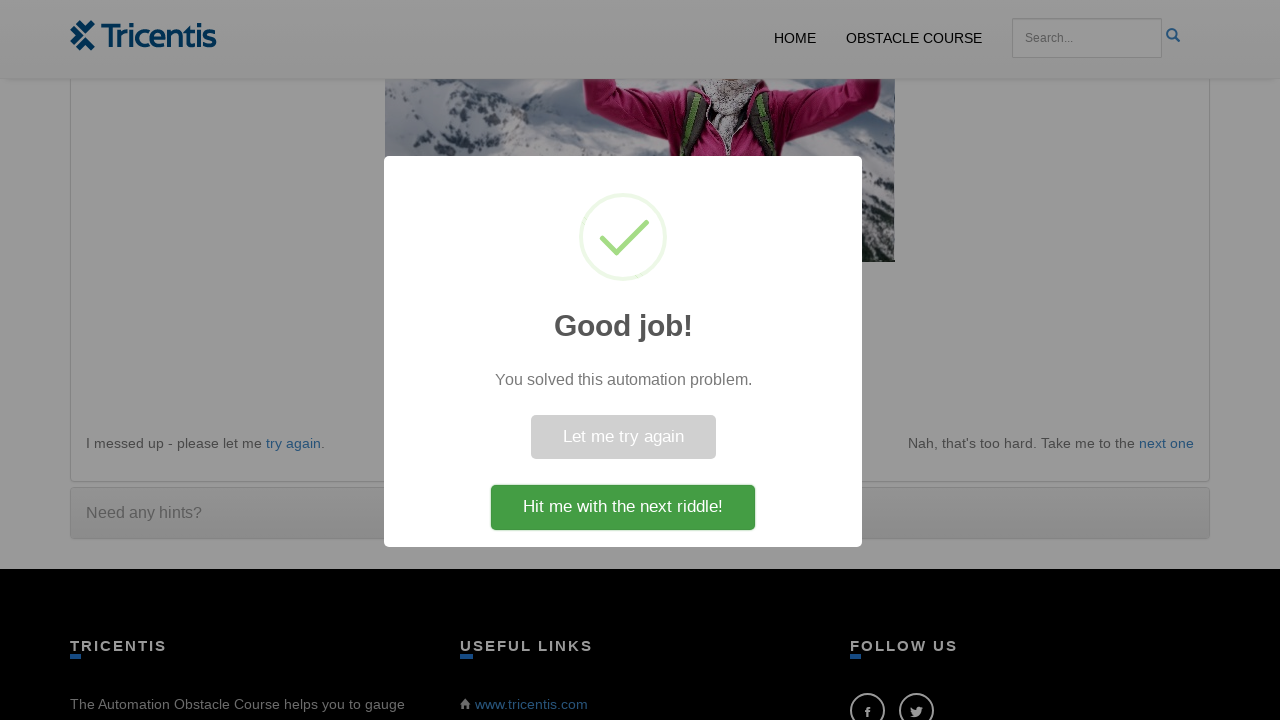